Tests infinite scroll functionality by continuously scrolling down the page until the 36th paragraph element becomes visible

Starting URL: https://the-internet.herokuapp.com/infinite_scroll

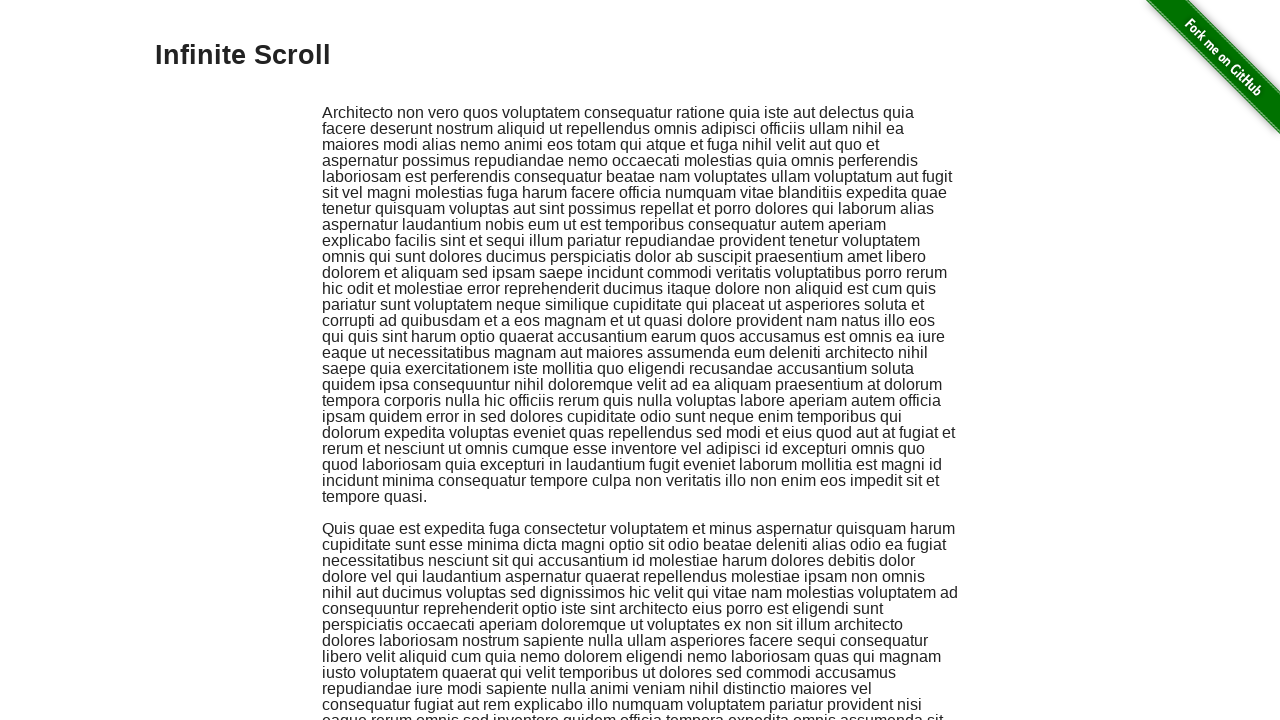

Paragraph 1 is now visible
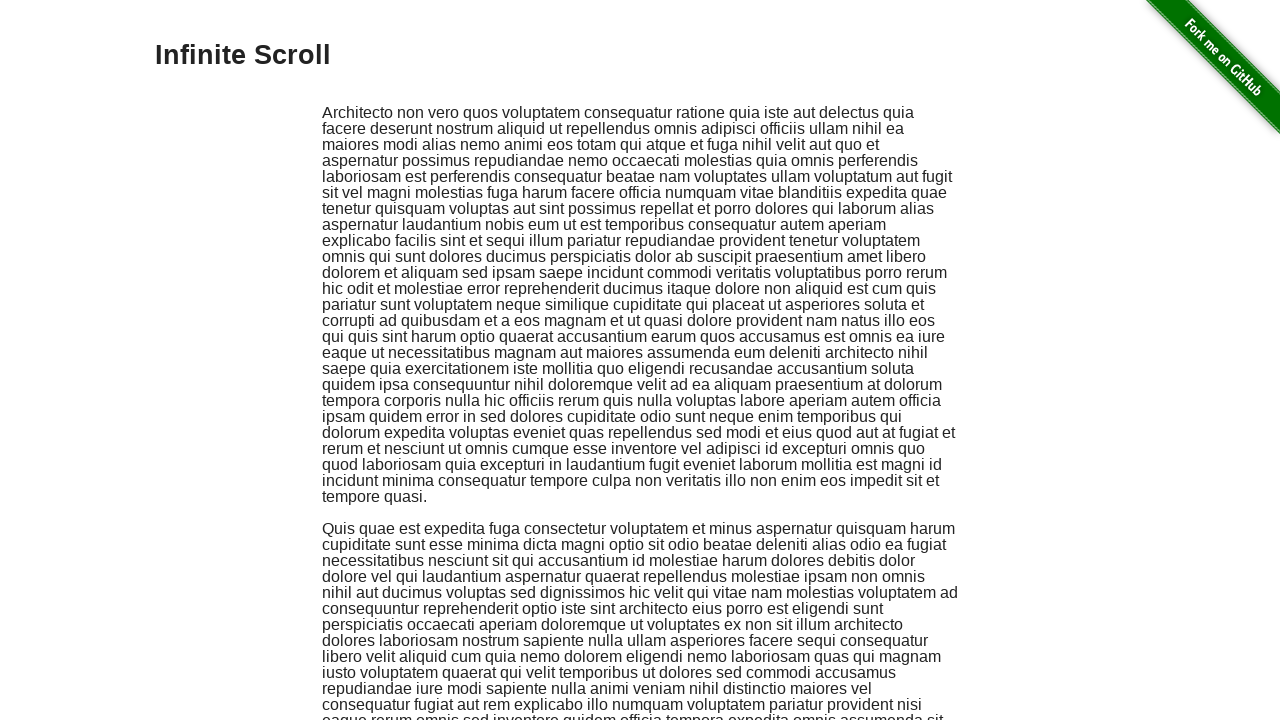

Scrolled to paragraph 1
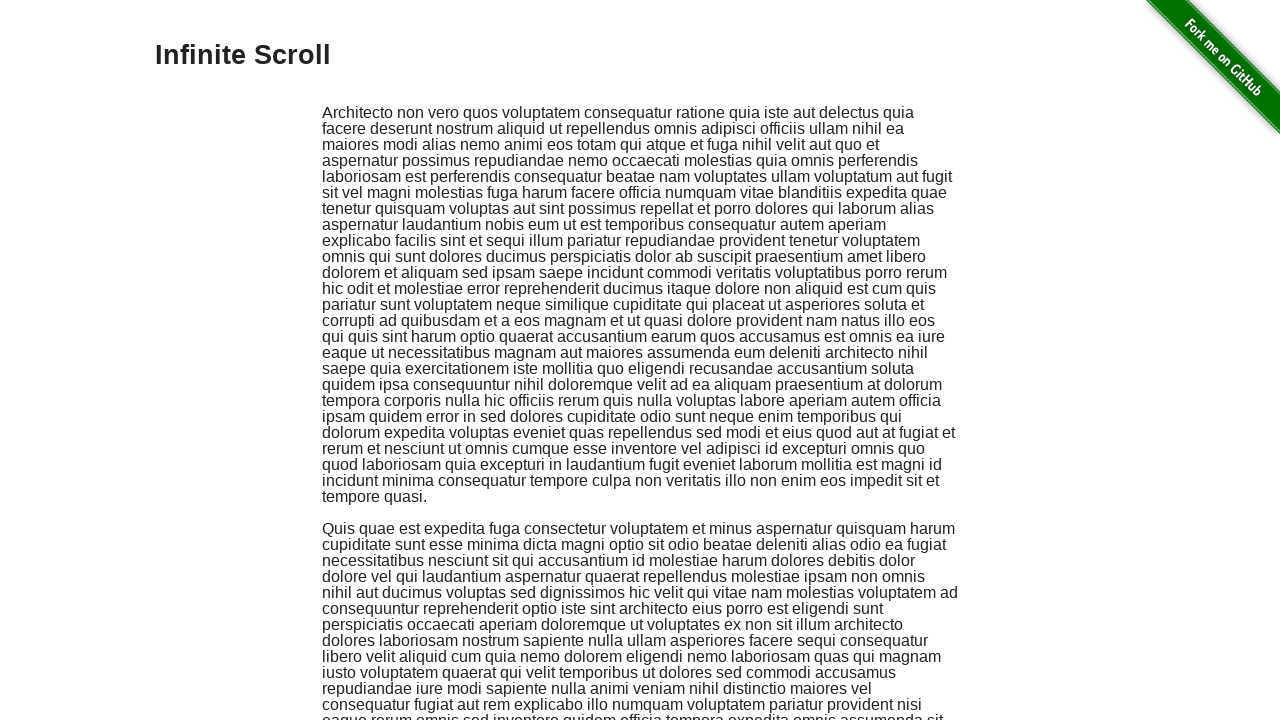

Waited 100ms for content to load
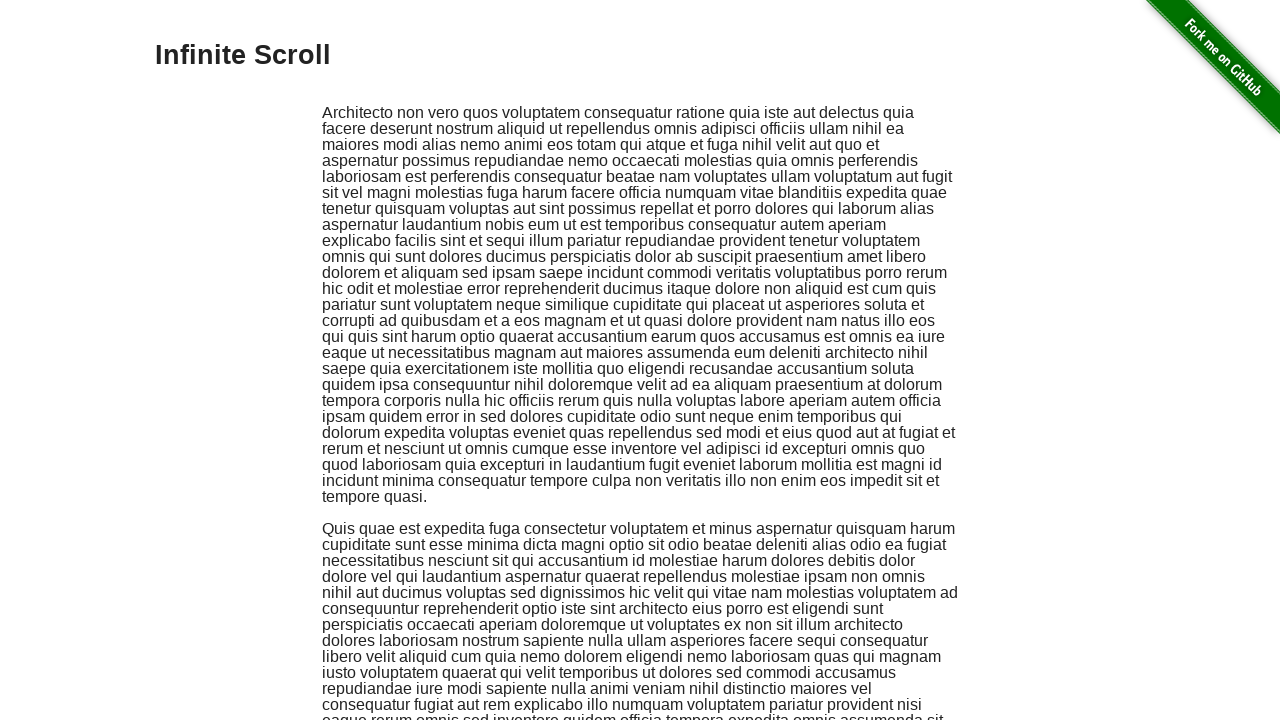

Paragraph 2 is now visible
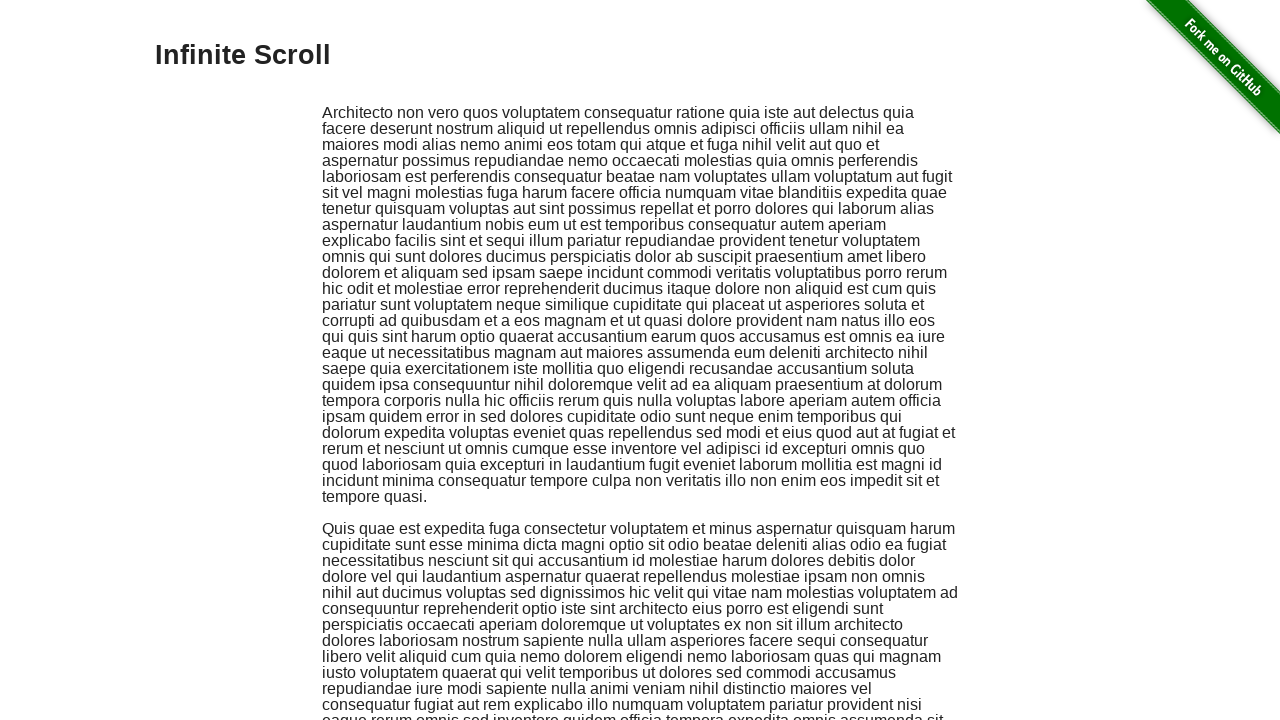

Scrolled to paragraph 2
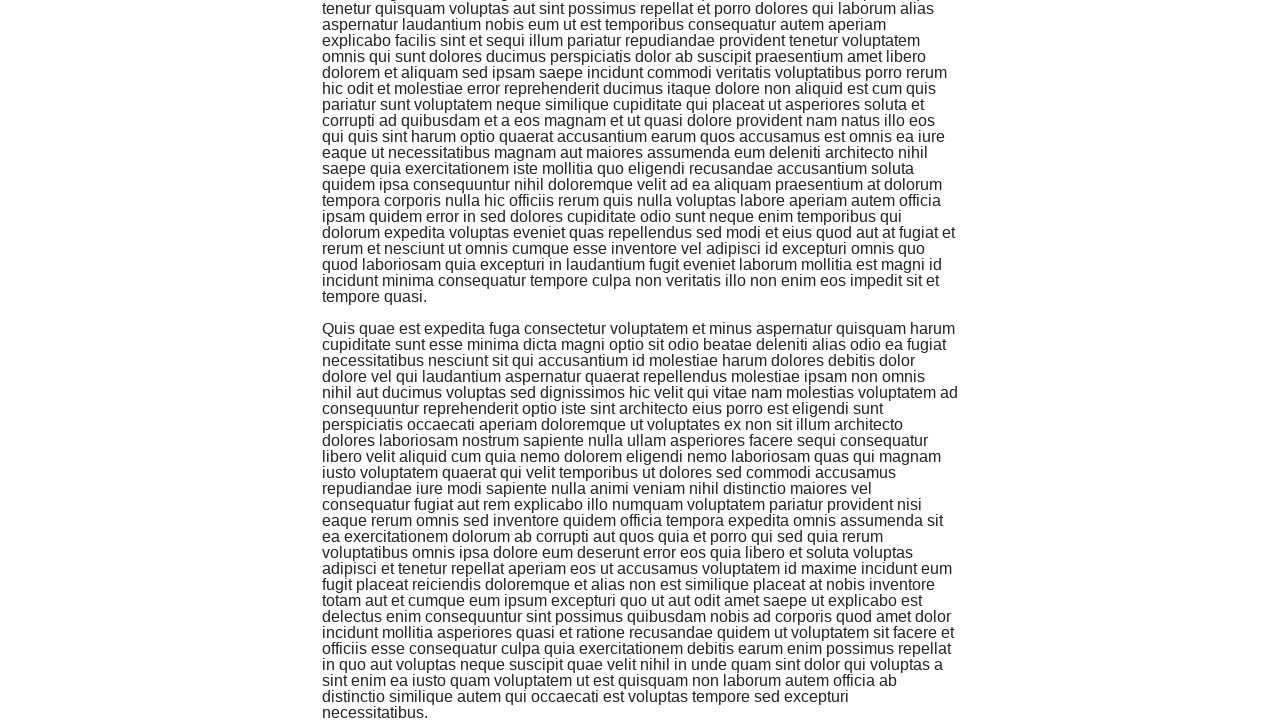

Waited 100ms for content to load
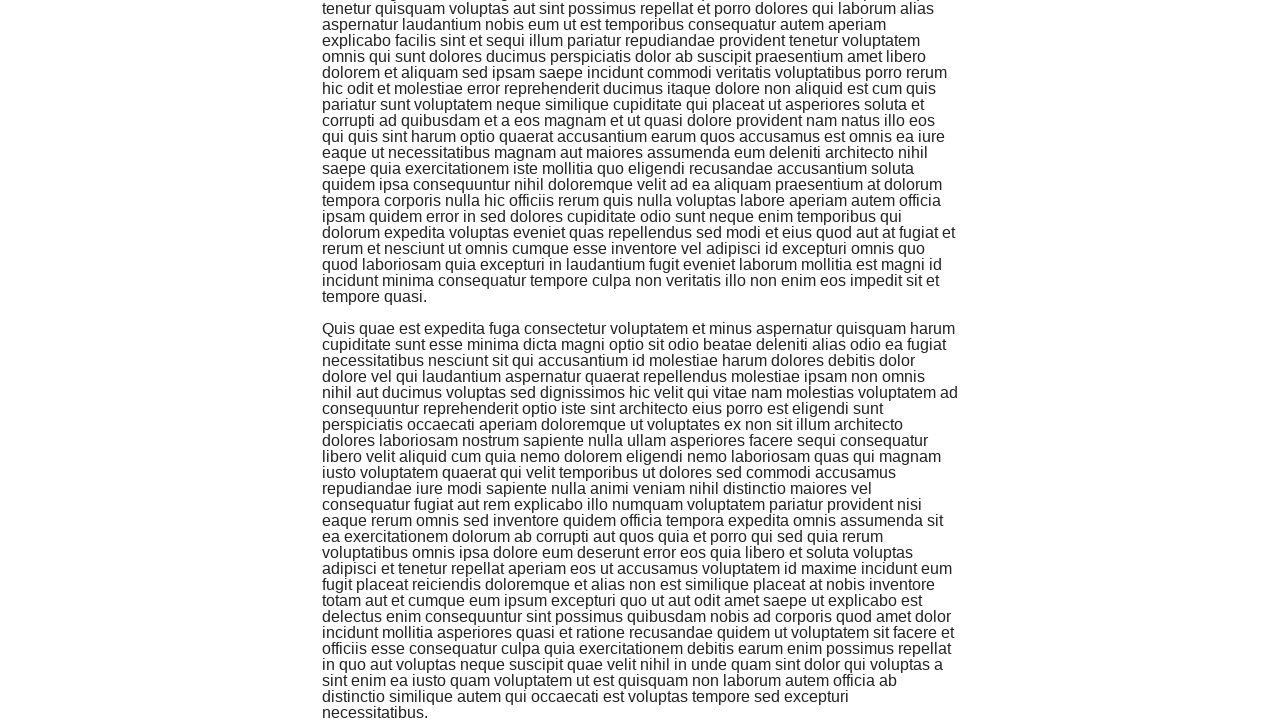

Paragraph 3 is now visible
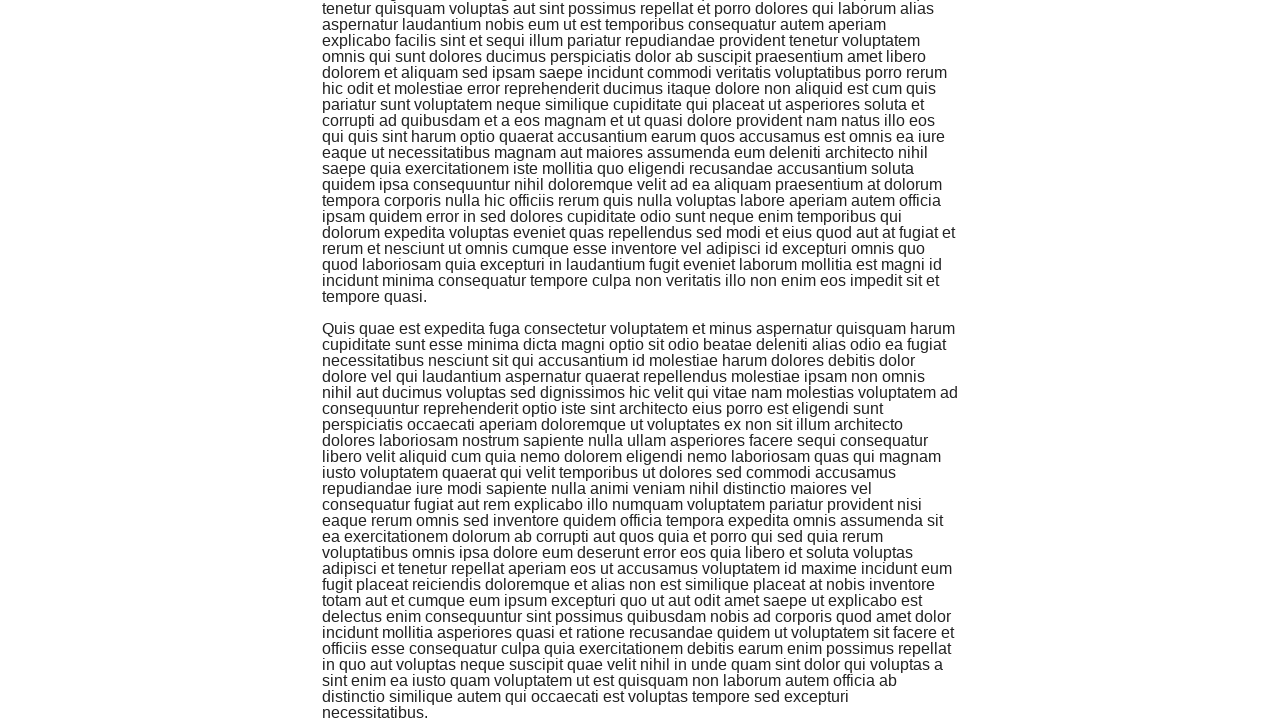

Scrolled to paragraph 3
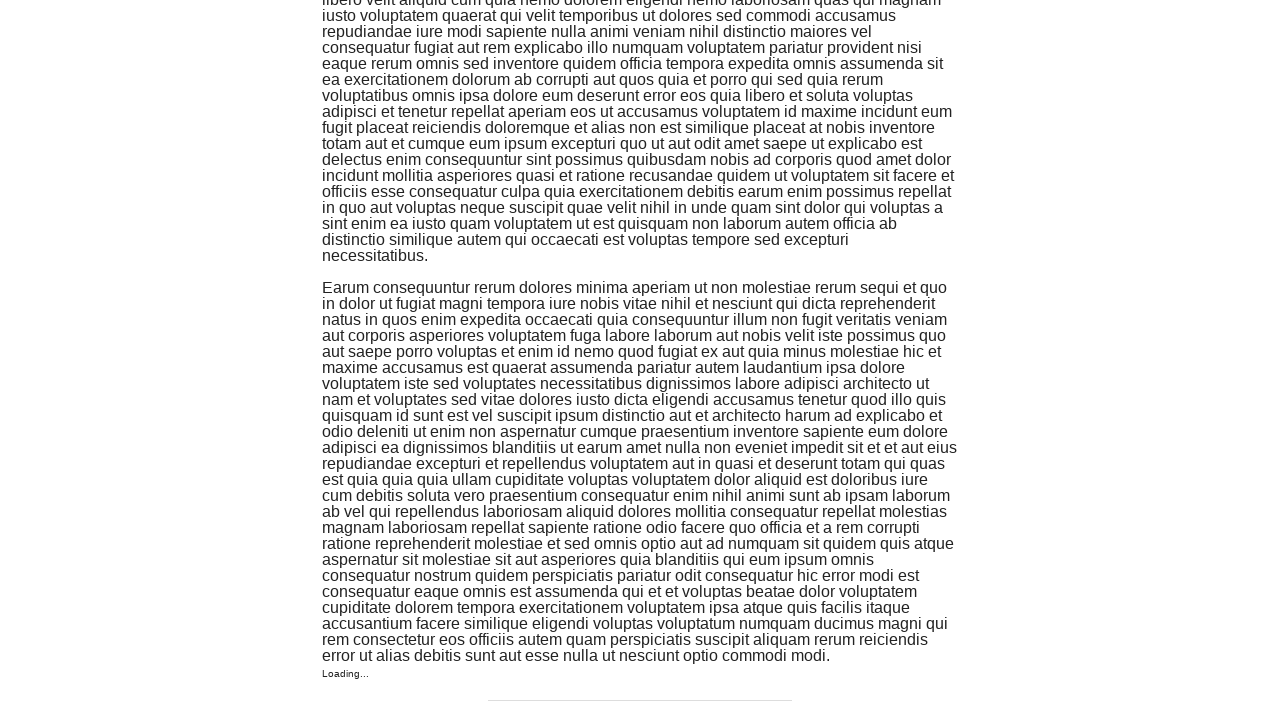

Waited 100ms for content to load
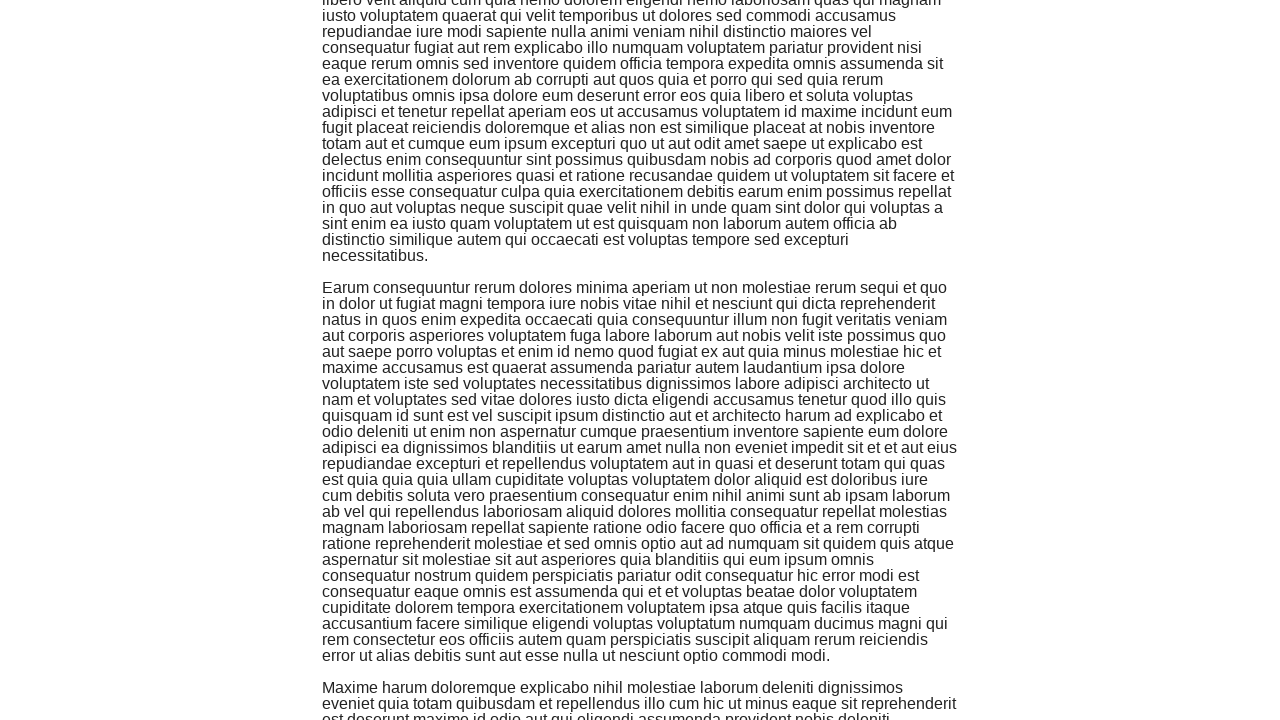

Paragraph 4 is now visible
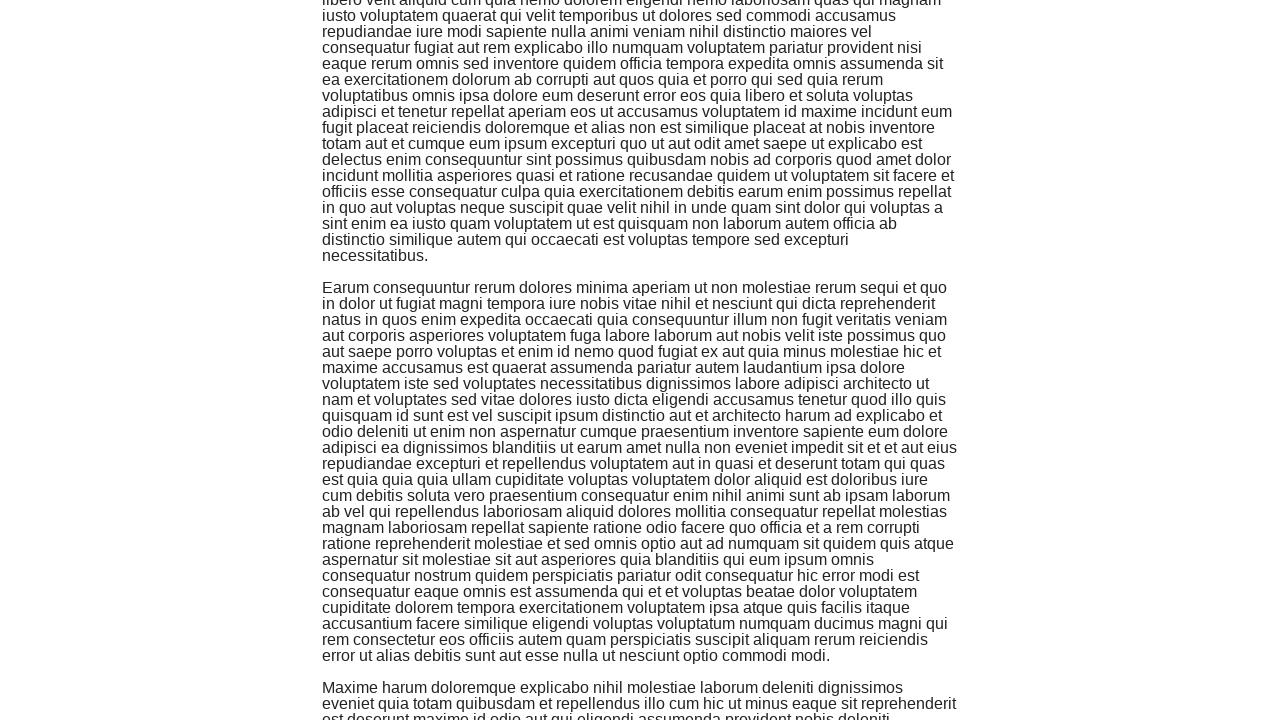

Scrolled to paragraph 4
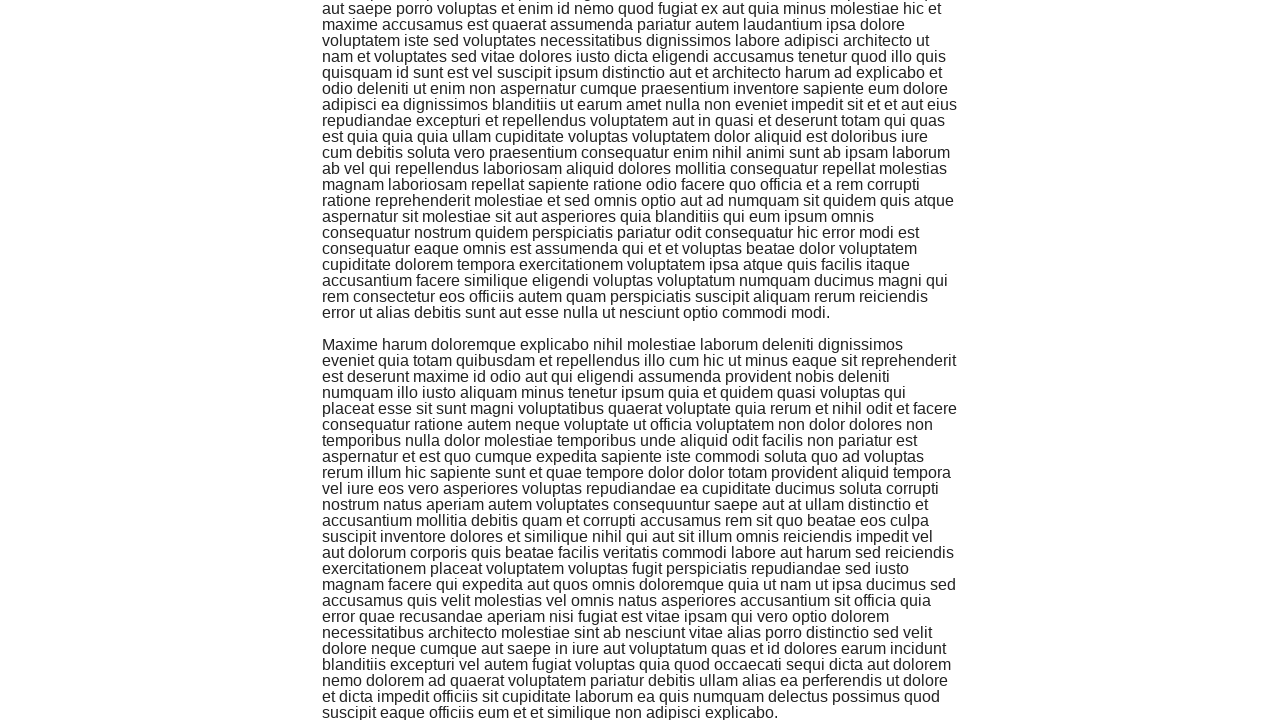

Waited 100ms for content to load
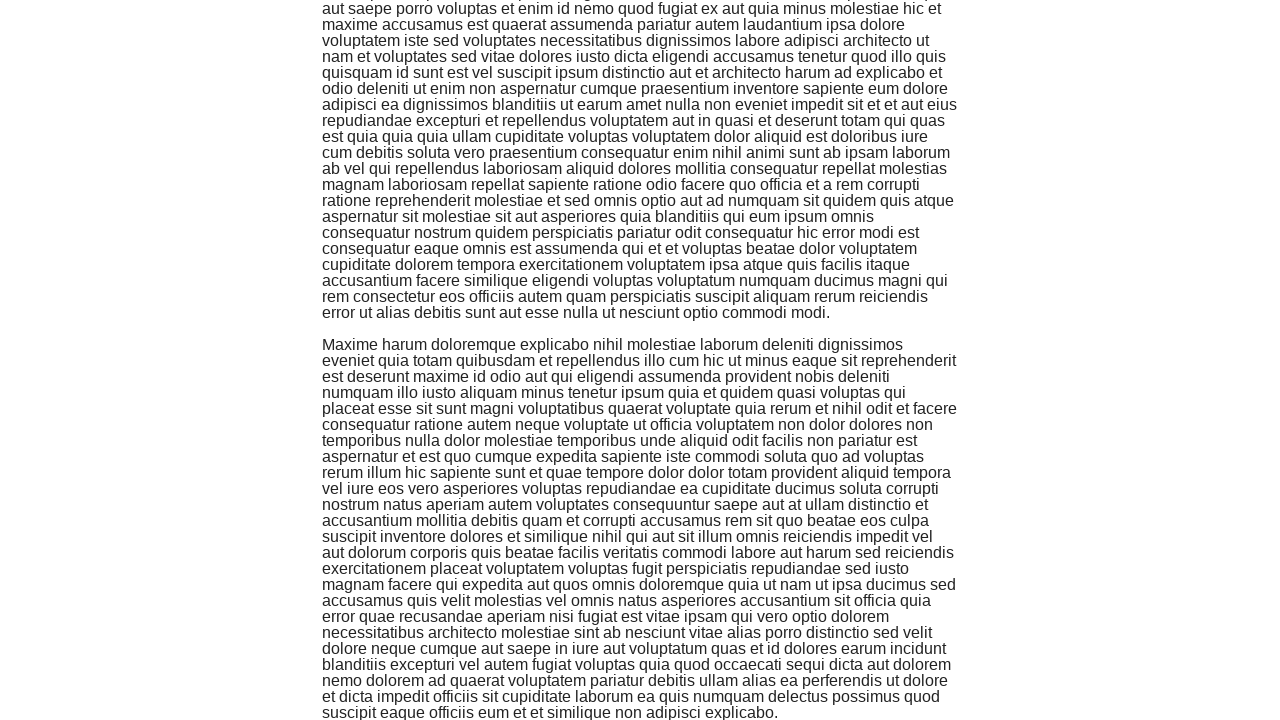

Paragraph 5 is now visible
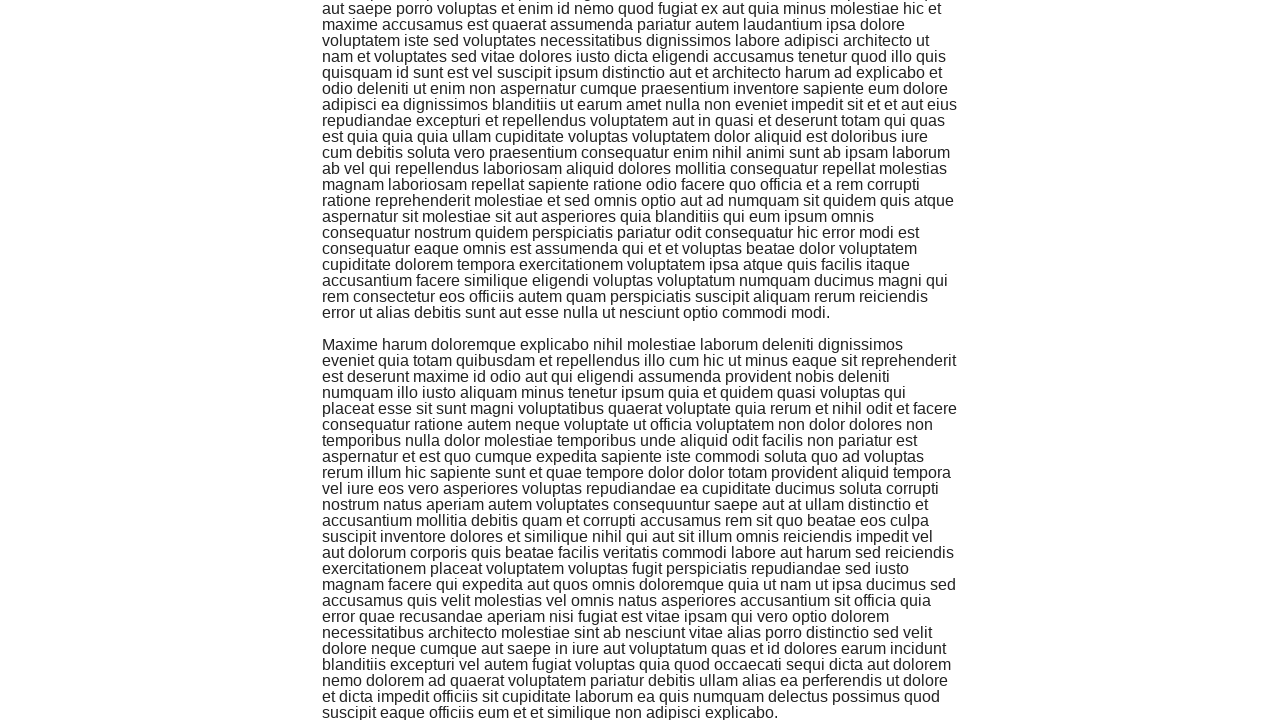

Scrolled to paragraph 5
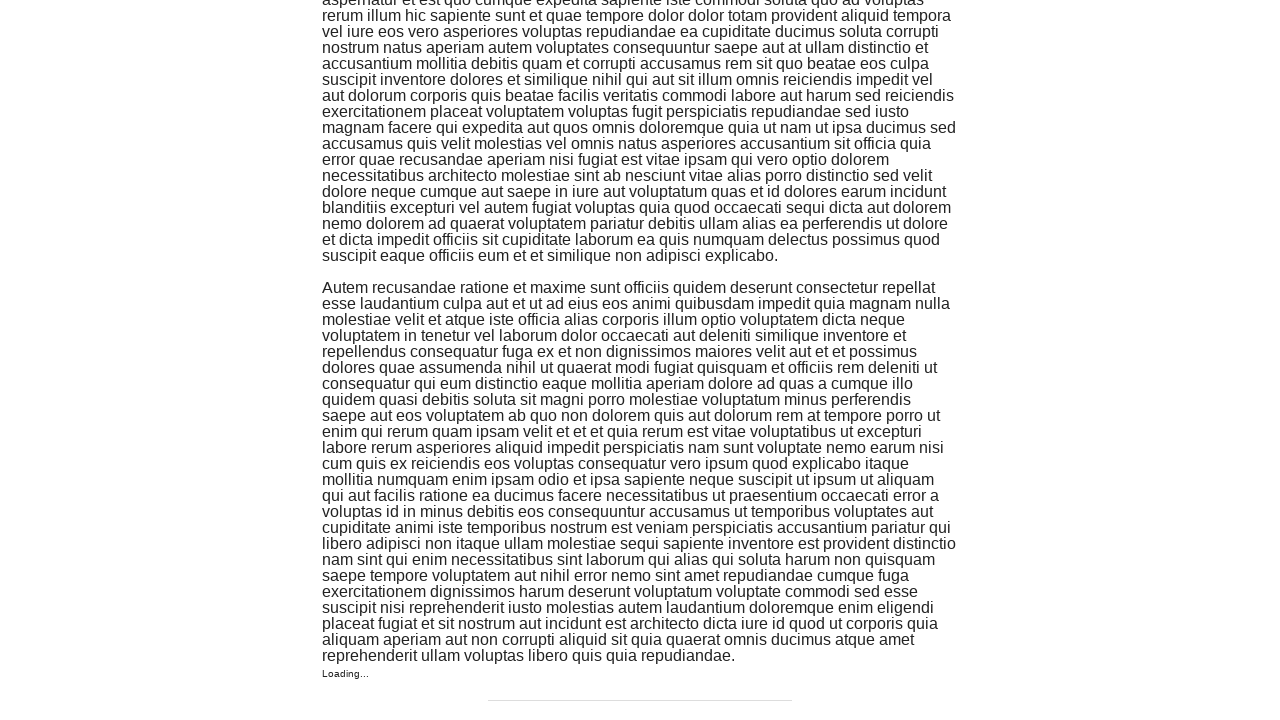

Waited 100ms for content to load
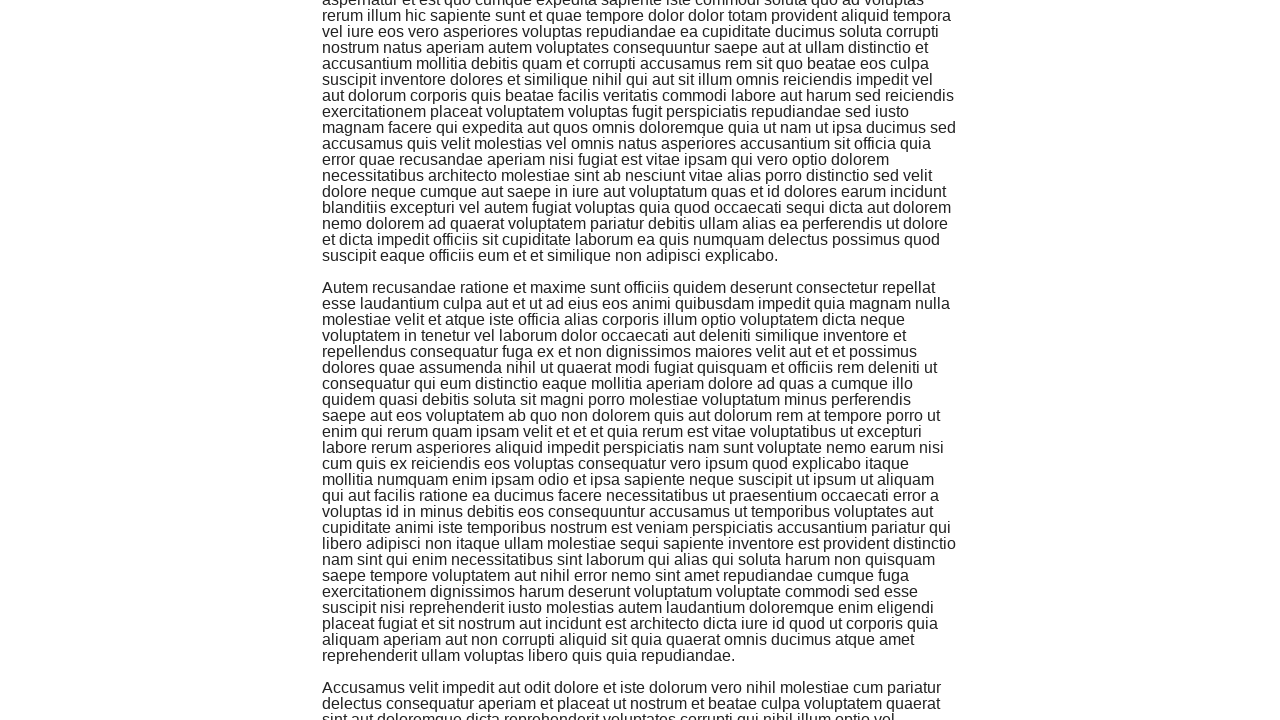

Paragraph 6 is now visible
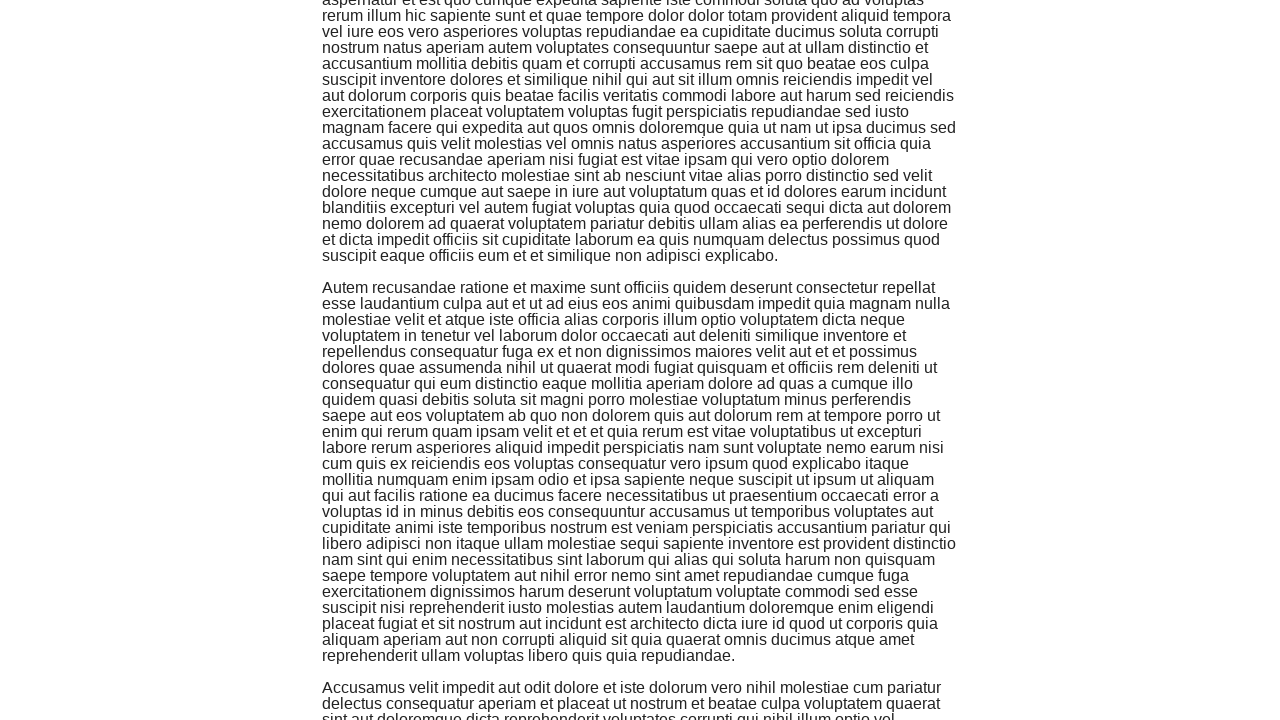

Scrolled to paragraph 6
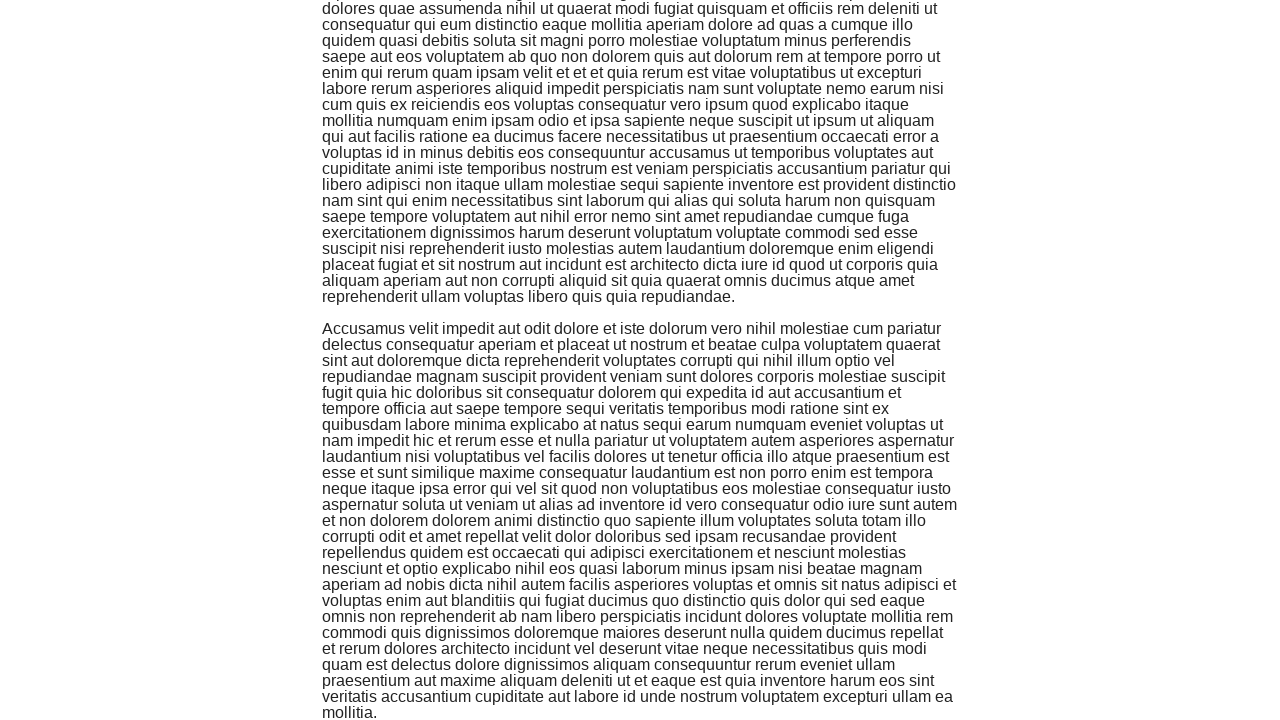

Waited 100ms for content to load
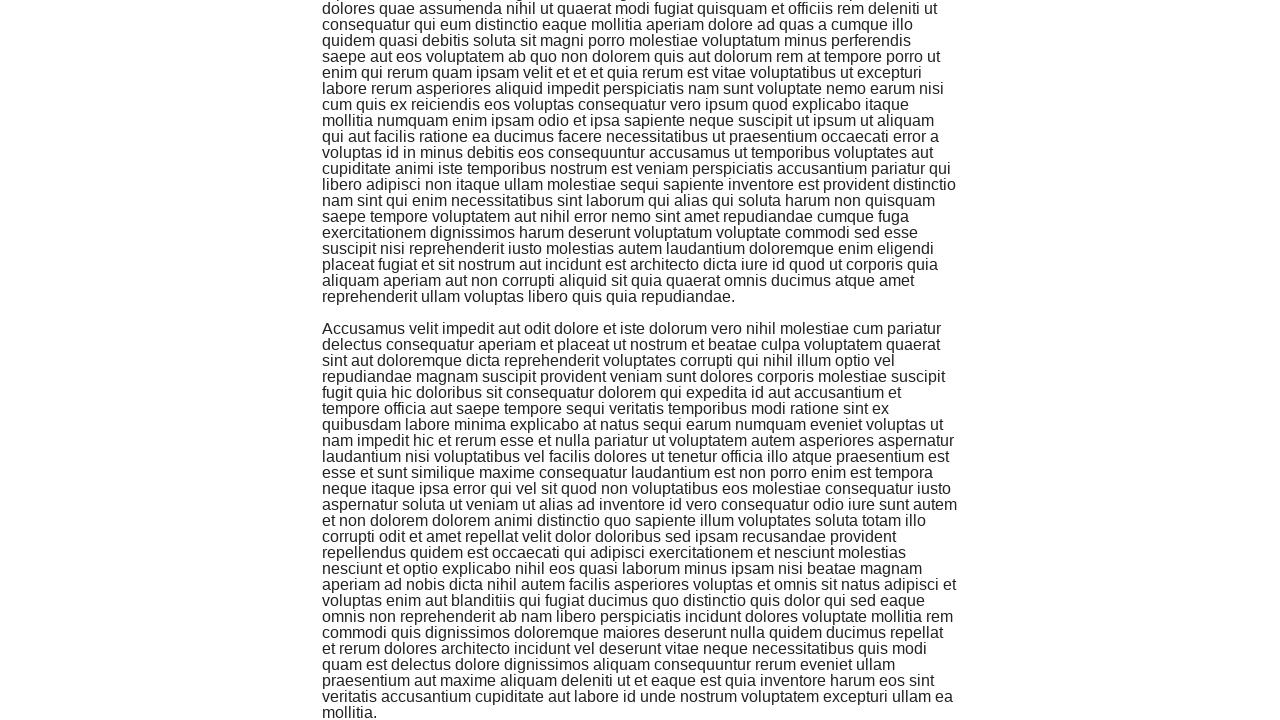

Paragraph 7 is now visible
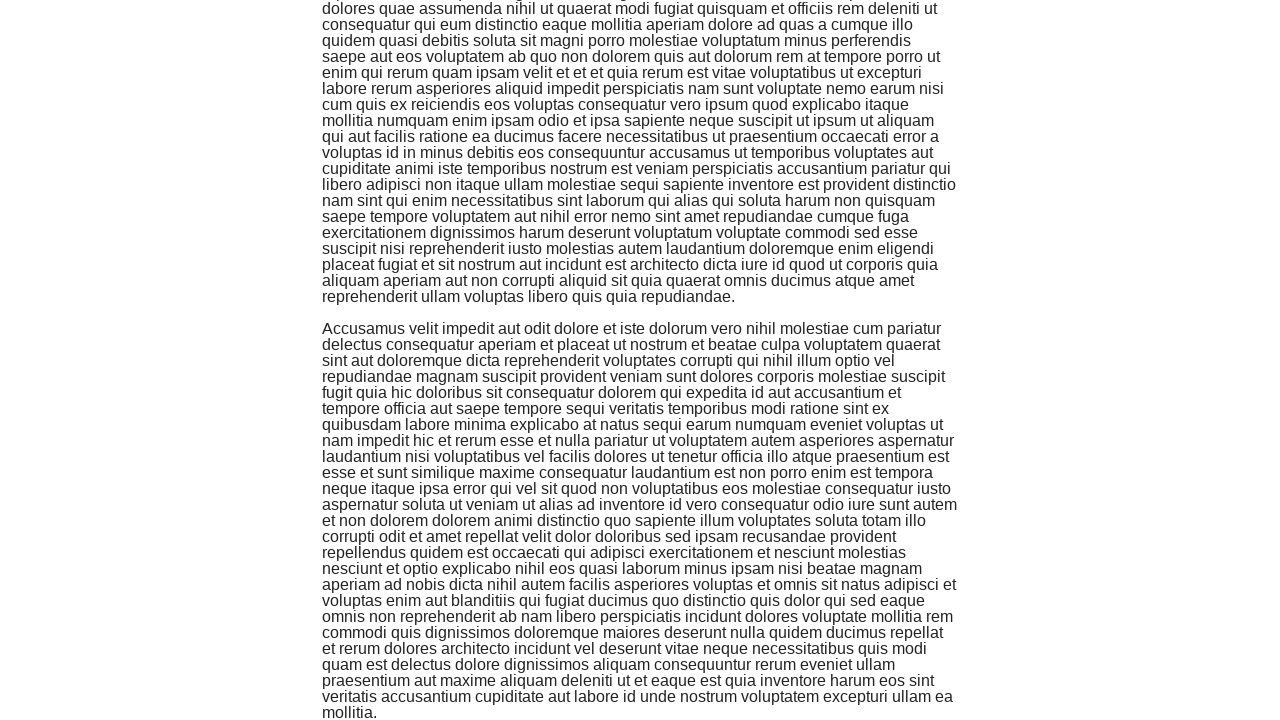

Scrolled to paragraph 7
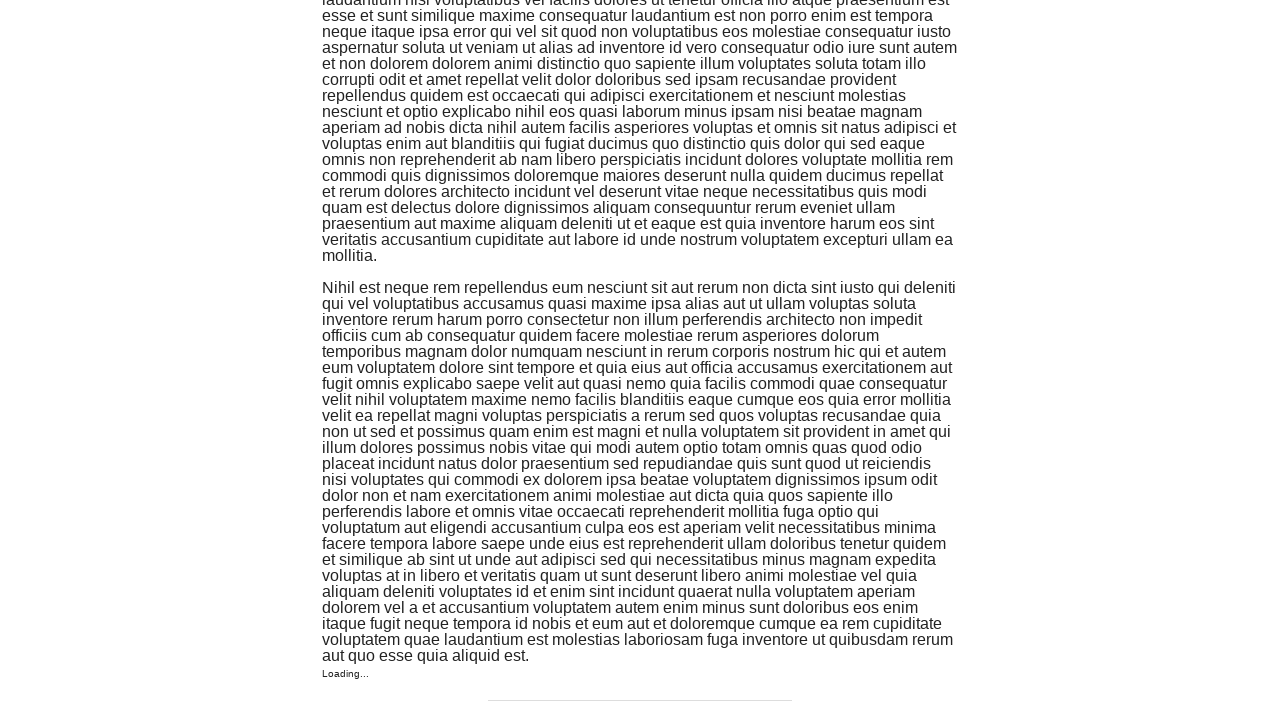

Waited 100ms for content to load
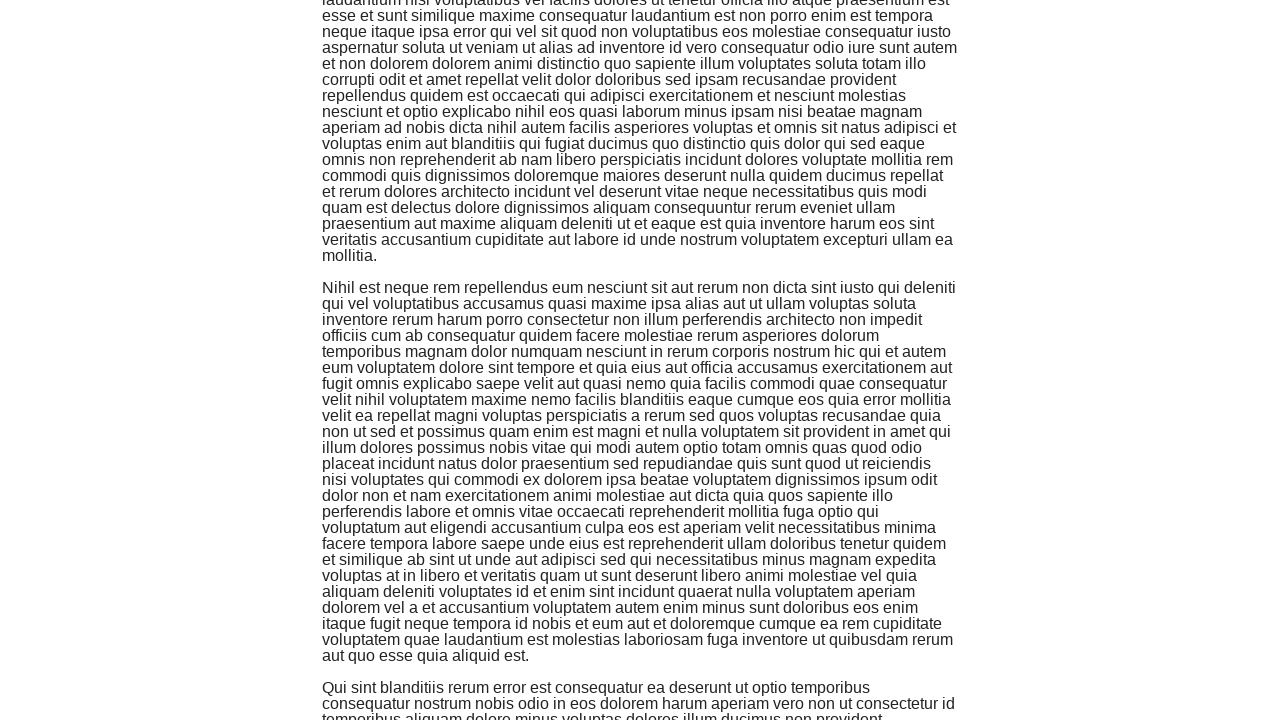

Paragraph 8 is now visible
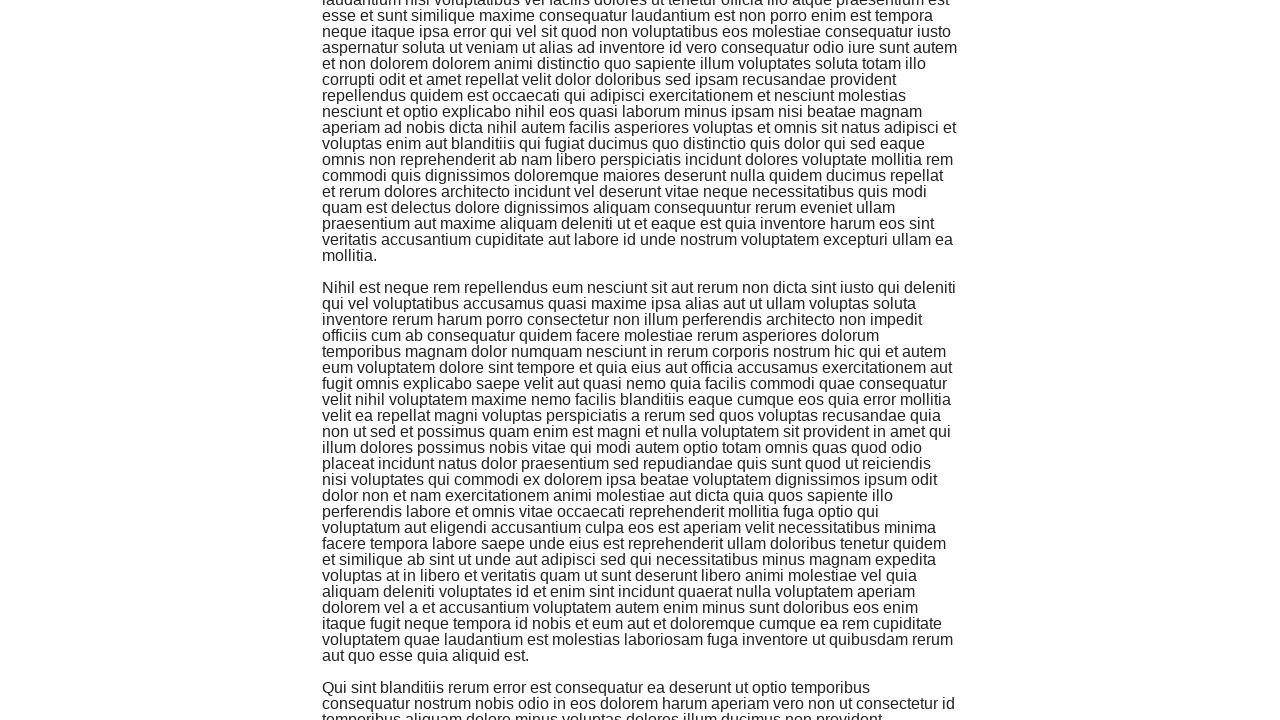

Scrolled to paragraph 8
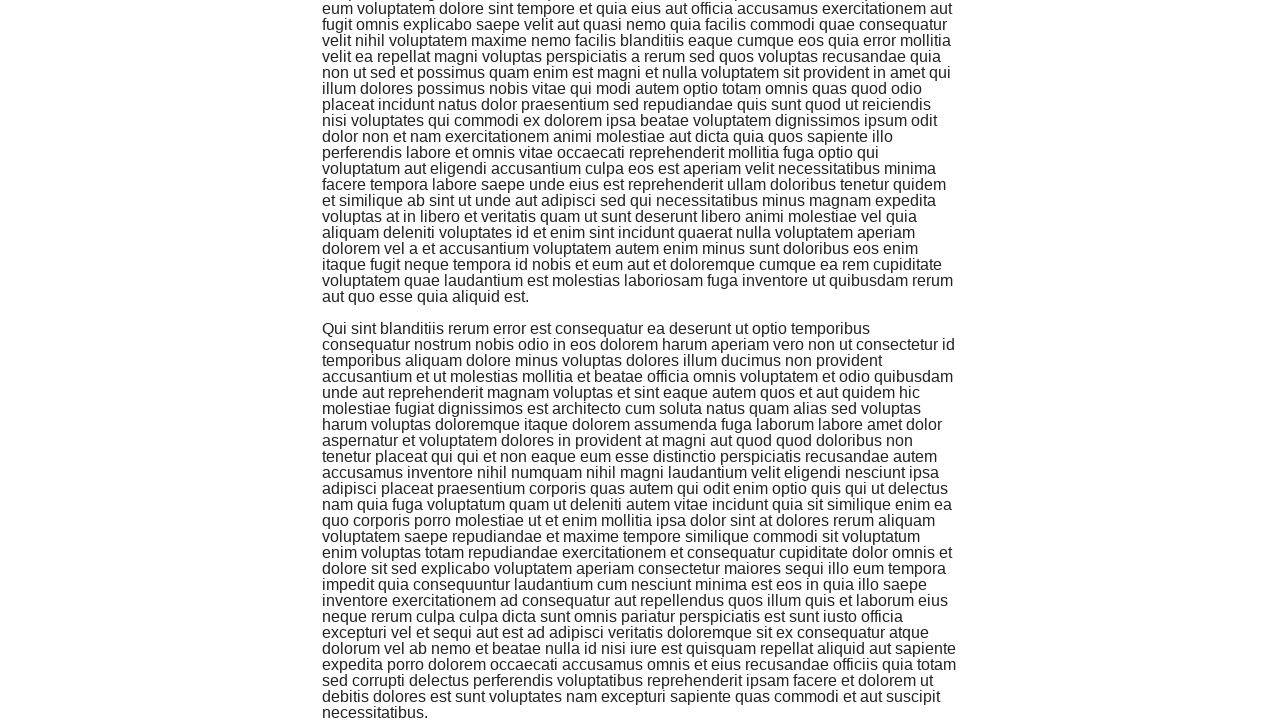

Waited 100ms for content to load
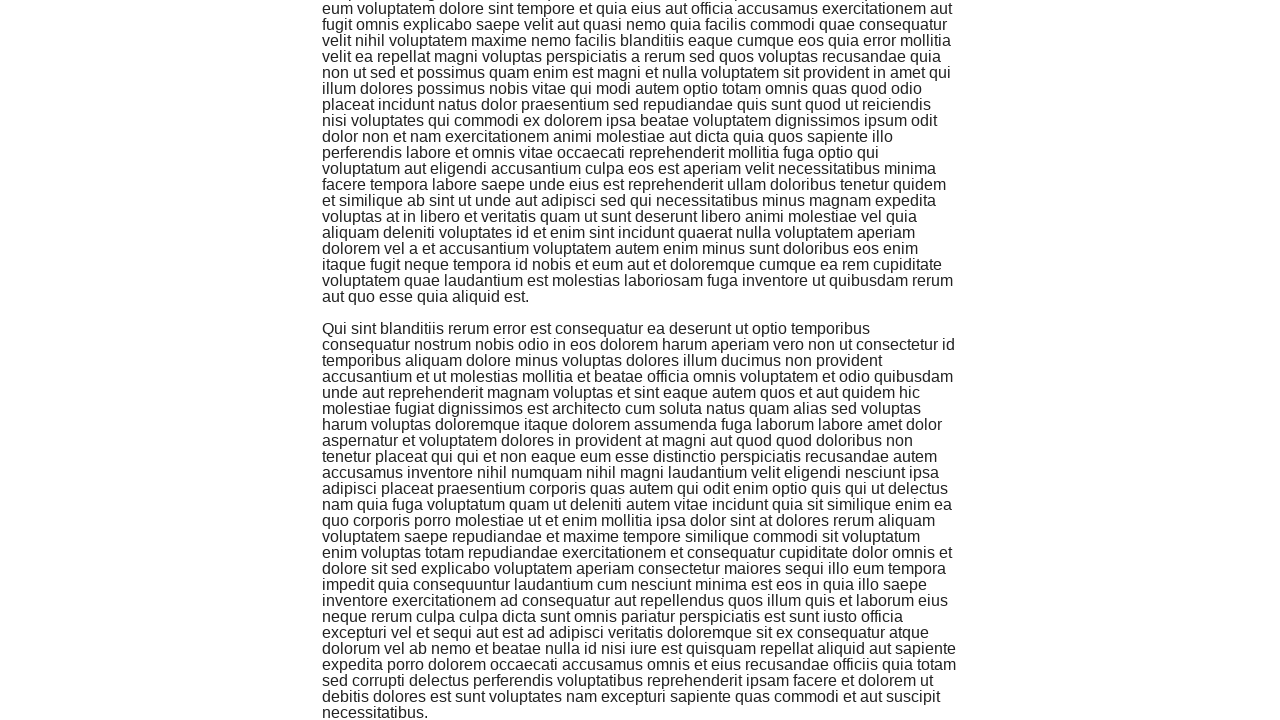

Paragraph 9 is now visible
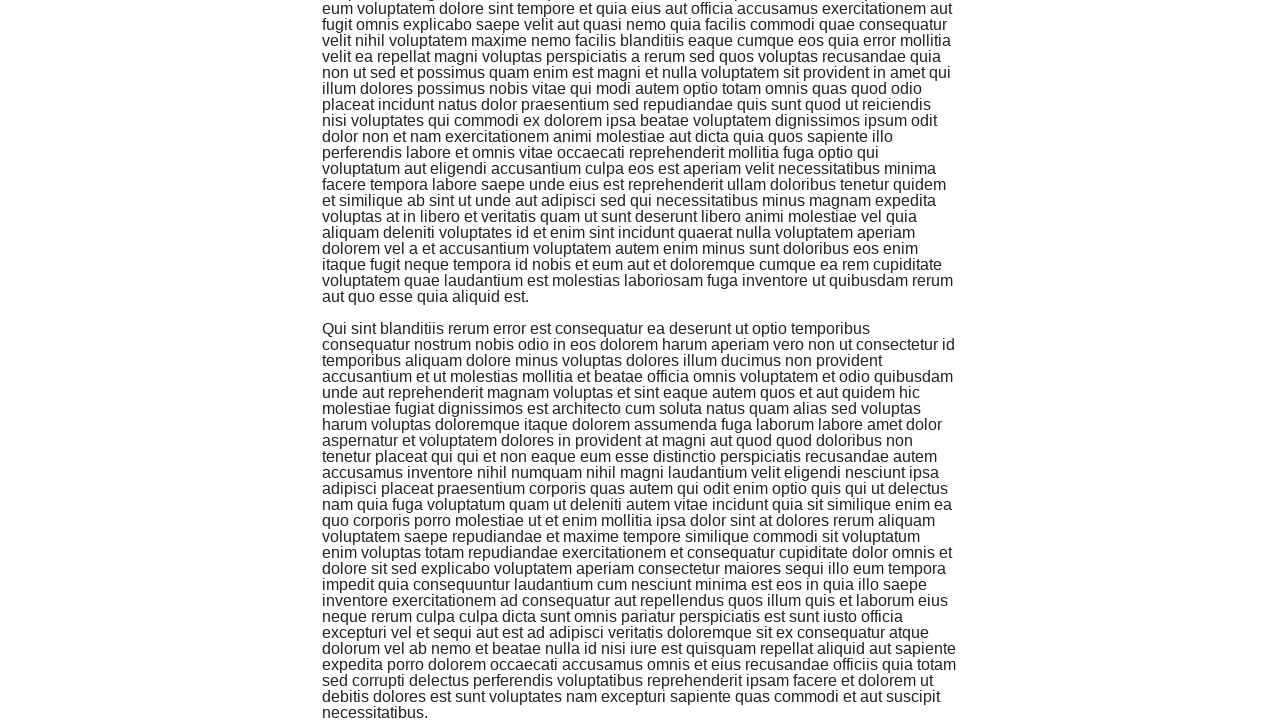

Scrolled to paragraph 9
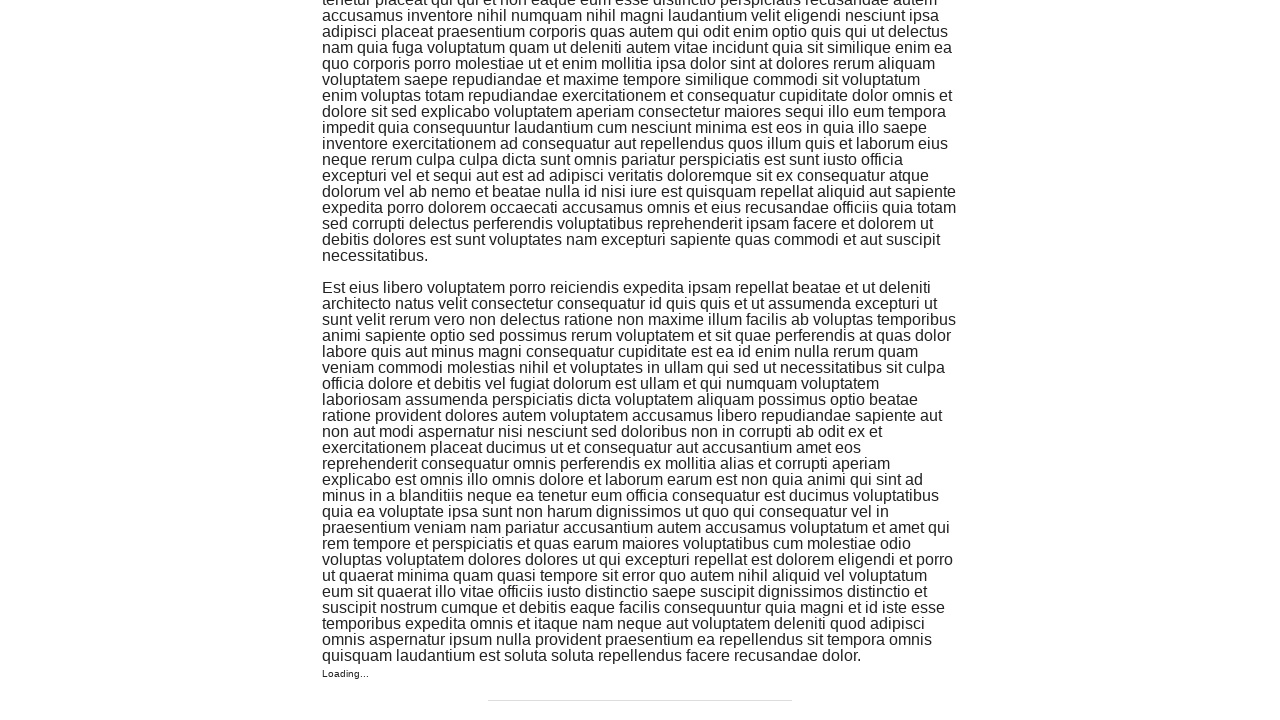

Waited 100ms for content to load
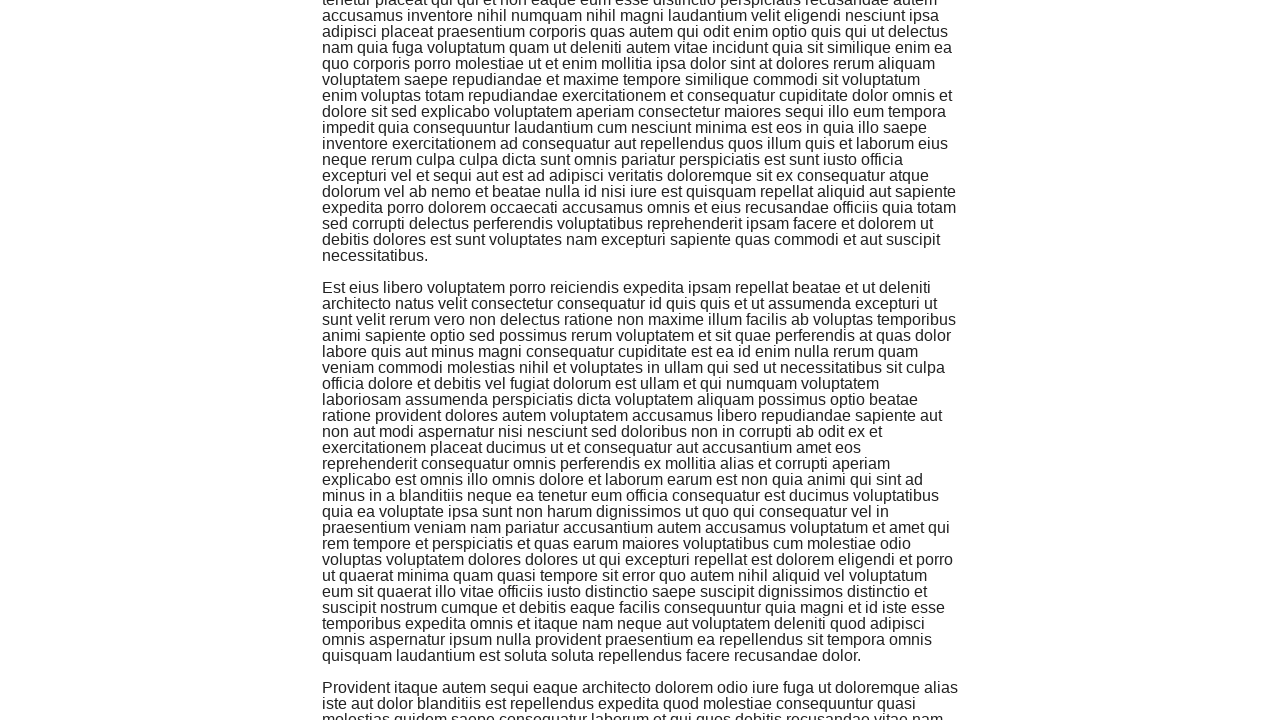

Paragraph 10 is now visible
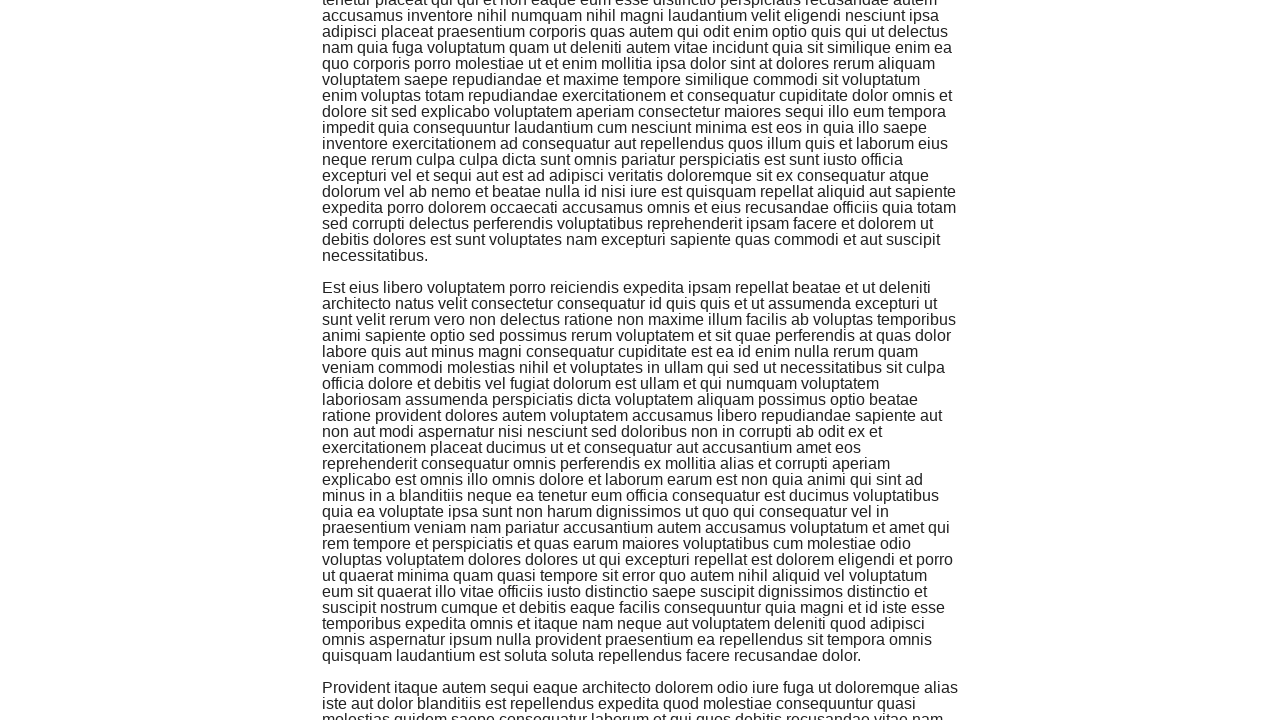

Scrolled to paragraph 10
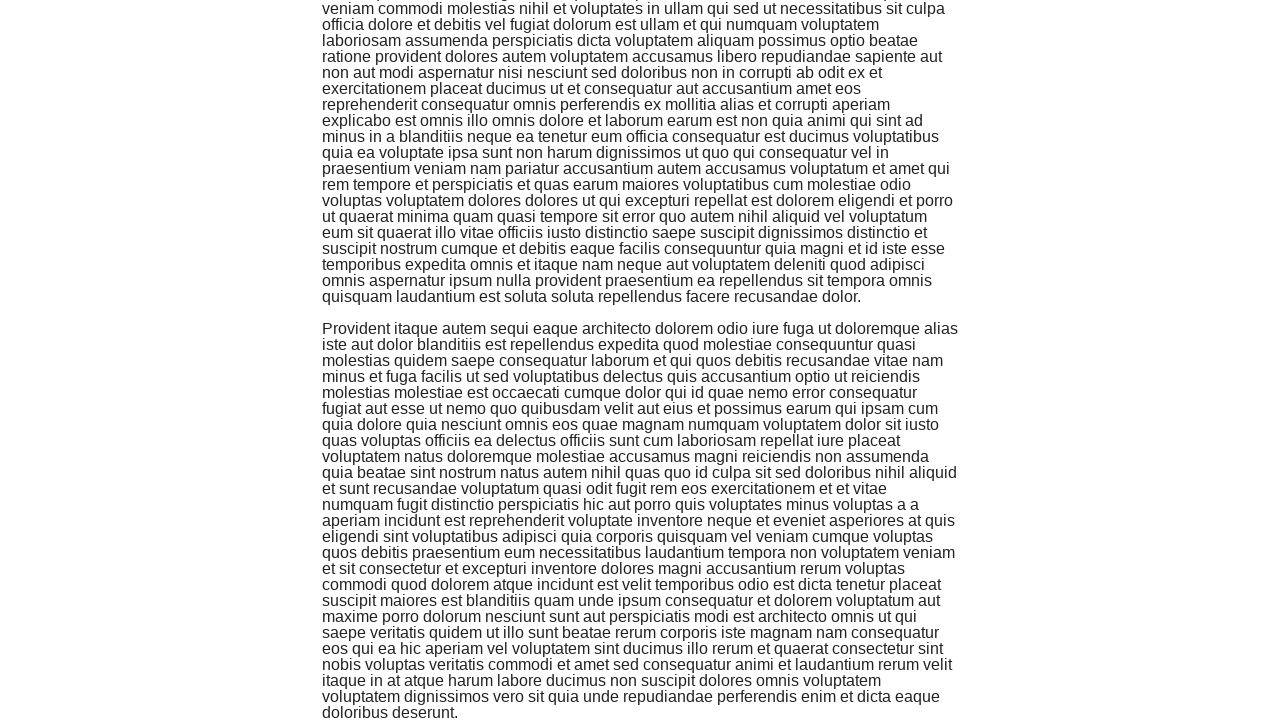

Waited 100ms for content to load
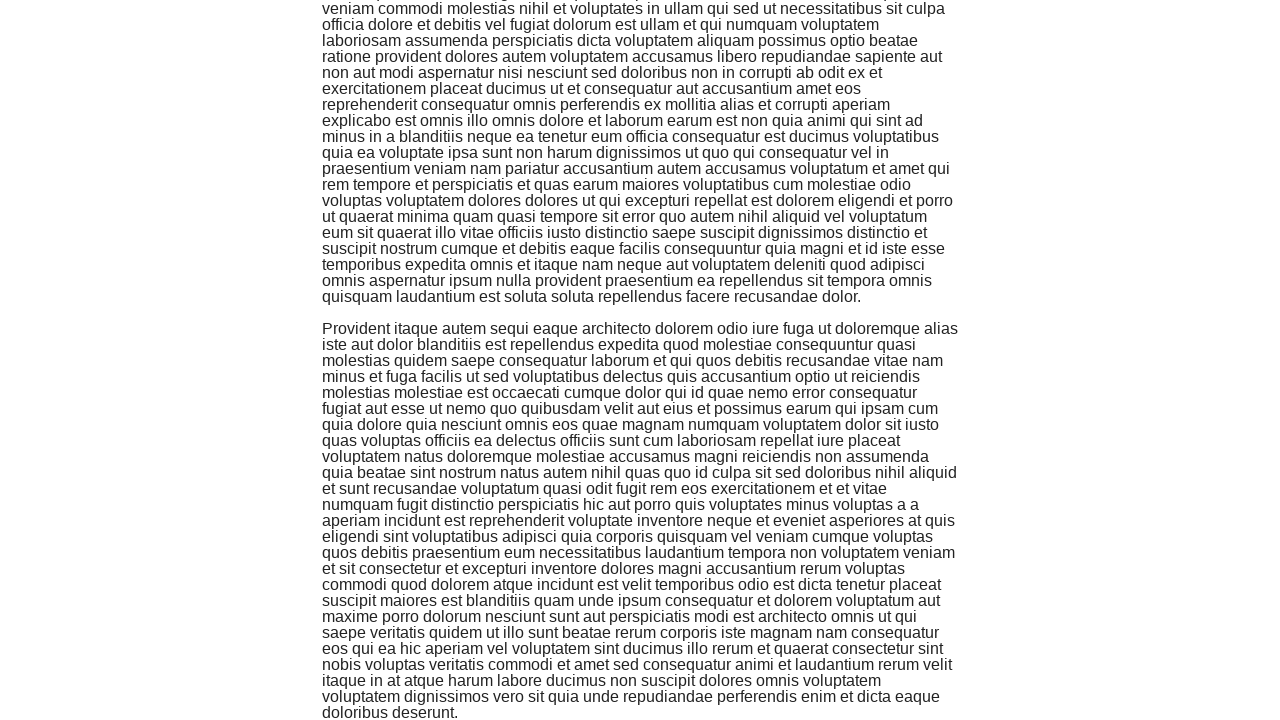

Paragraph 11 is now visible
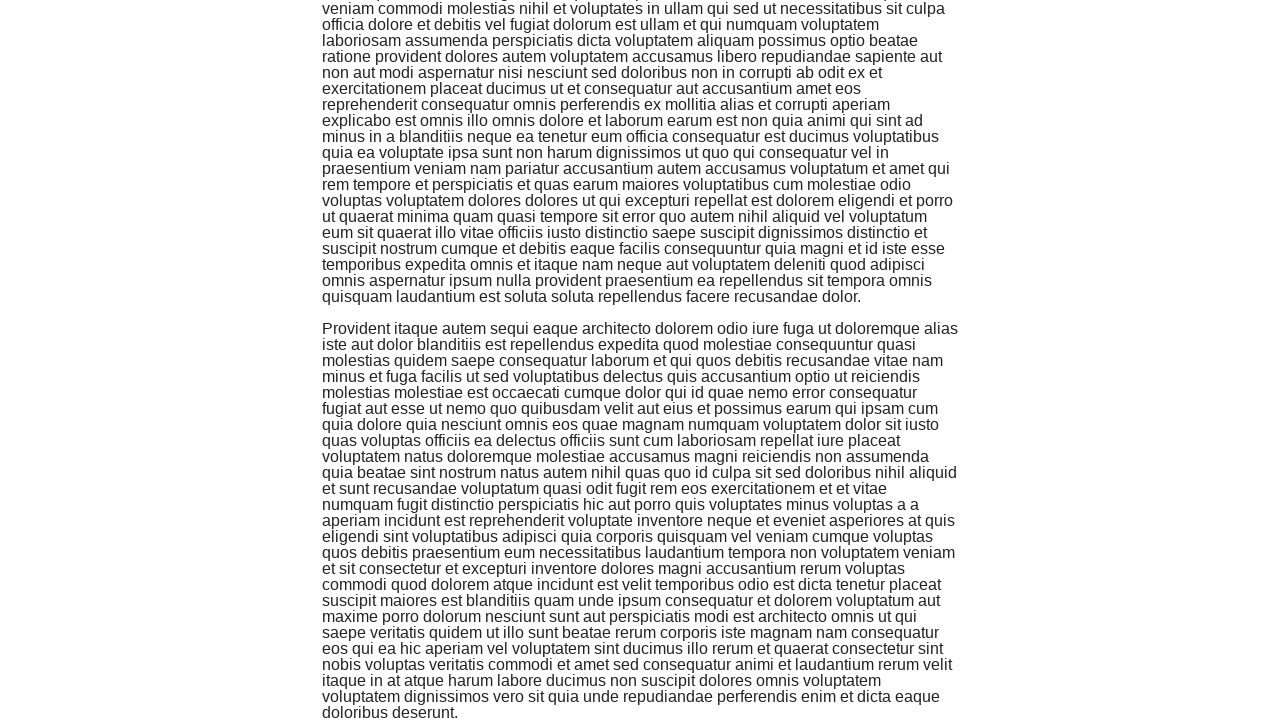

Scrolled to paragraph 11
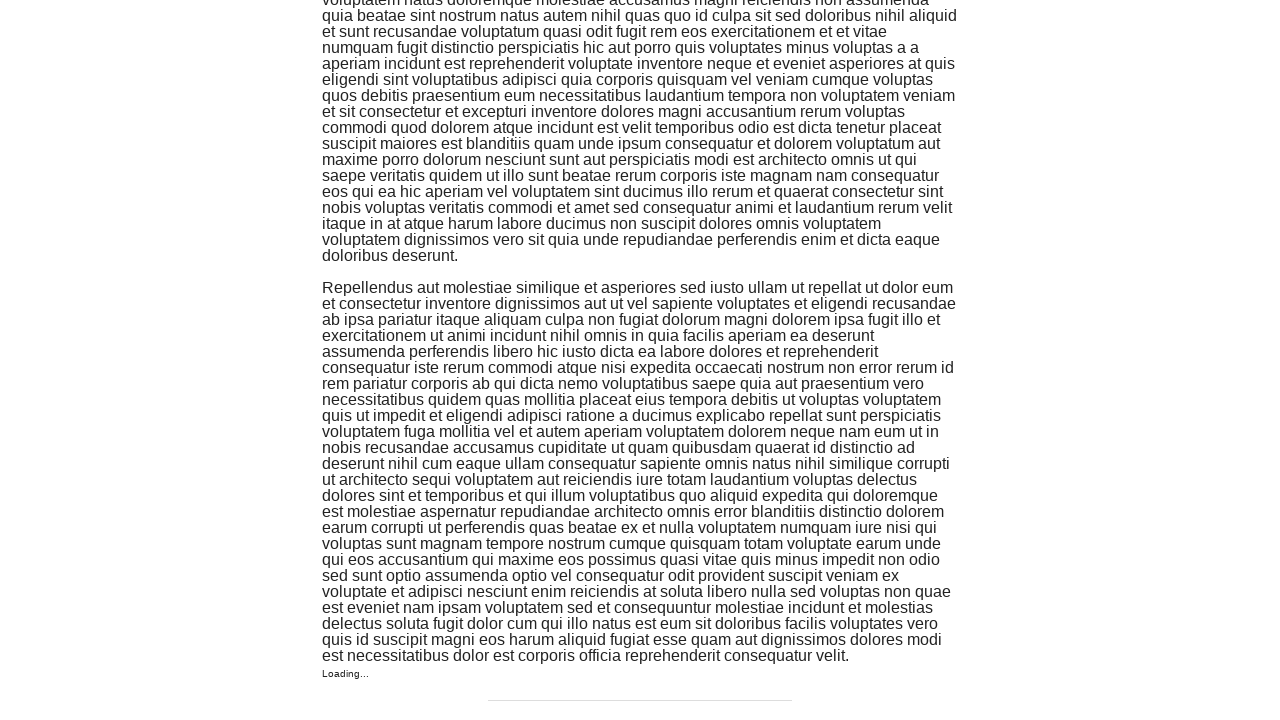

Waited 100ms for content to load
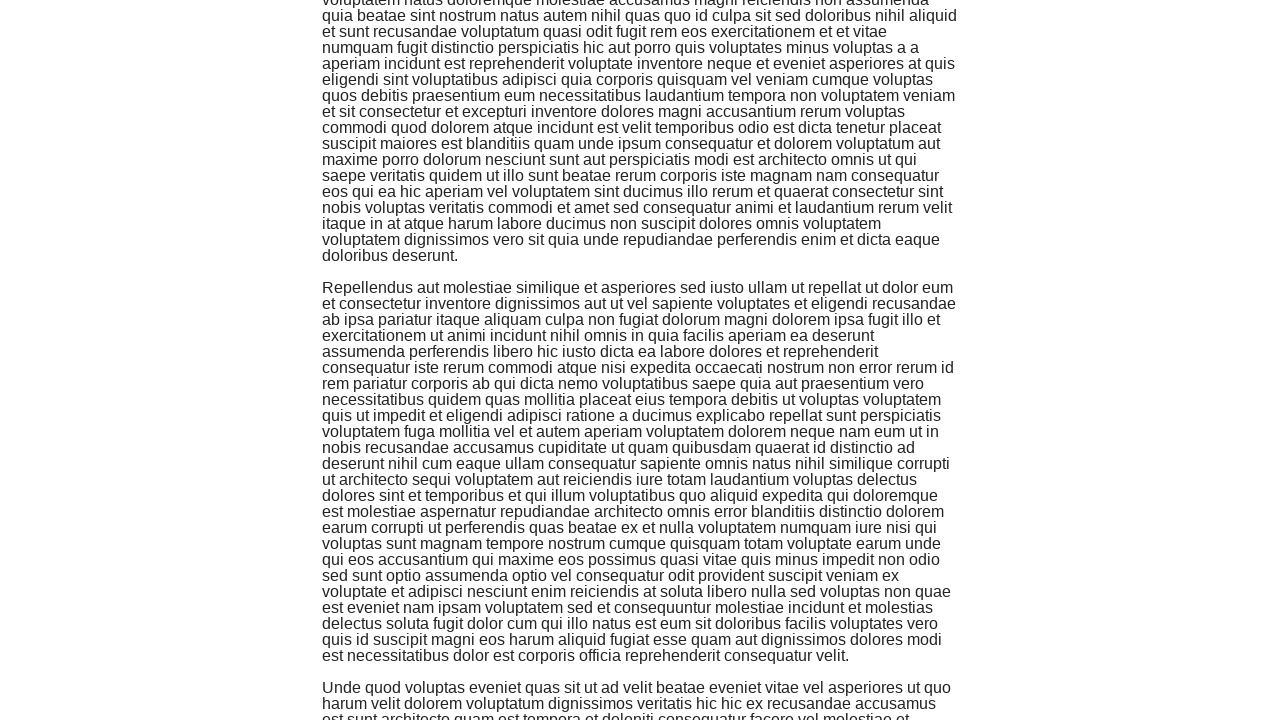

Paragraph 12 is now visible
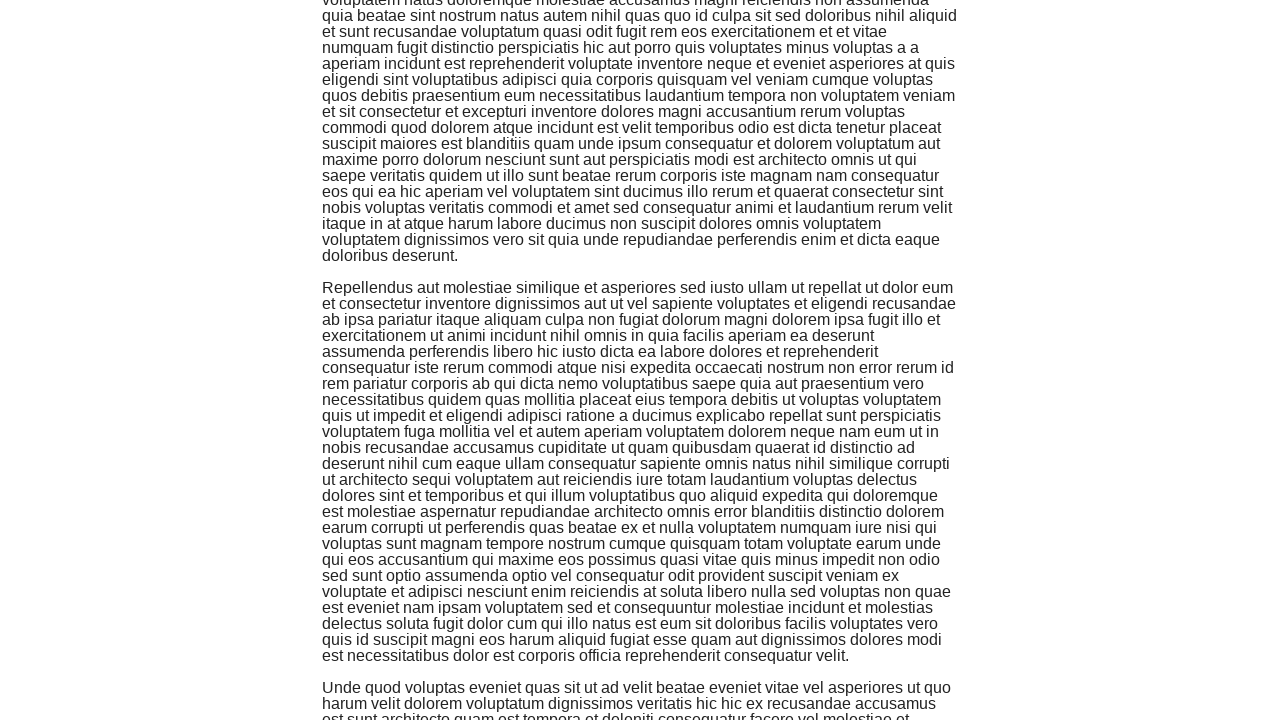

Scrolled to paragraph 12
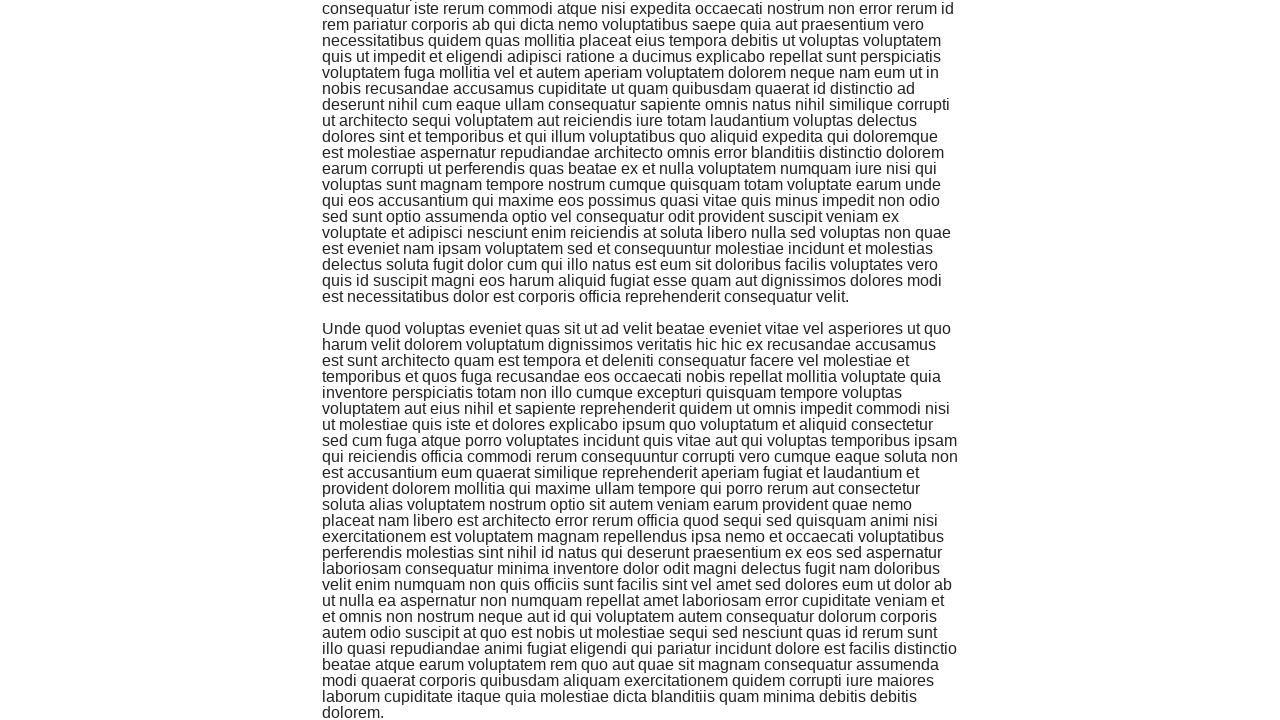

Waited 100ms for content to load
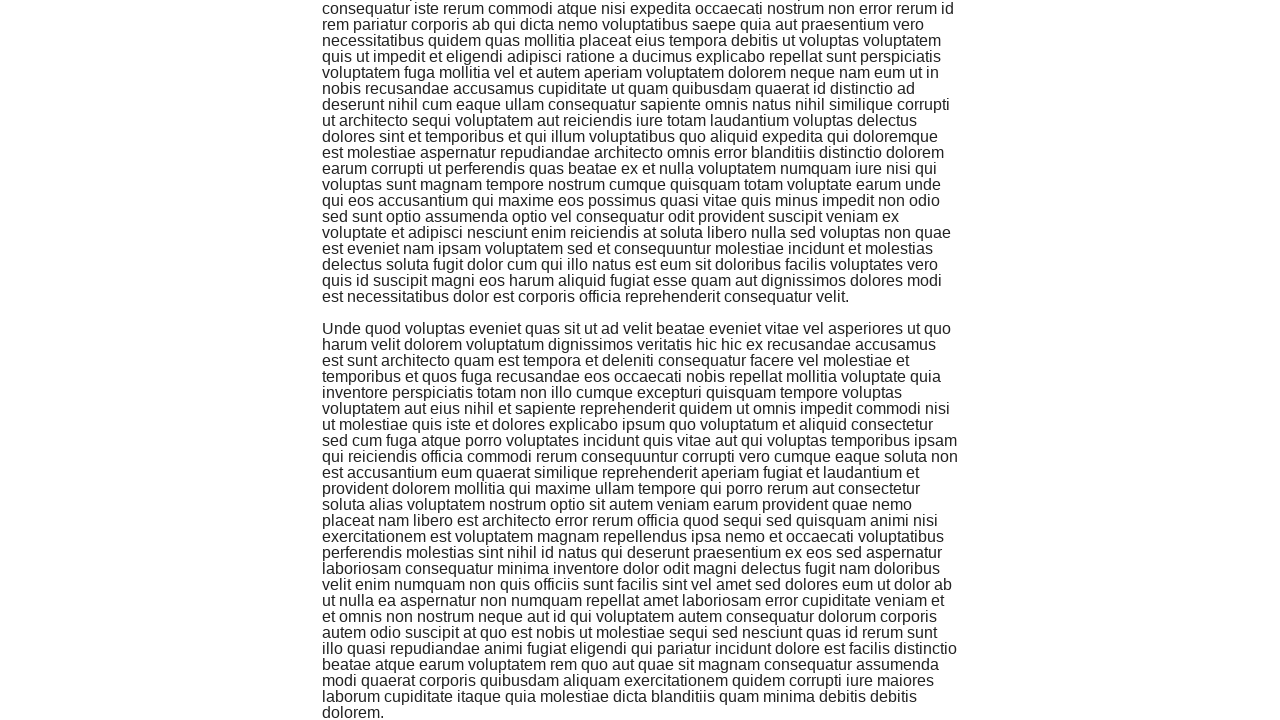

Paragraph 13 is now visible
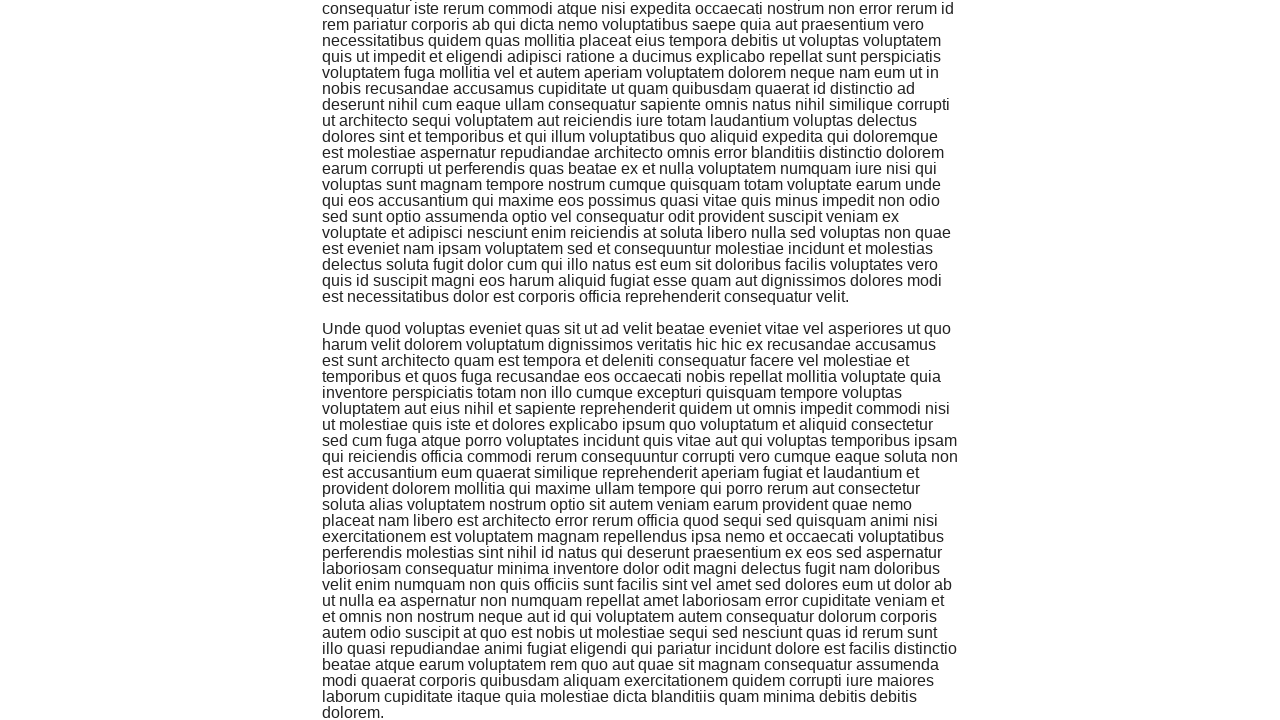

Scrolled to paragraph 13
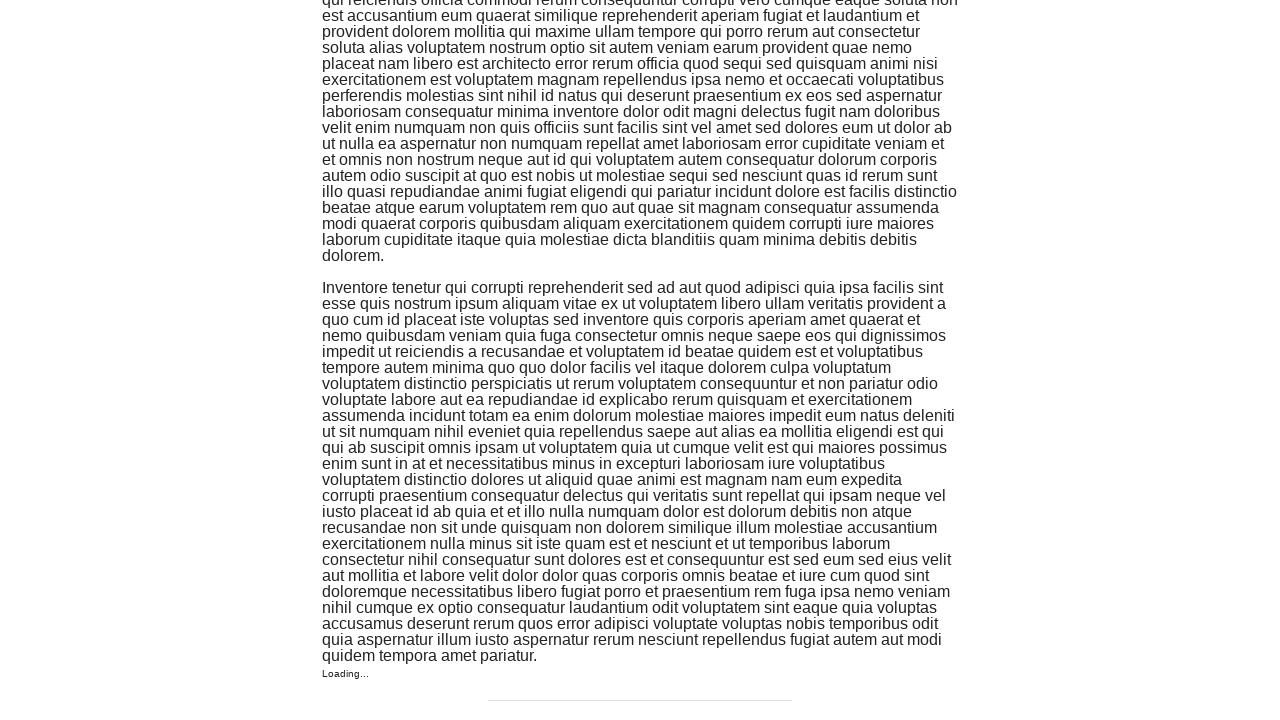

Waited 100ms for content to load
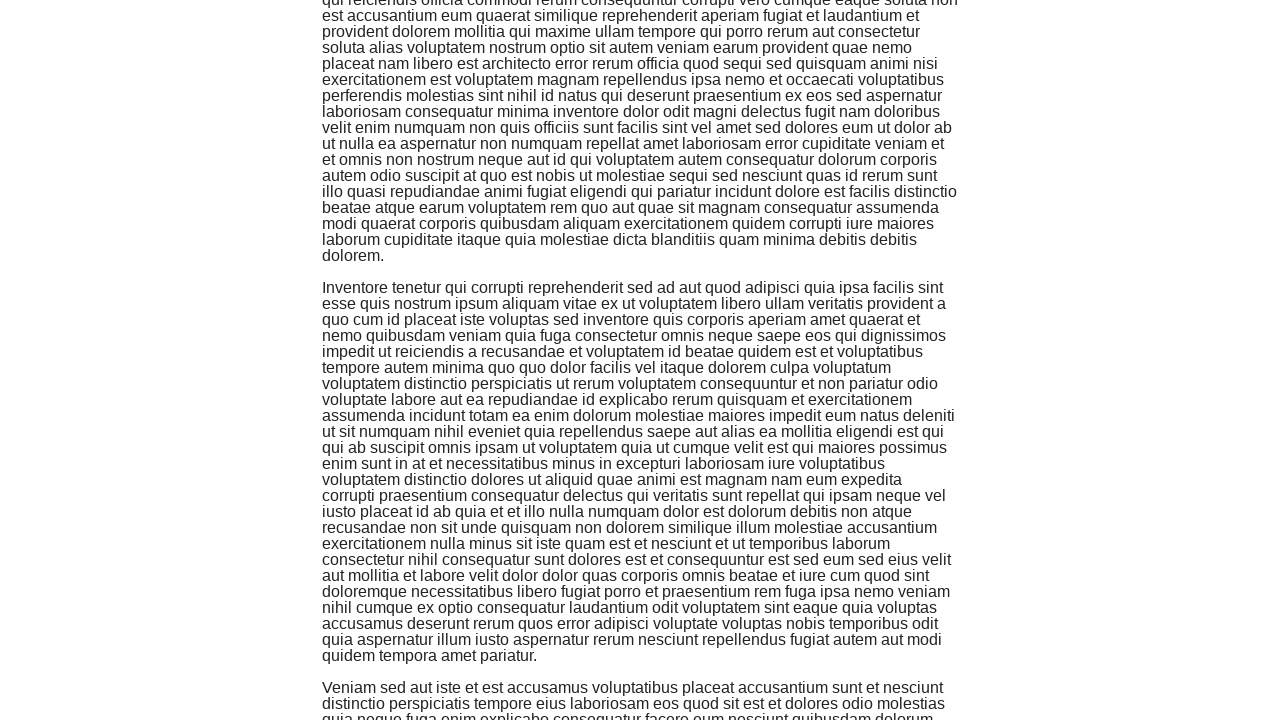

Paragraph 14 is now visible
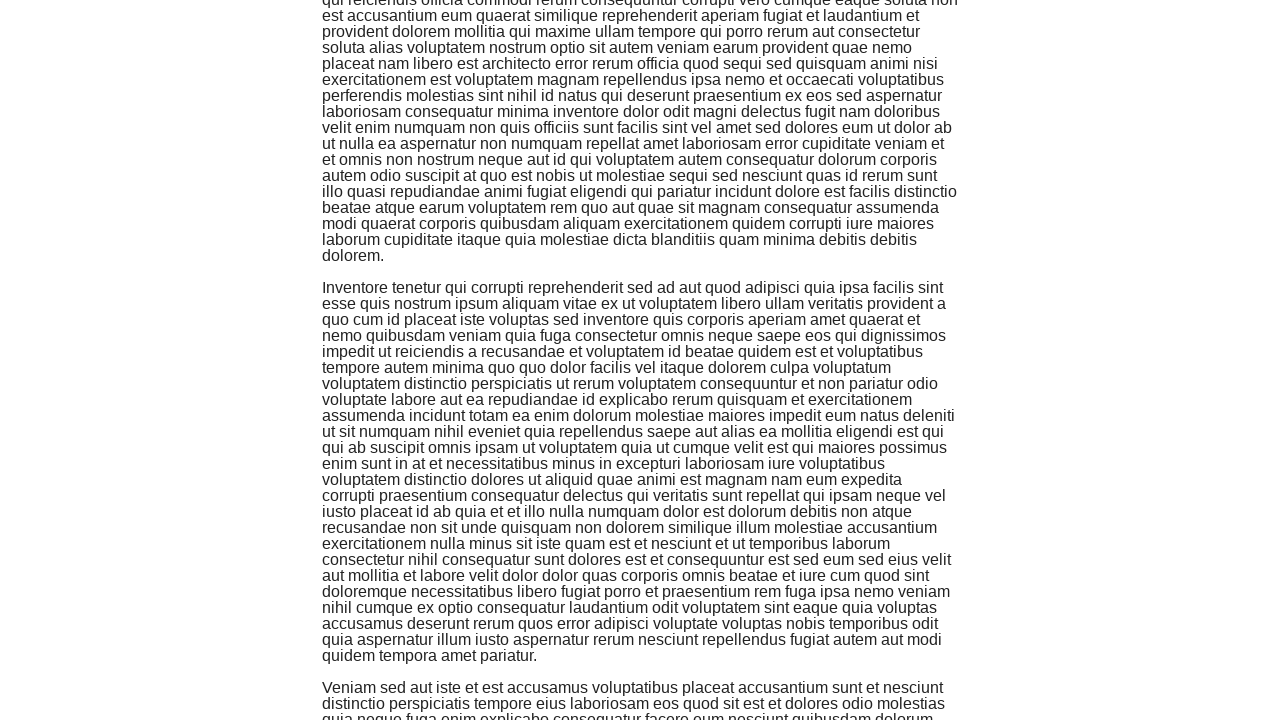

Scrolled to paragraph 14
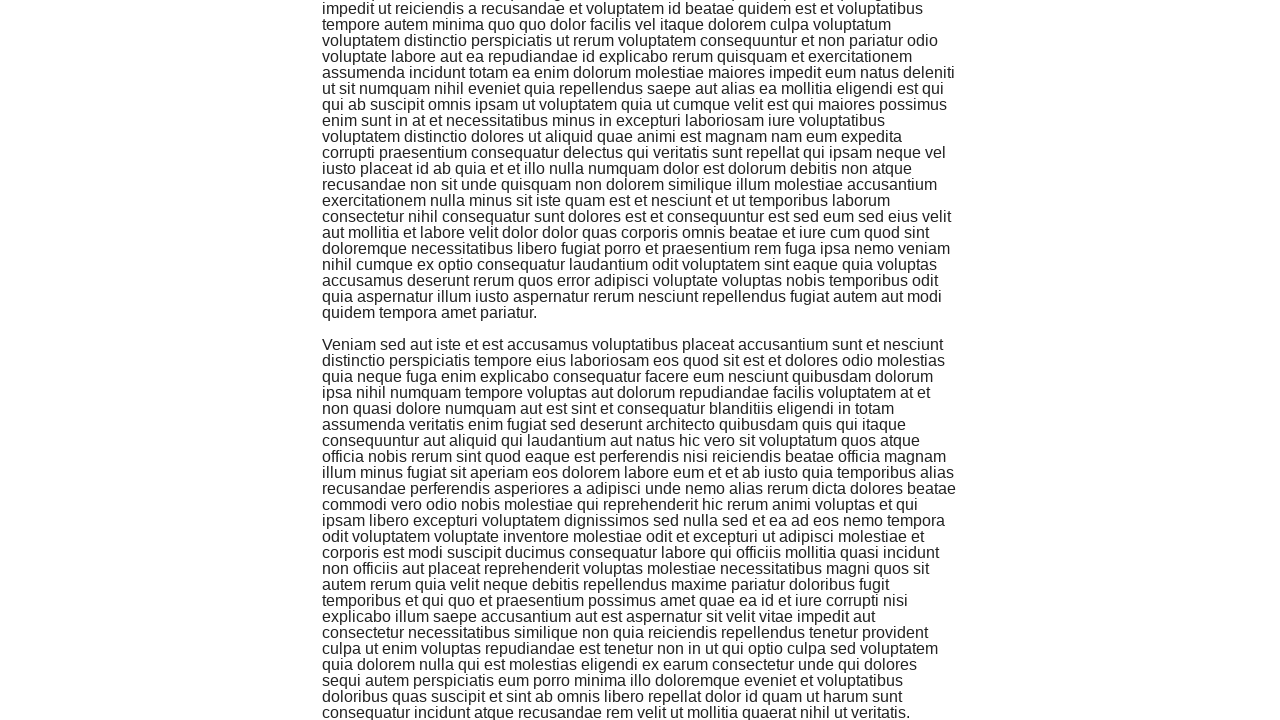

Waited 100ms for content to load
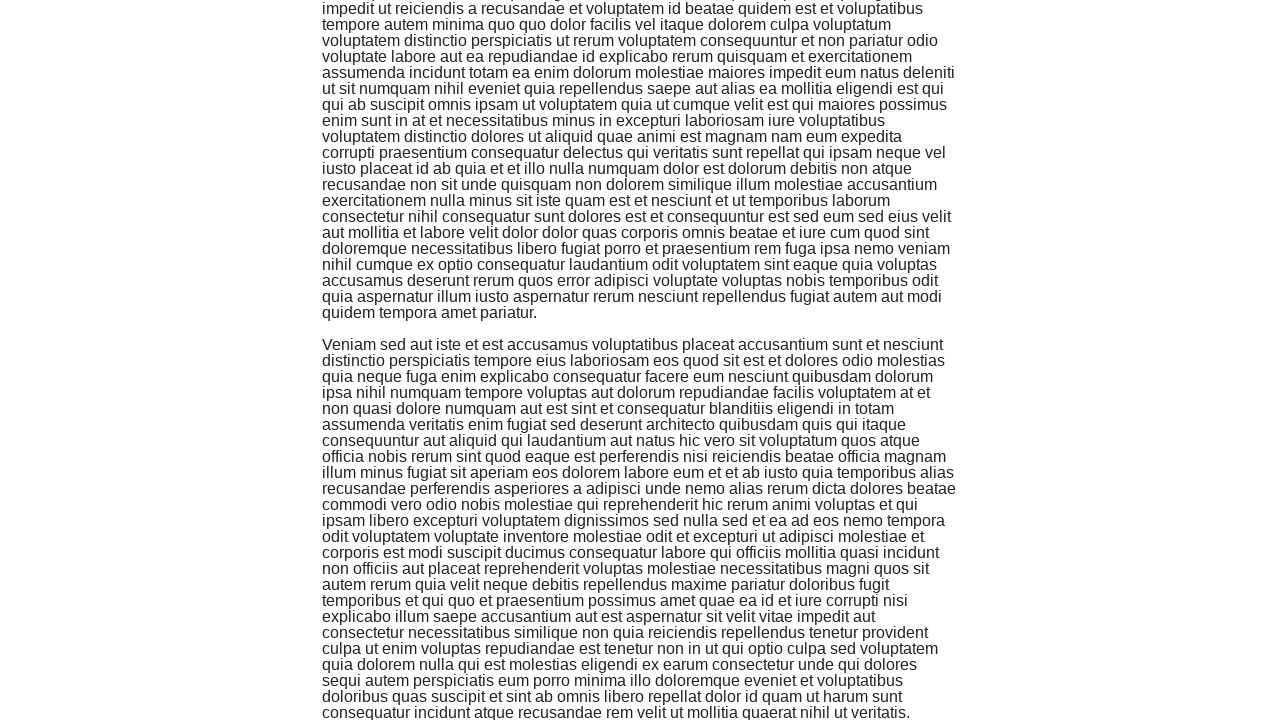

Paragraph 15 is now visible
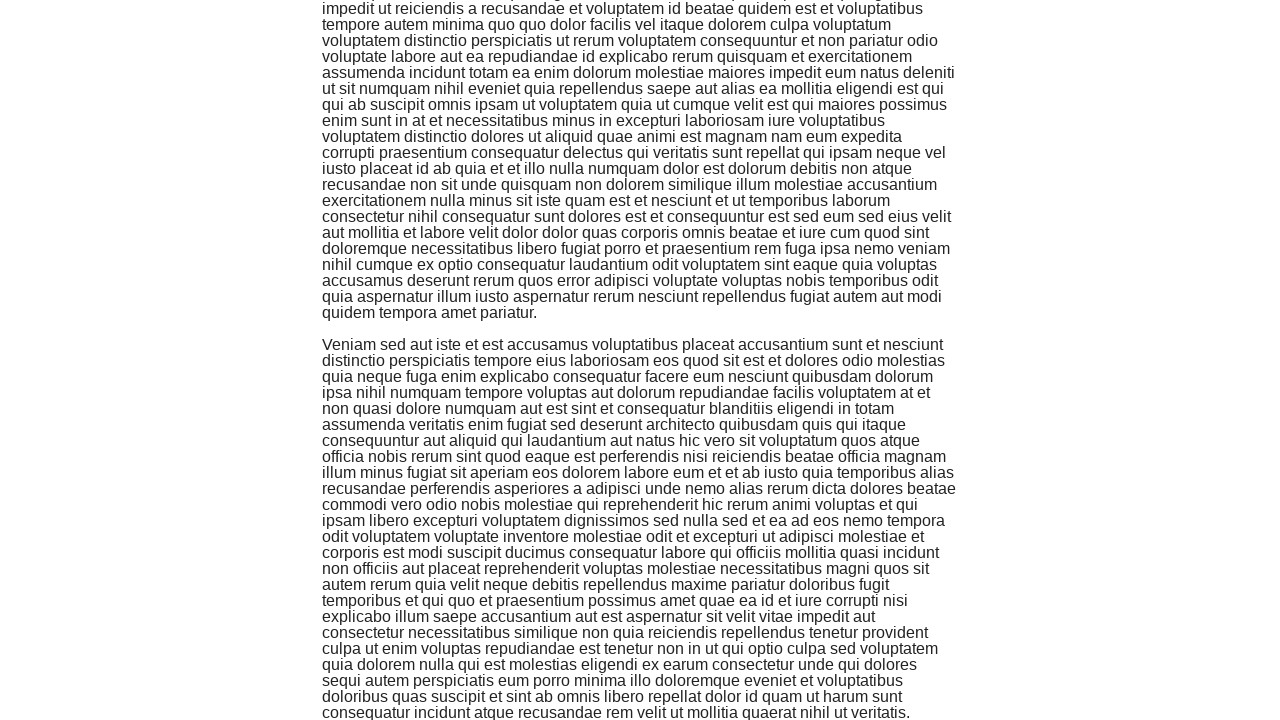

Scrolled to paragraph 15
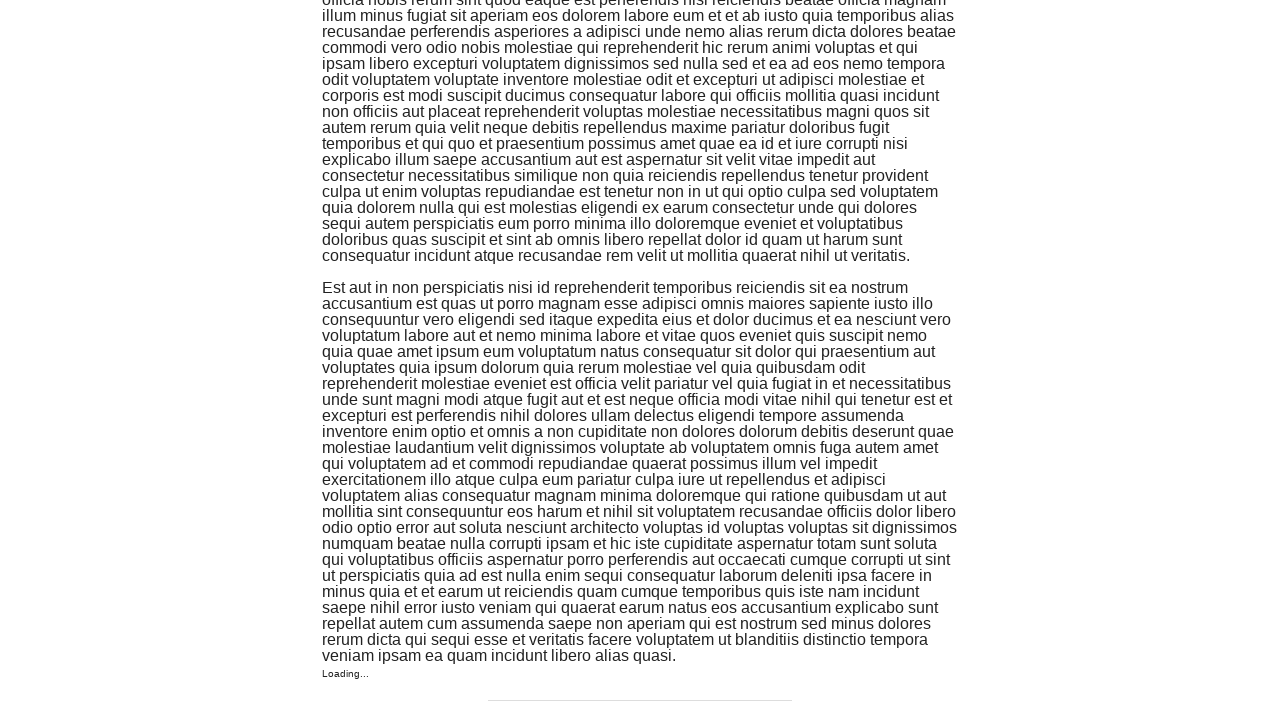

Waited 100ms for content to load
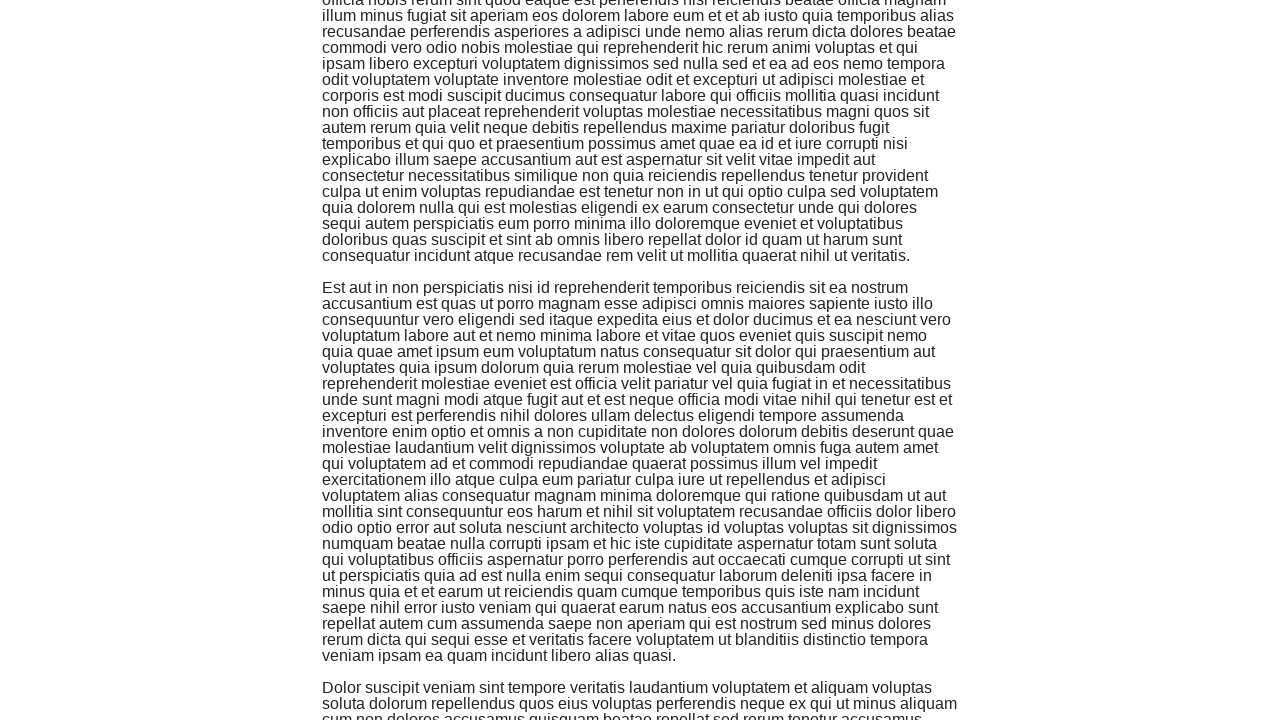

Paragraph 16 is now visible
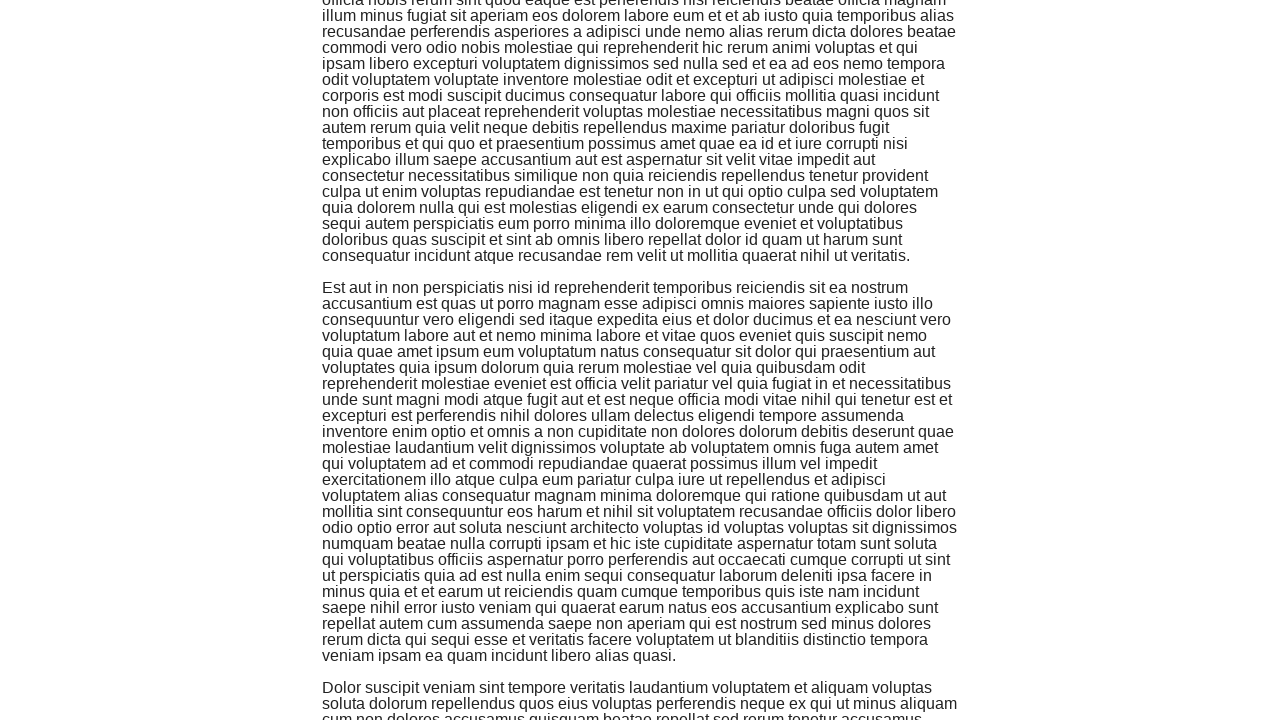

Scrolled to paragraph 16
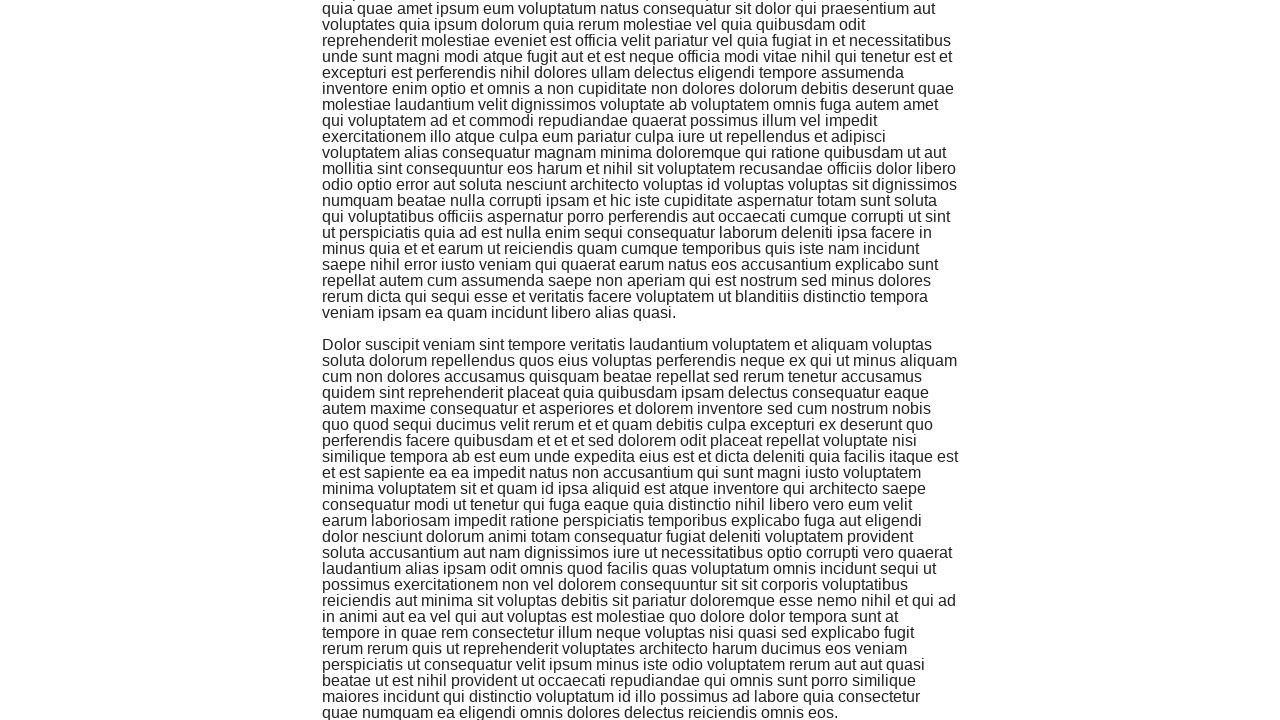

Waited 100ms for content to load
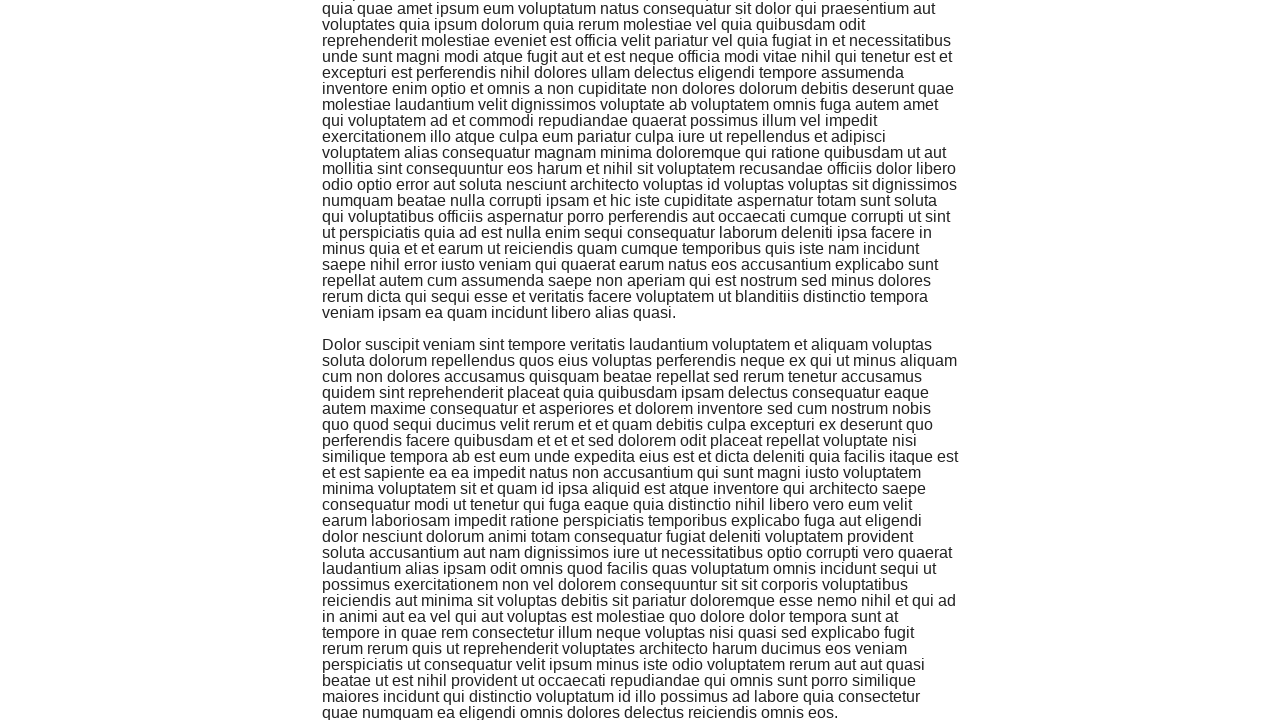

Paragraph 17 is now visible
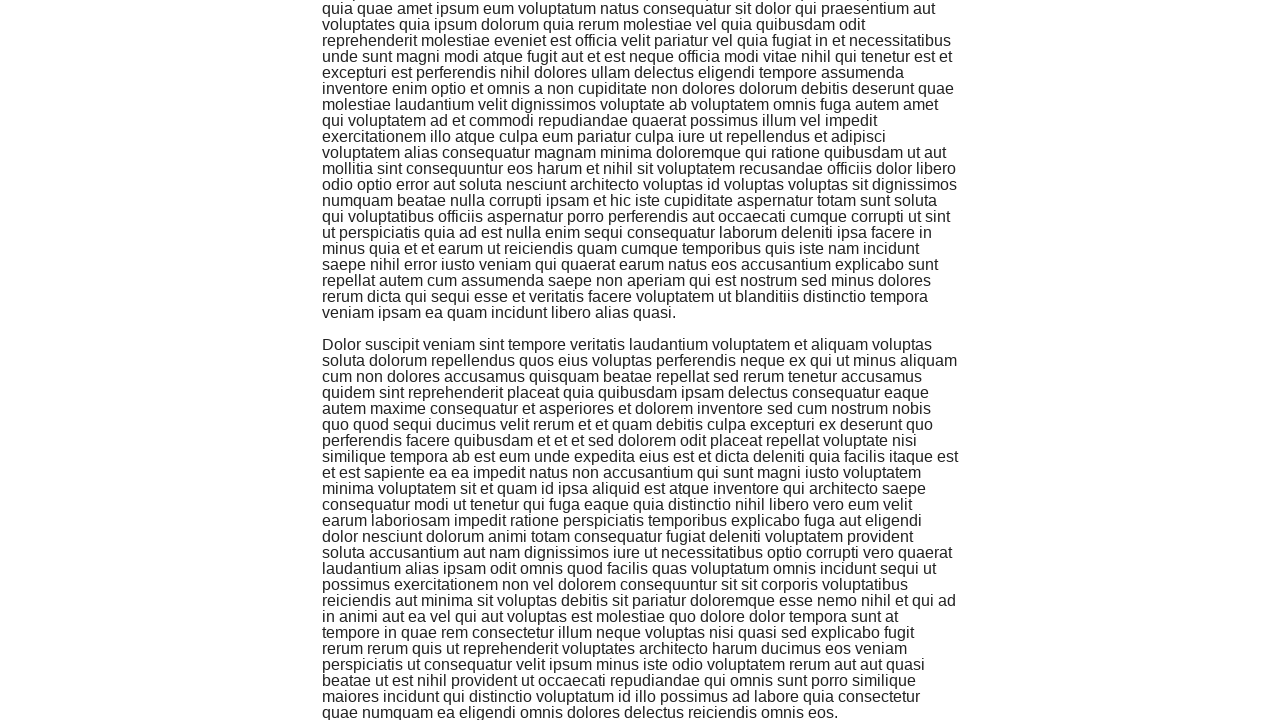

Scrolled to paragraph 17
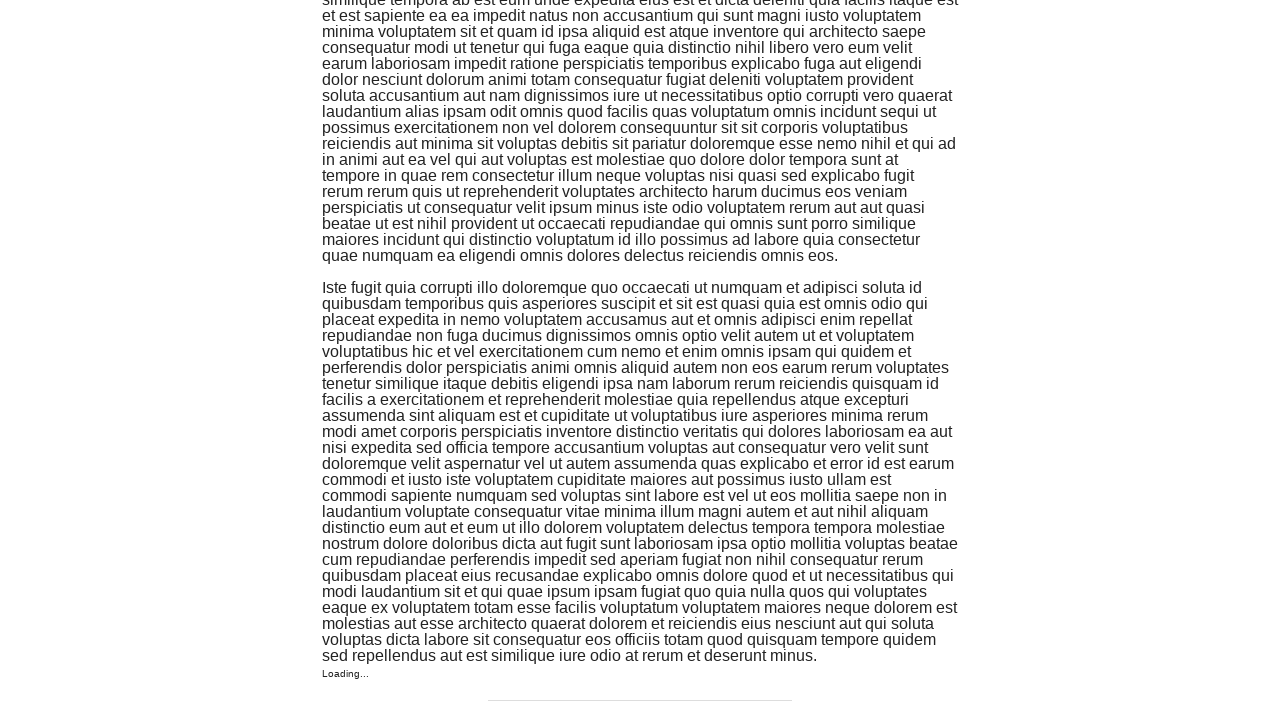

Waited 100ms for content to load
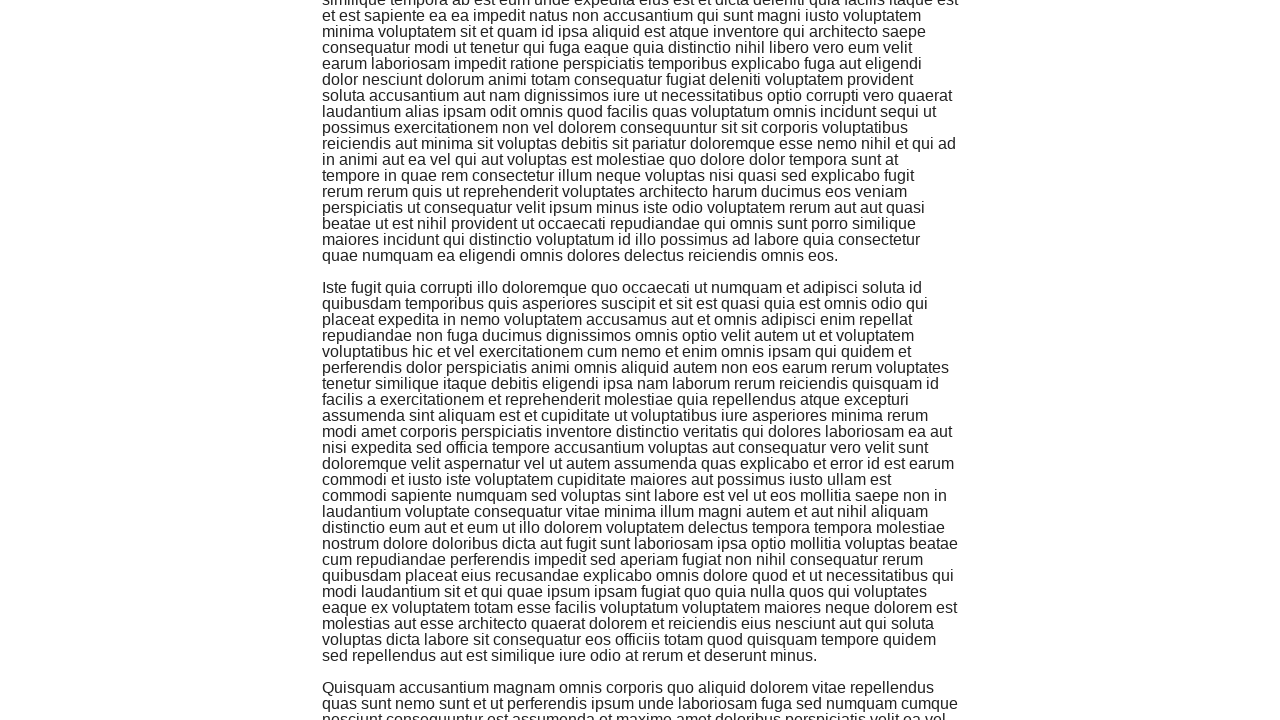

Paragraph 18 is now visible
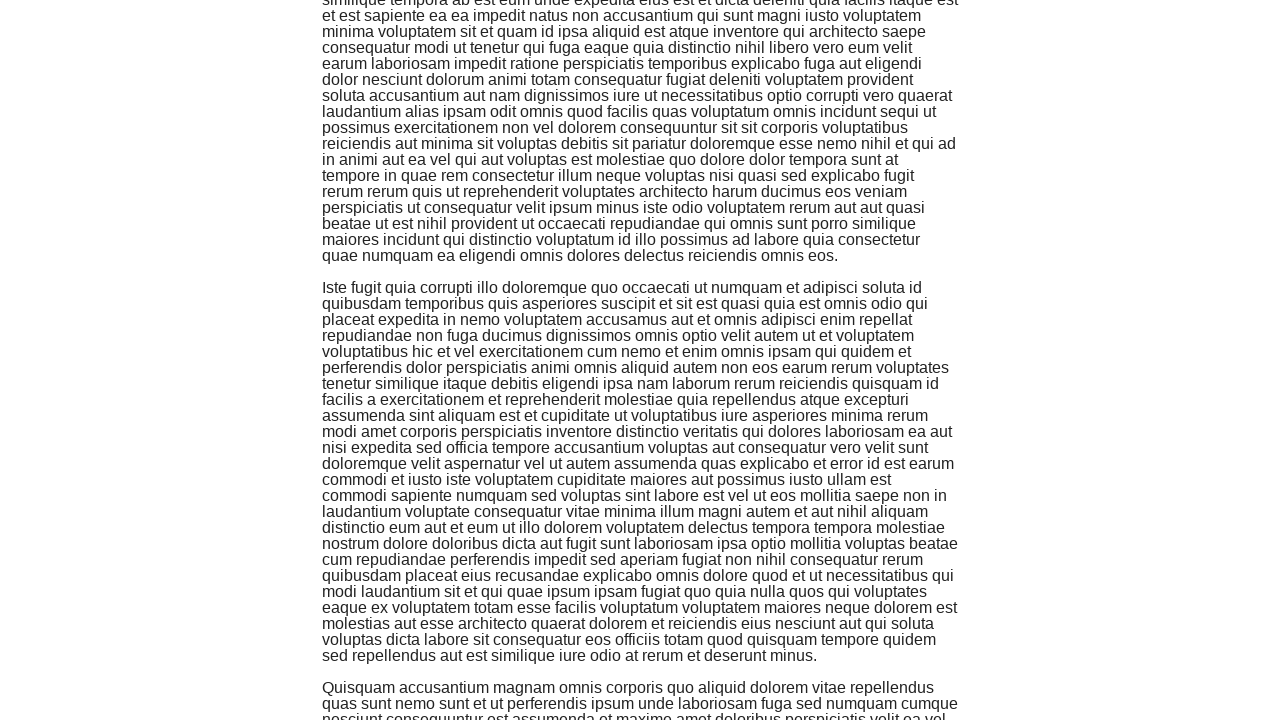

Scrolled to paragraph 18
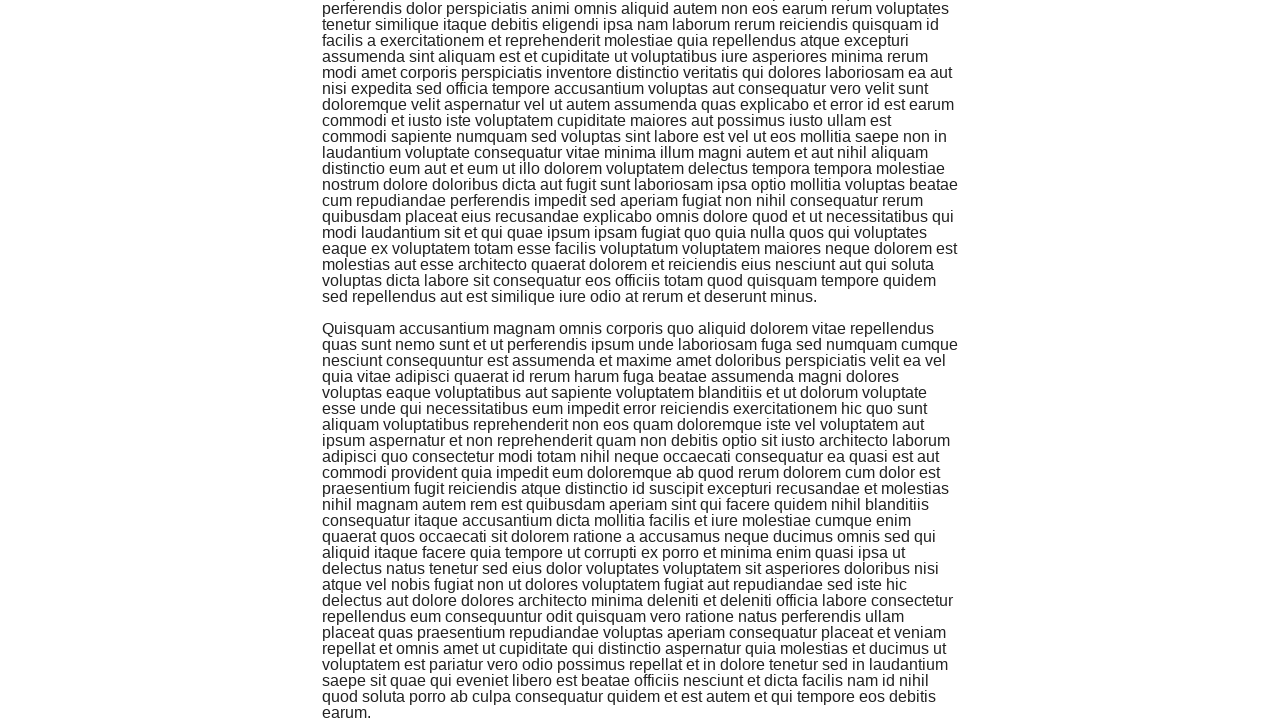

Waited 100ms for content to load
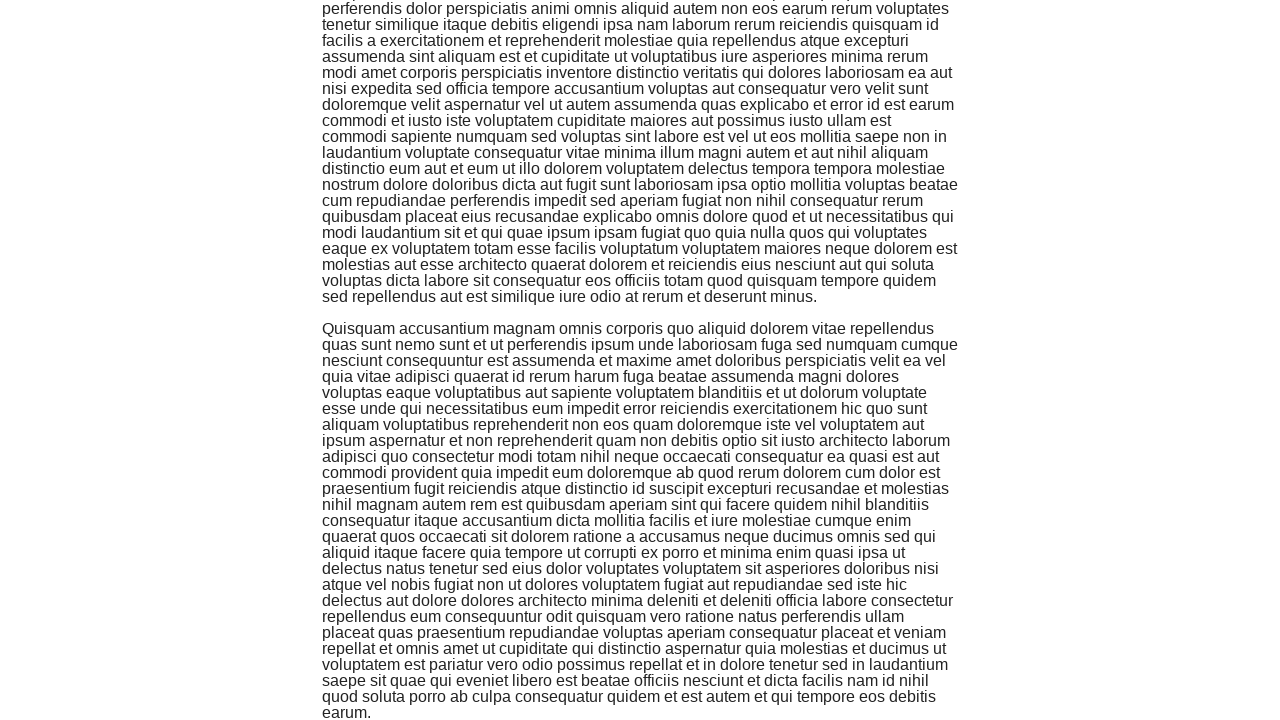

Paragraph 19 is now visible
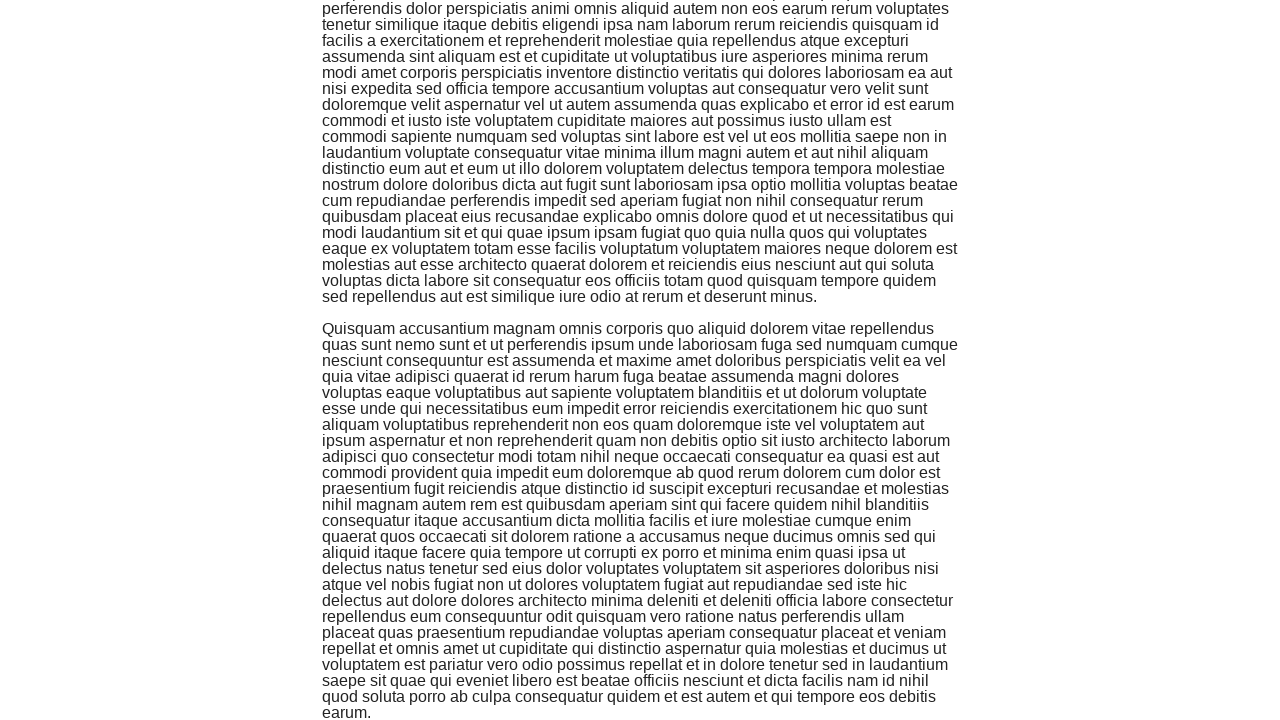

Scrolled to paragraph 19
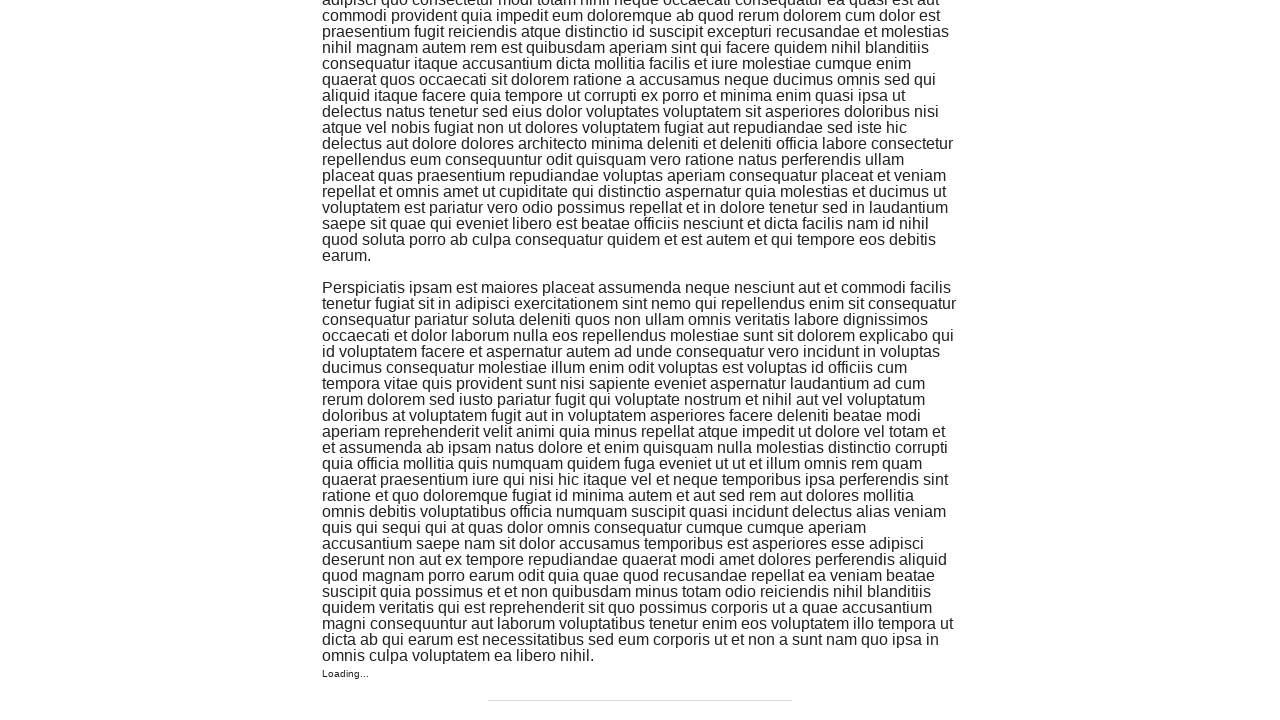

Waited 100ms for content to load
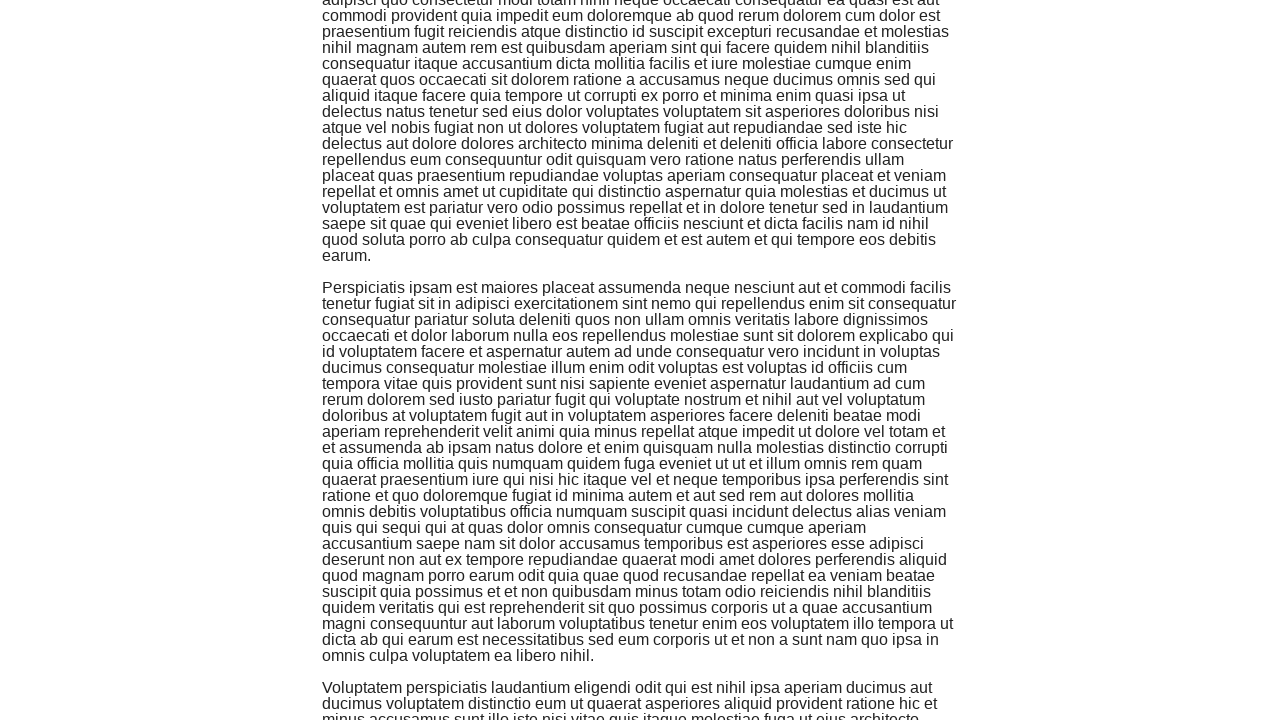

Paragraph 20 is now visible
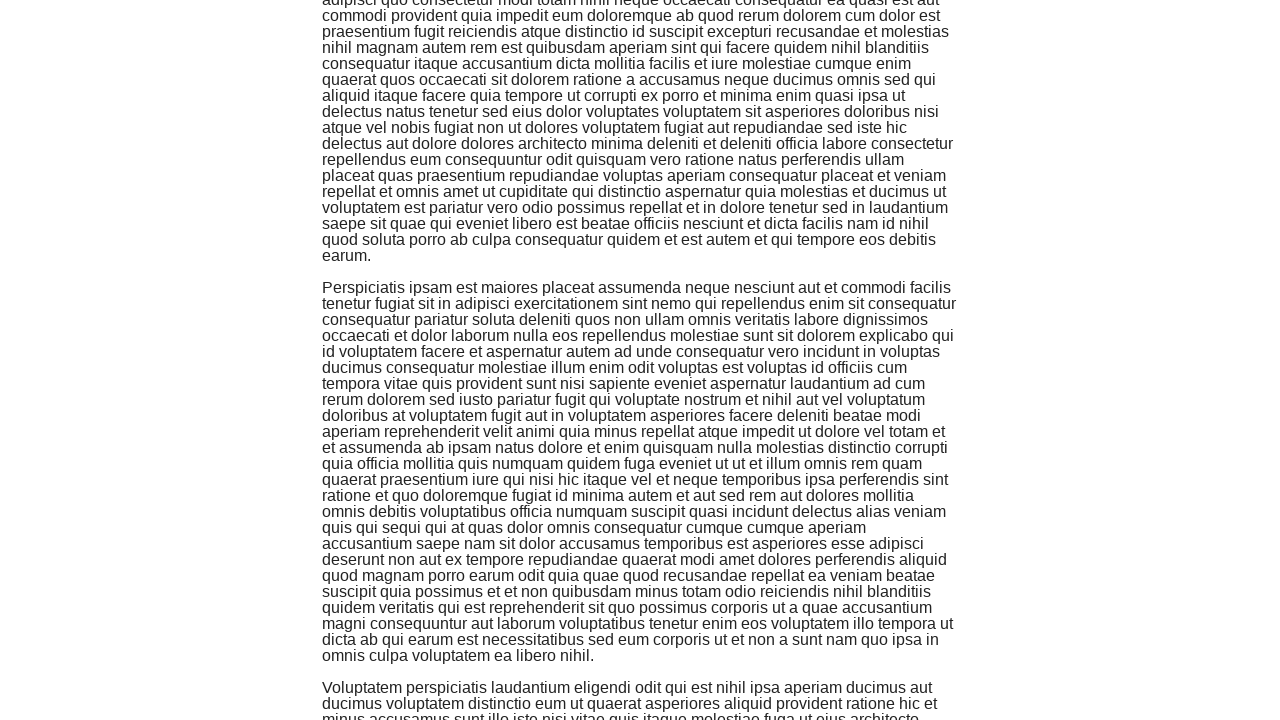

Scrolled to paragraph 20
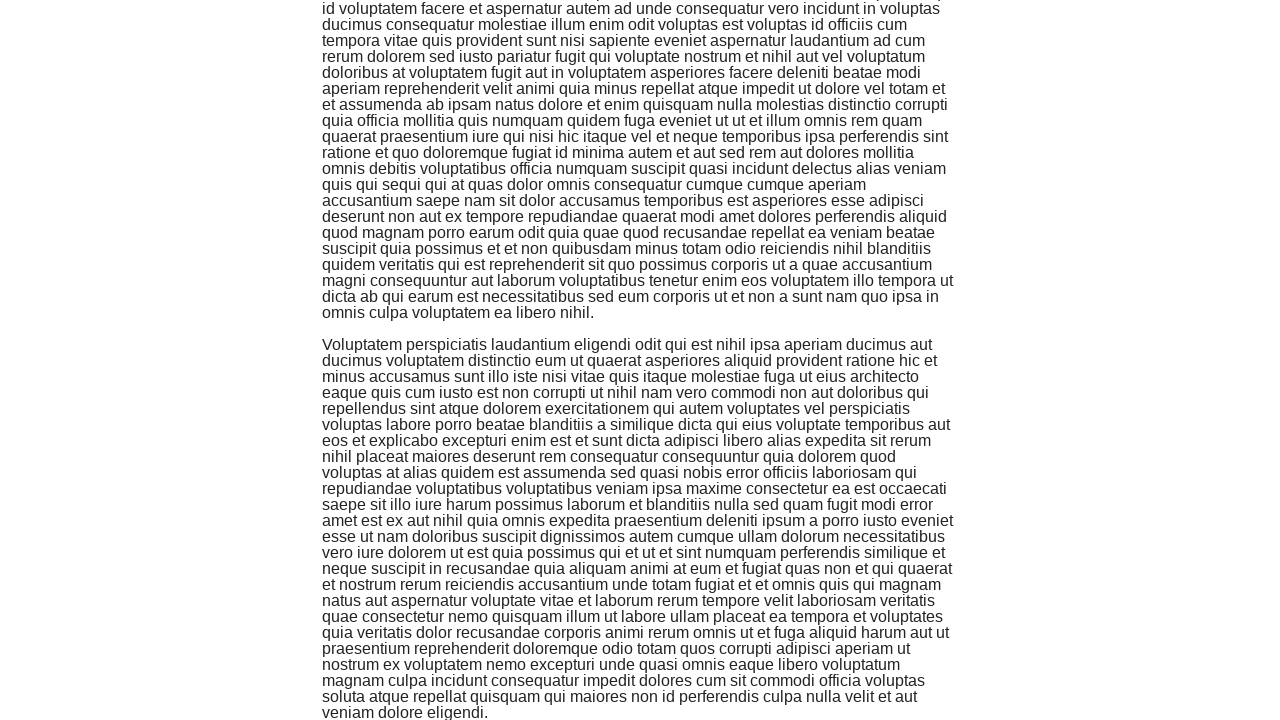

Waited 100ms for content to load
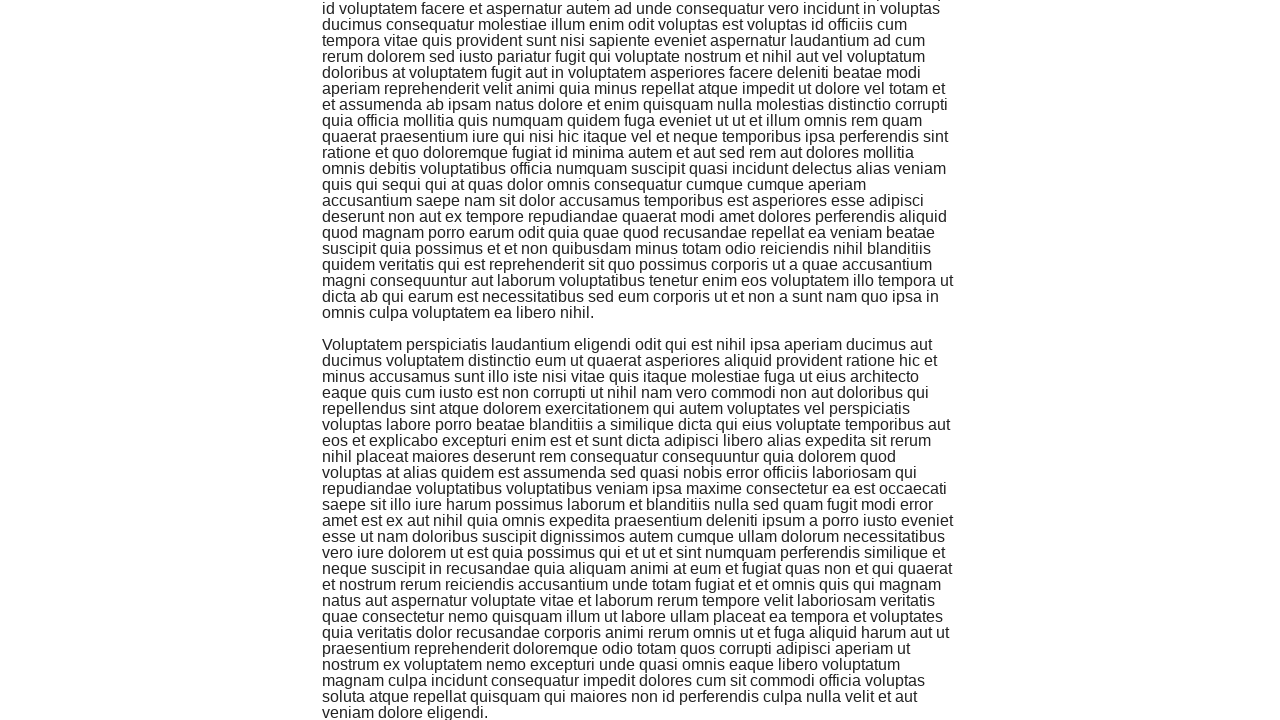

Paragraph 21 is now visible
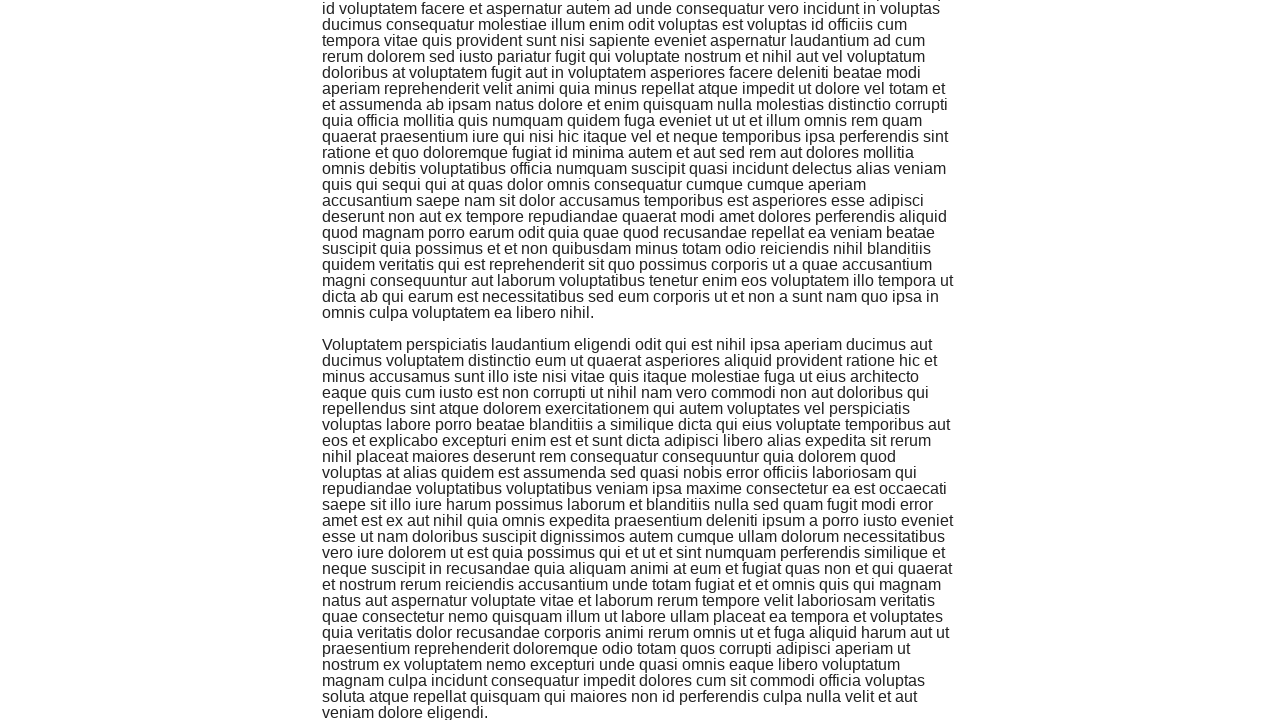

Scrolled to paragraph 21
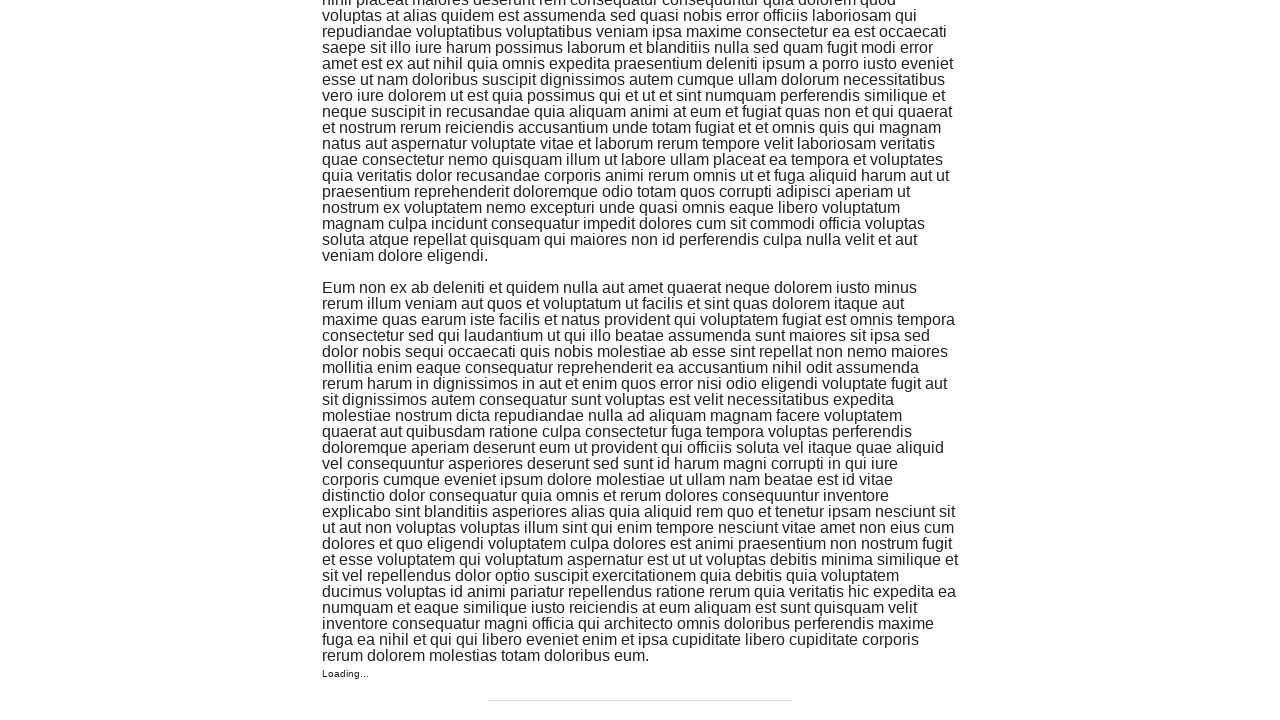

Waited 100ms for content to load
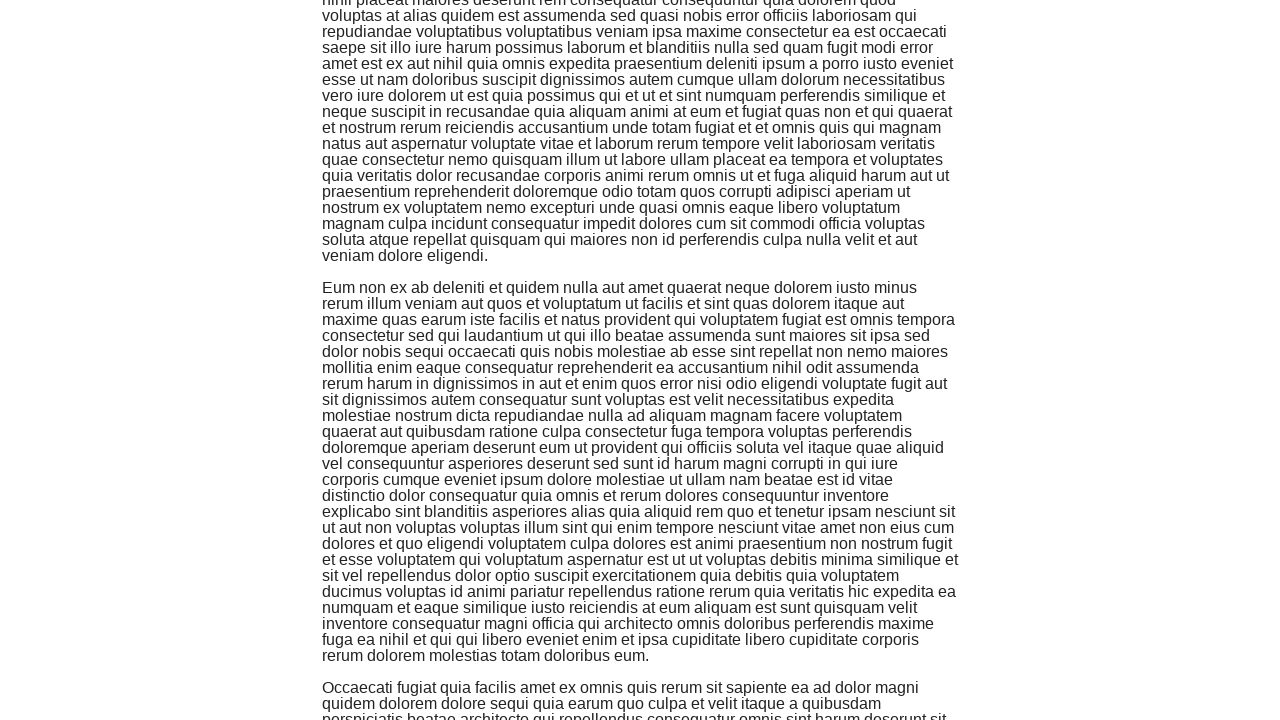

Paragraph 22 is now visible
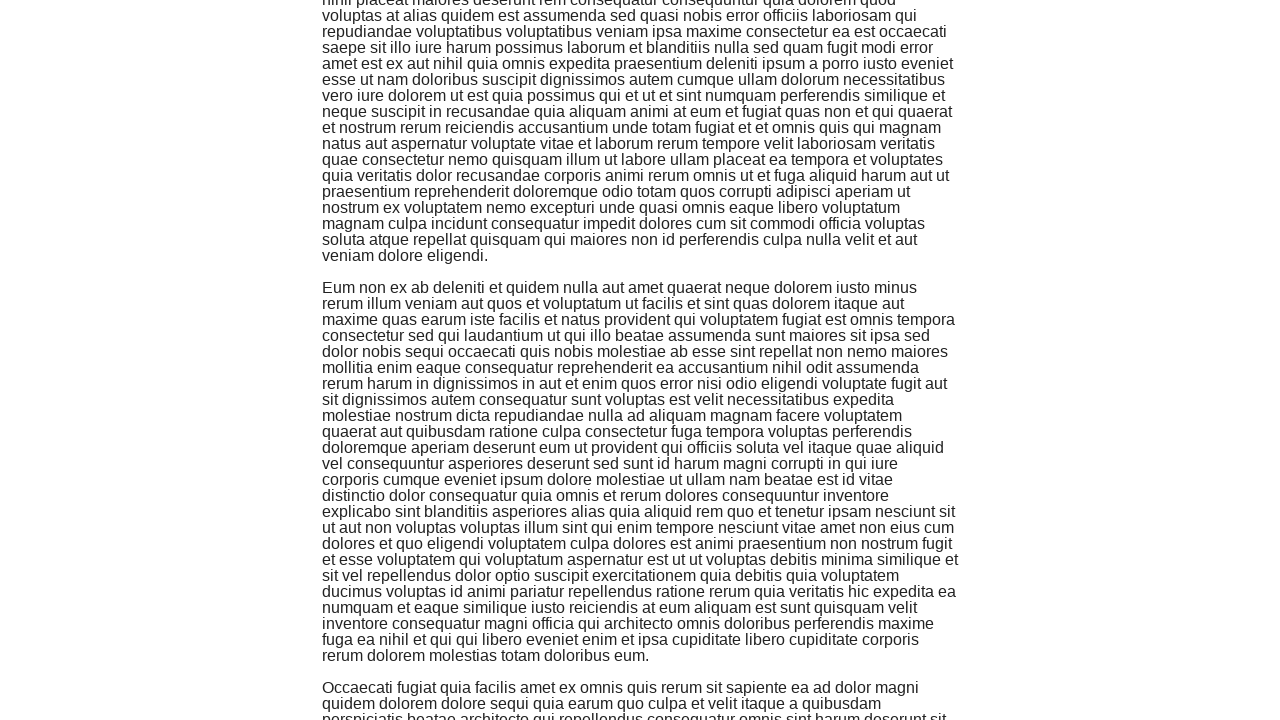

Scrolled to paragraph 22
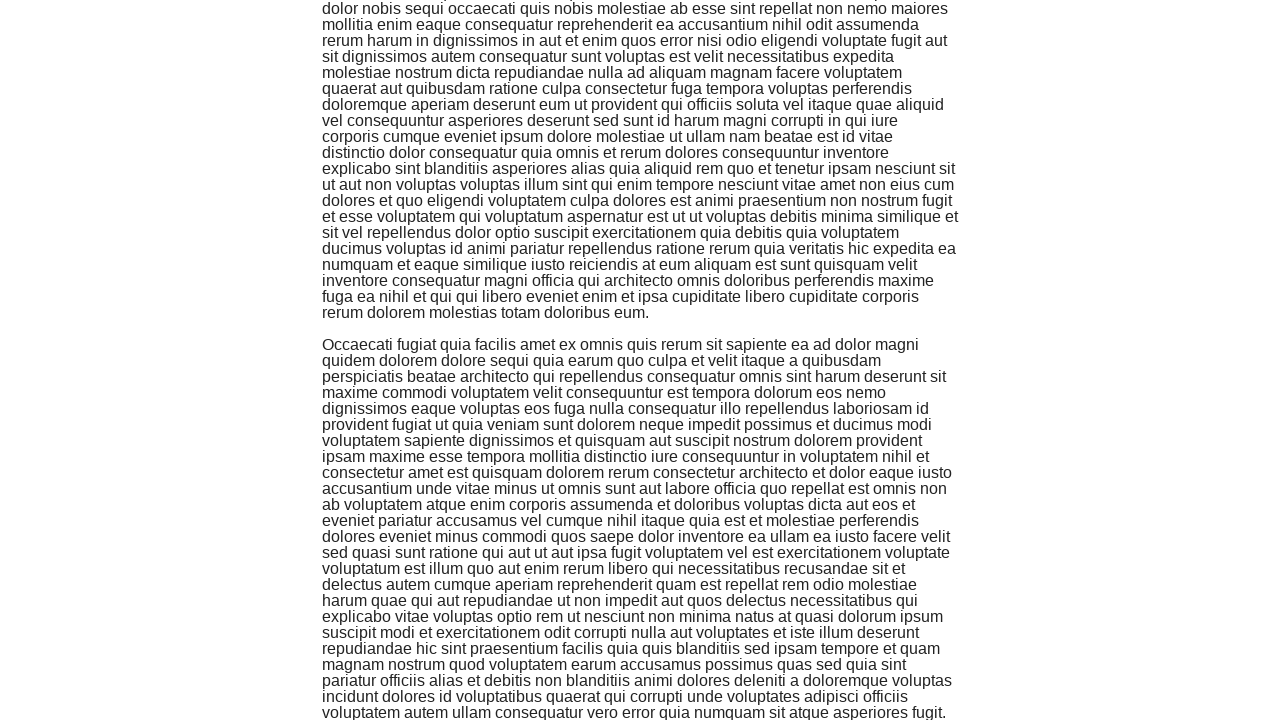

Waited 100ms for content to load
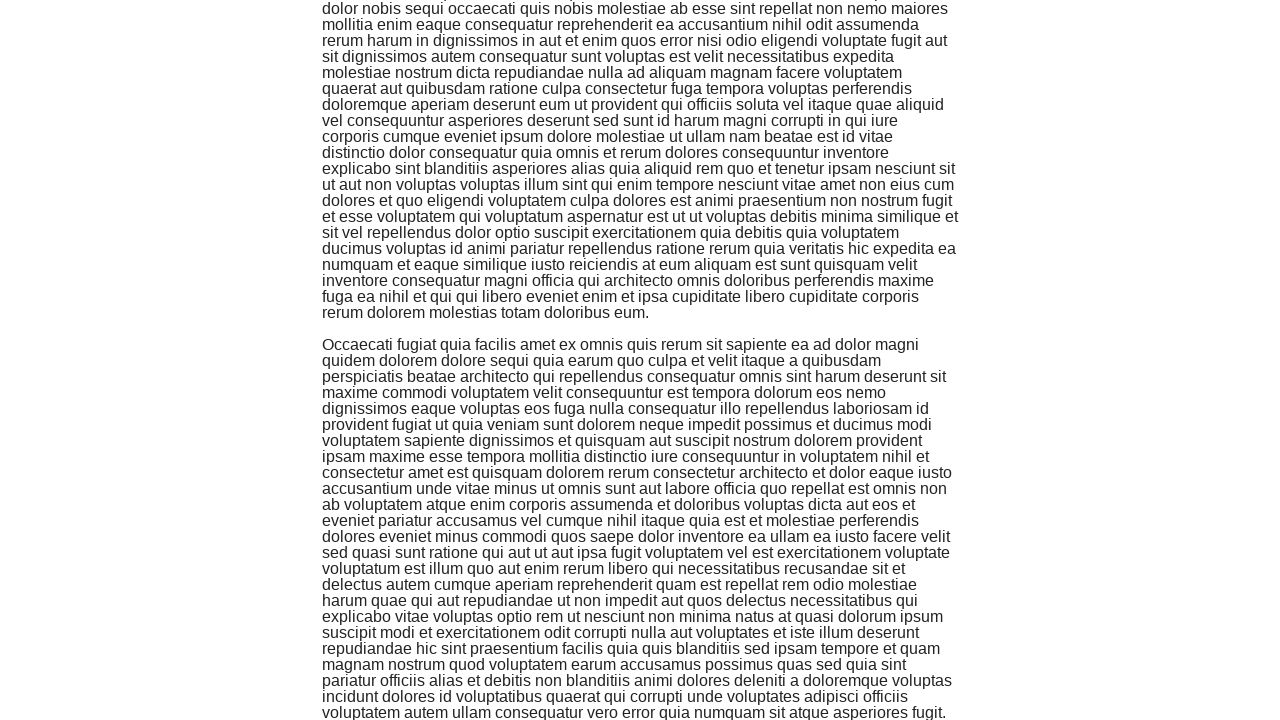

Paragraph 23 is now visible
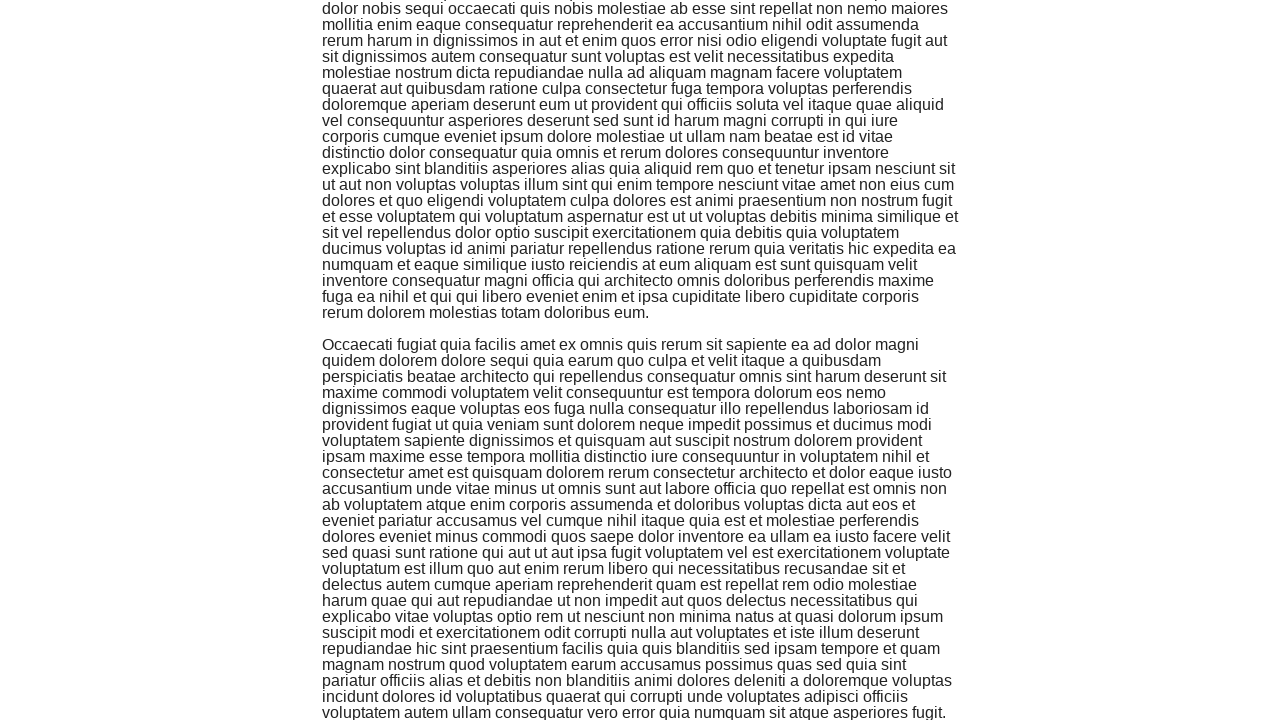

Scrolled to paragraph 23
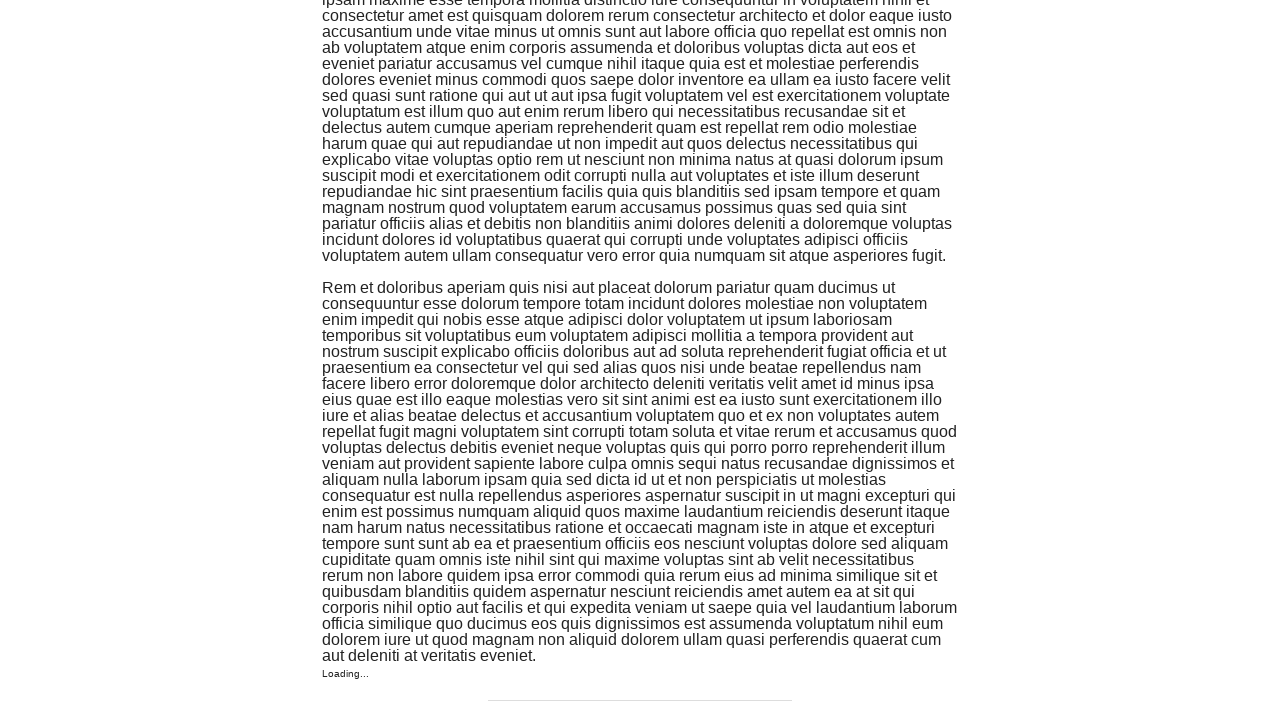

Waited 100ms for content to load
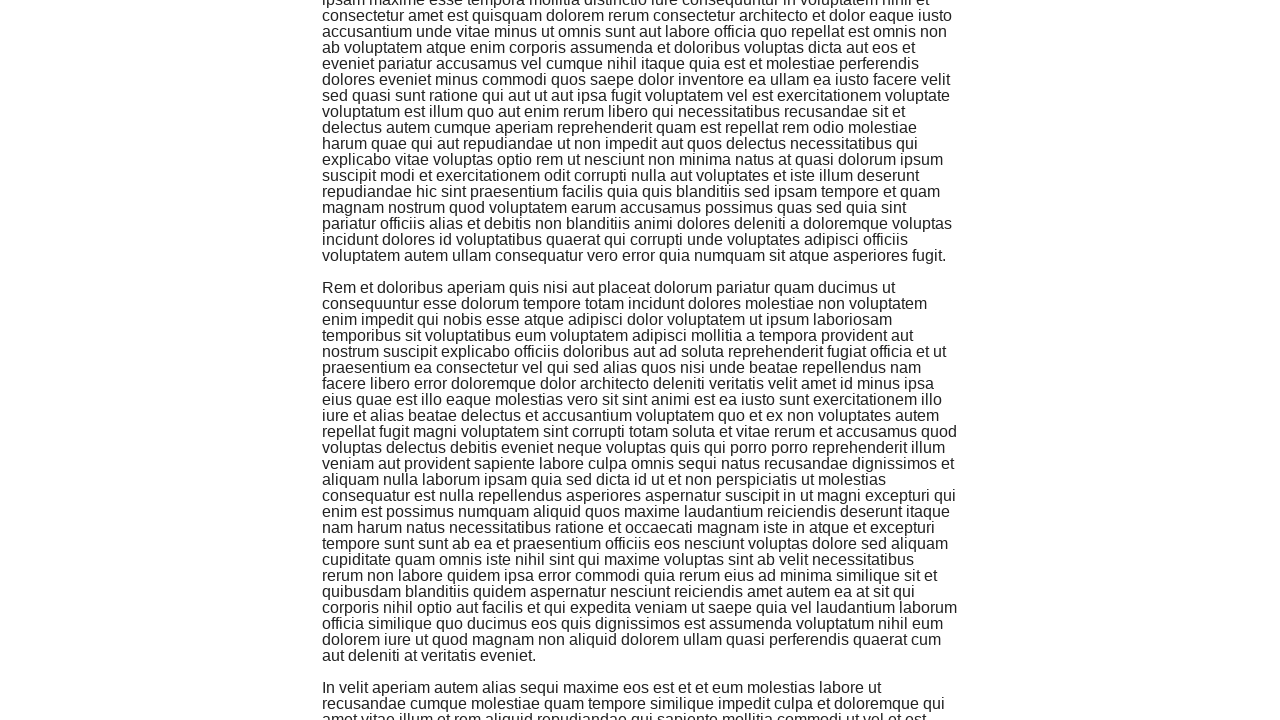

Paragraph 24 is now visible
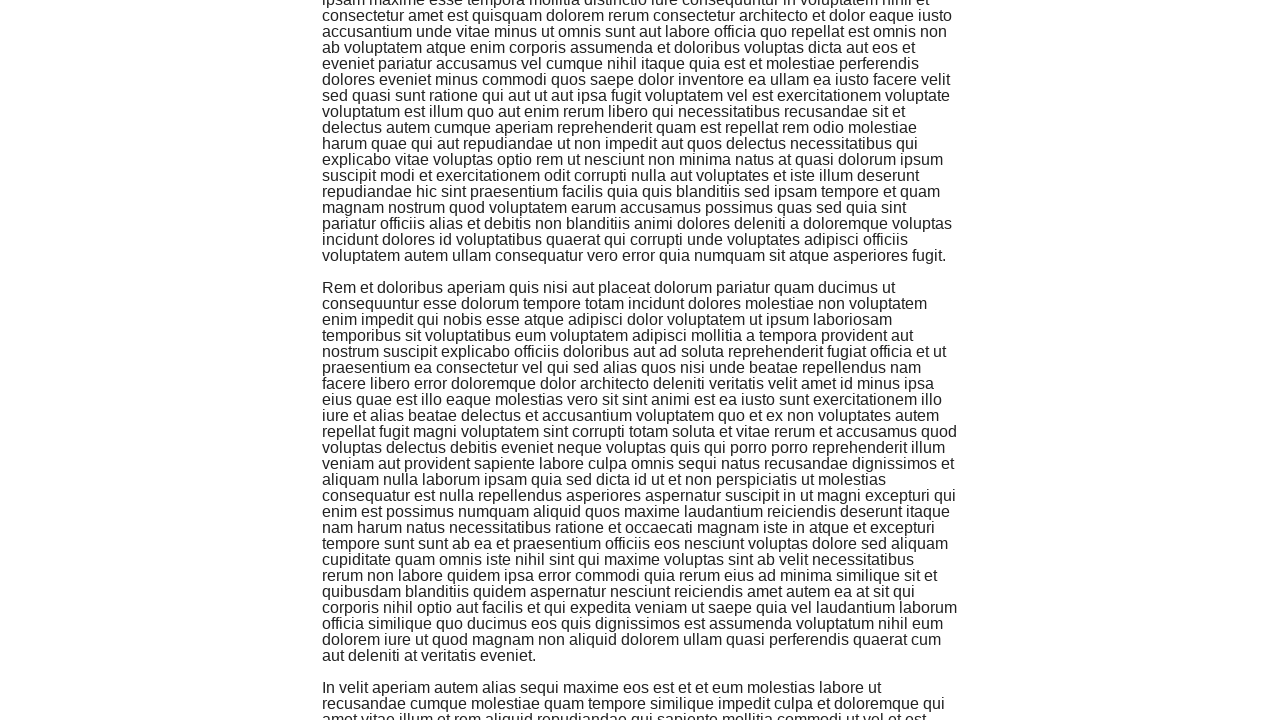

Scrolled to paragraph 24
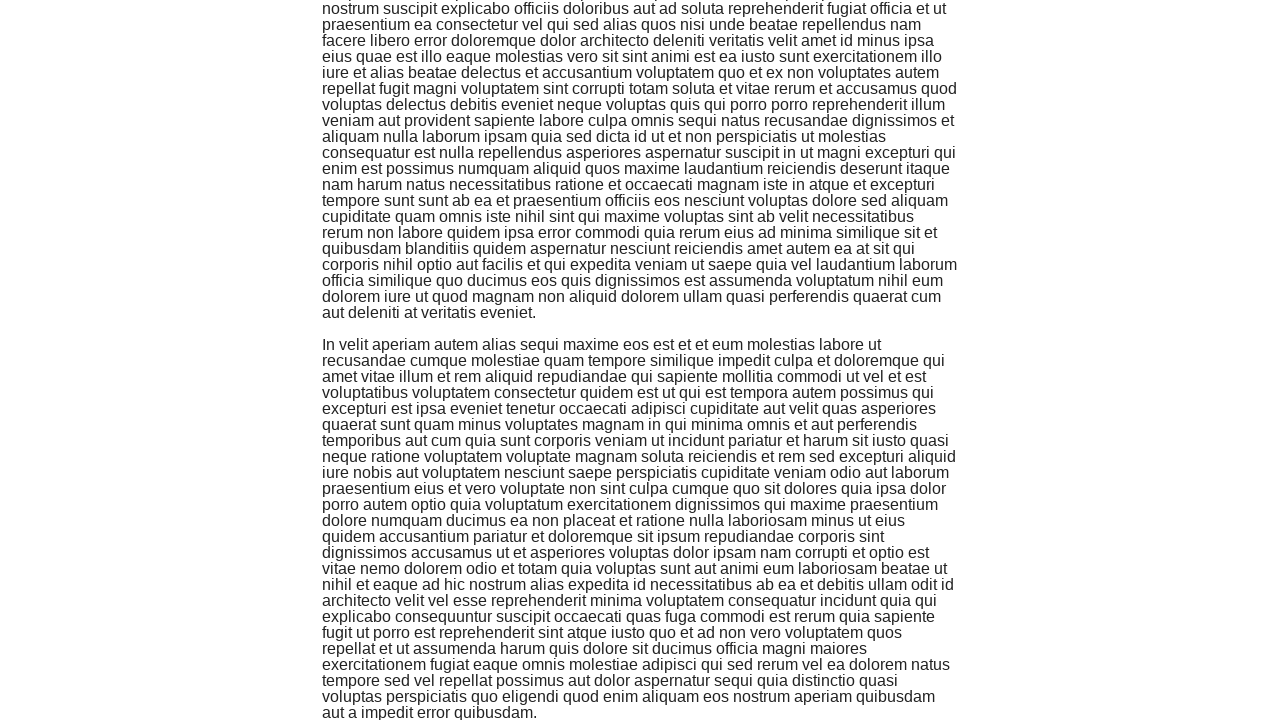

Waited 100ms for content to load
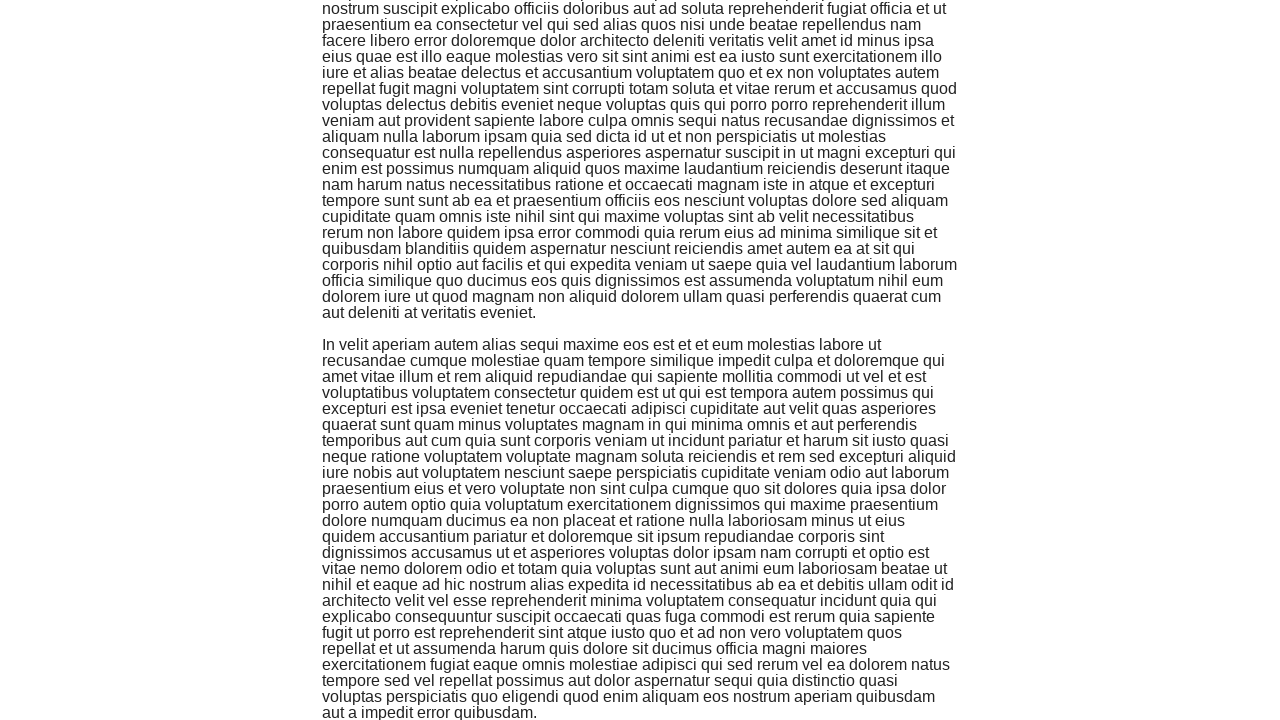

Paragraph 25 is now visible
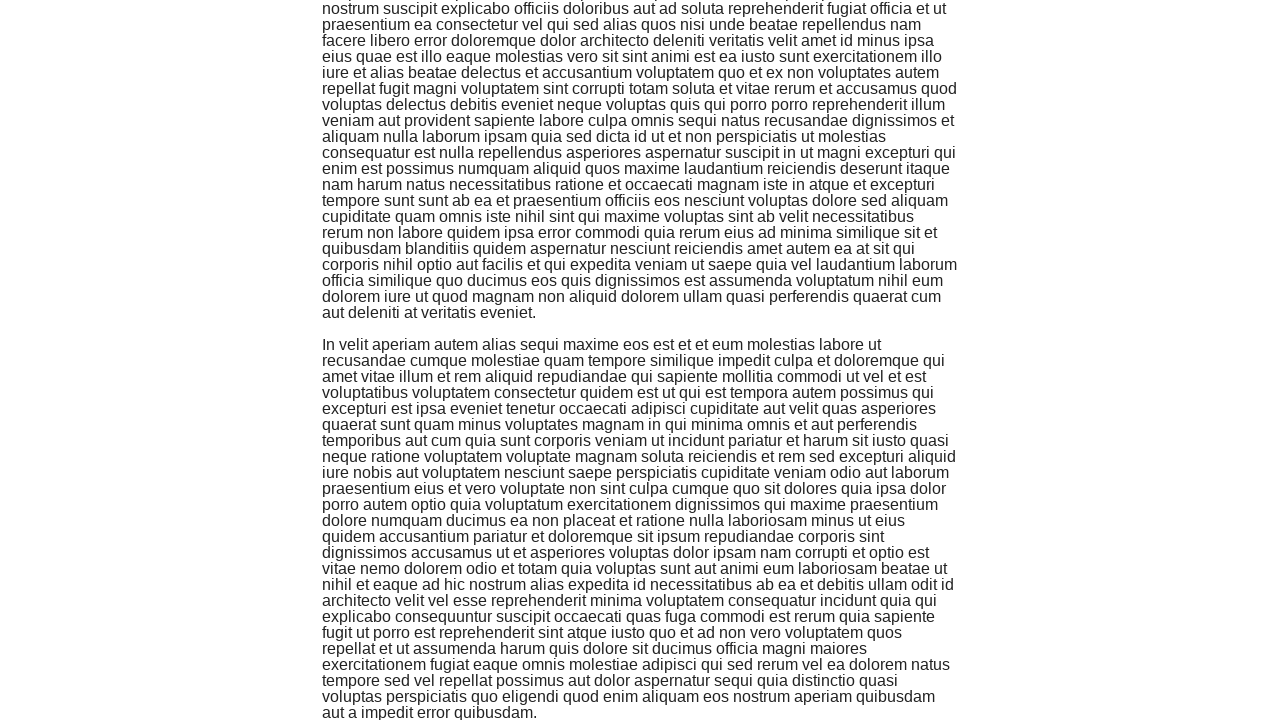

Scrolled to paragraph 25
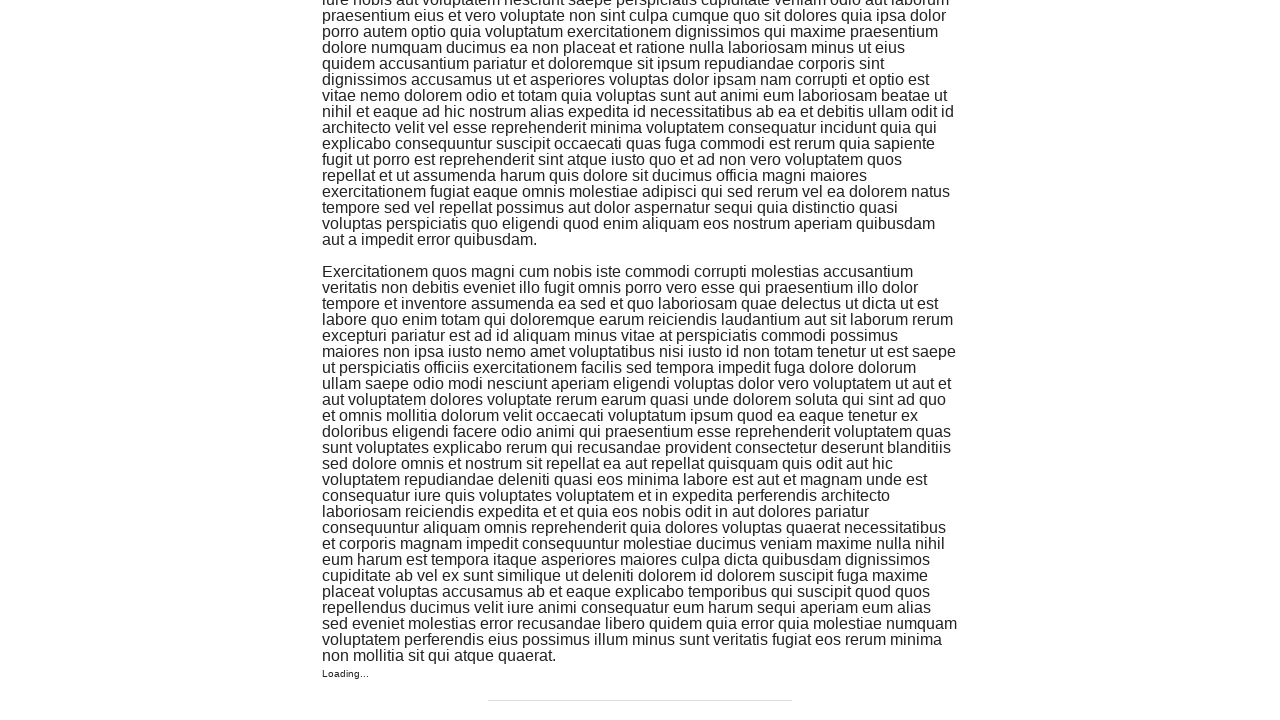

Waited 100ms for content to load
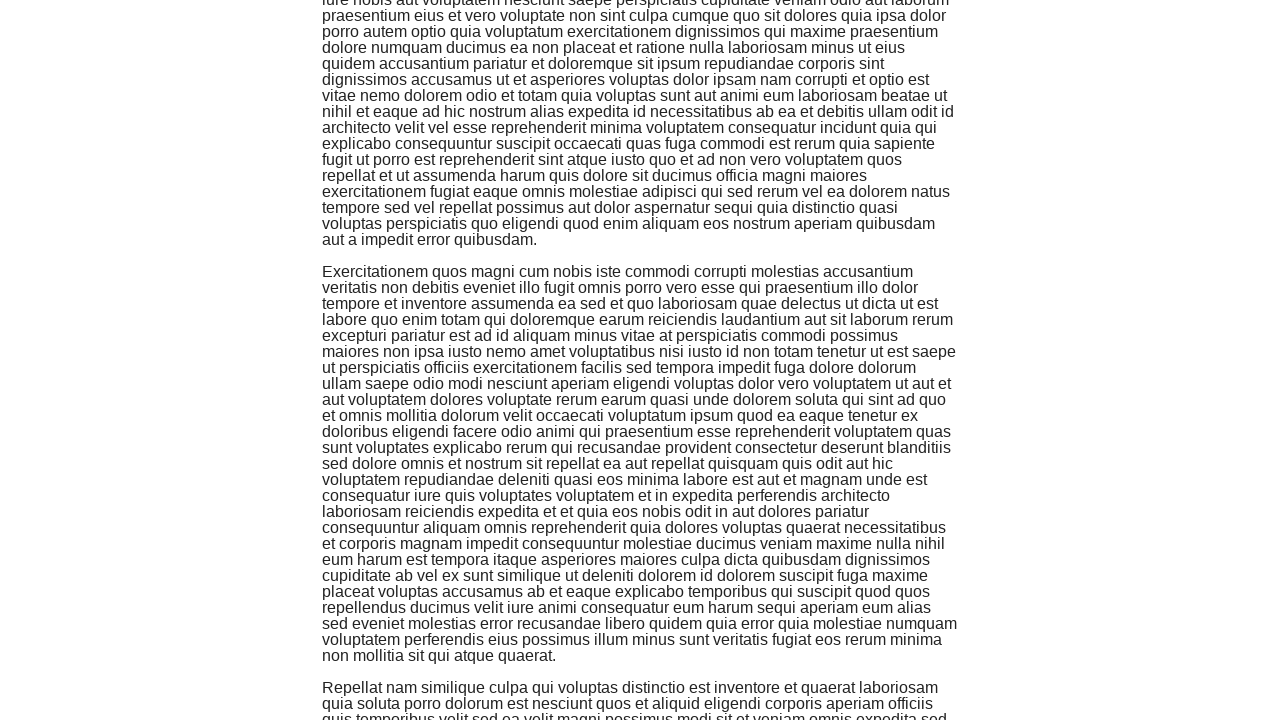

Paragraph 26 is now visible
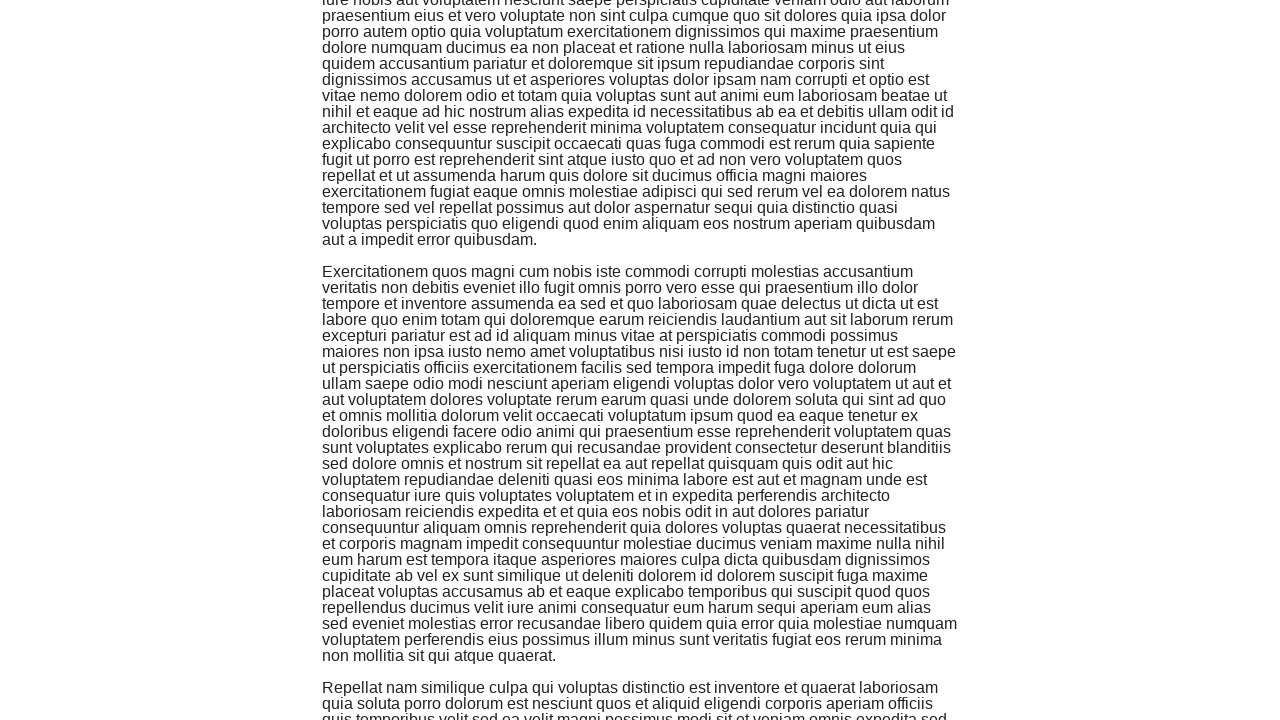

Scrolled to paragraph 26
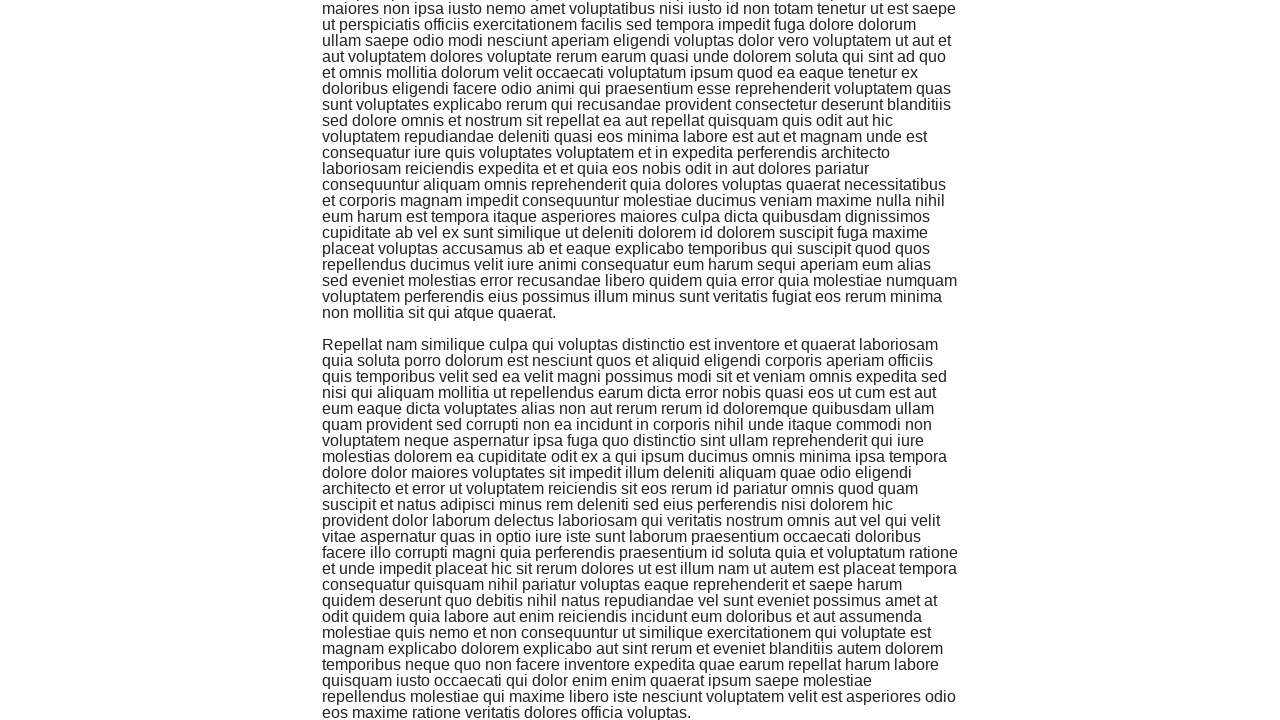

Waited 100ms for content to load
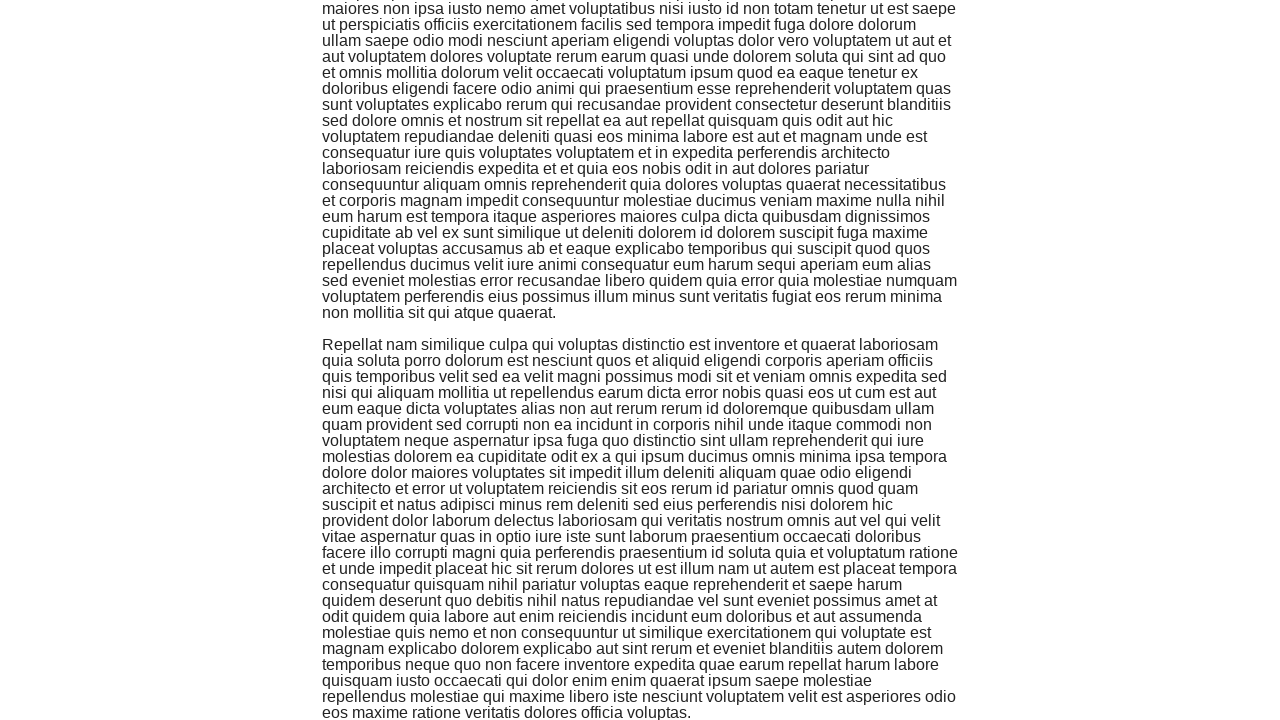

Paragraph 27 is now visible
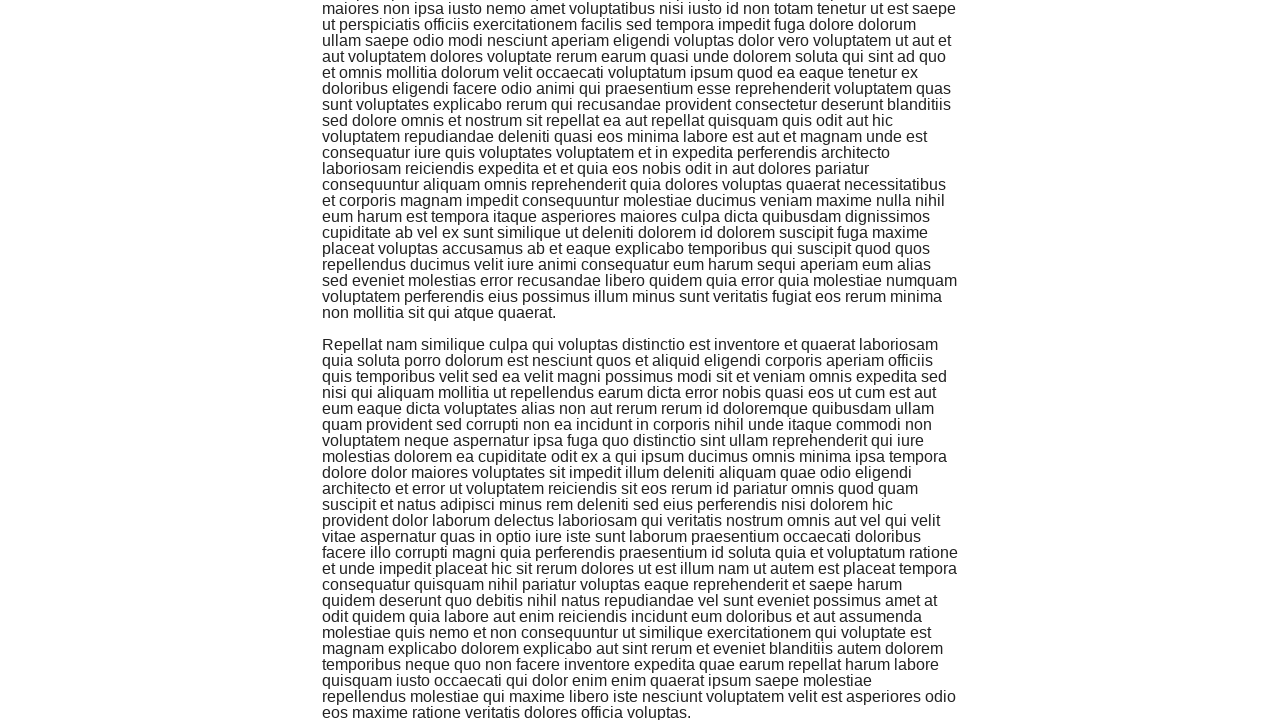

Scrolled to paragraph 27
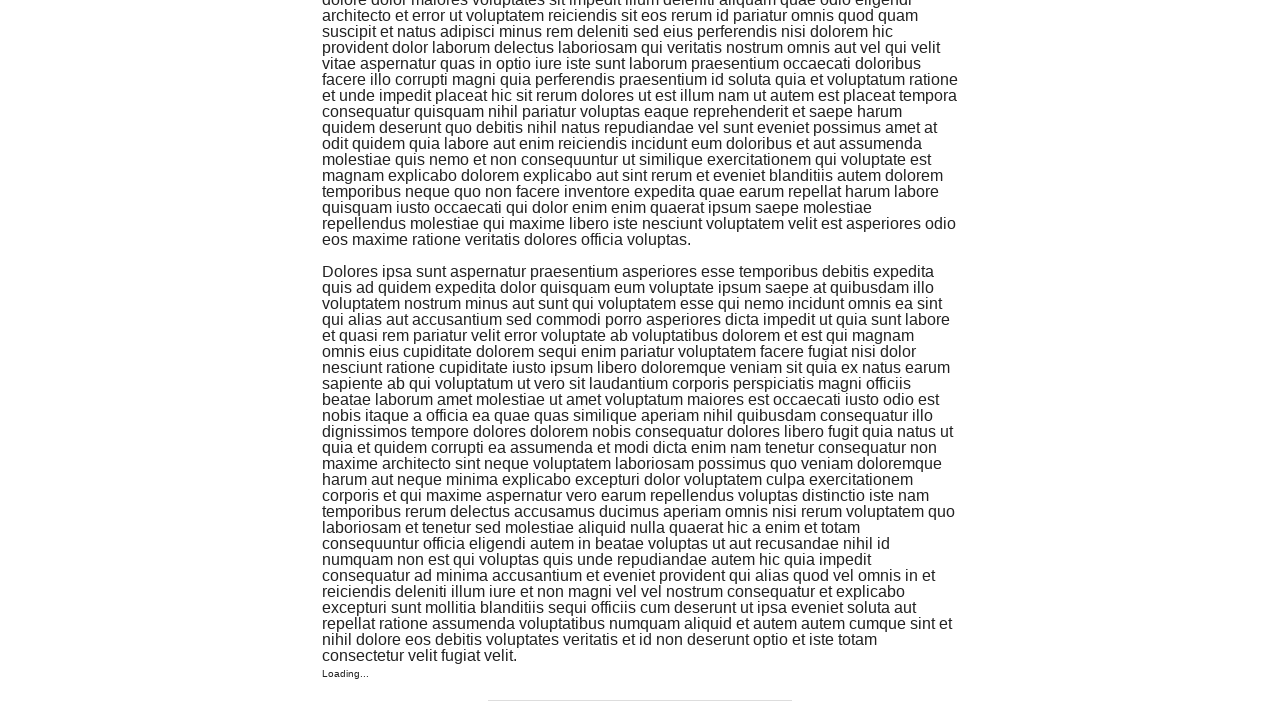

Waited 100ms for content to load
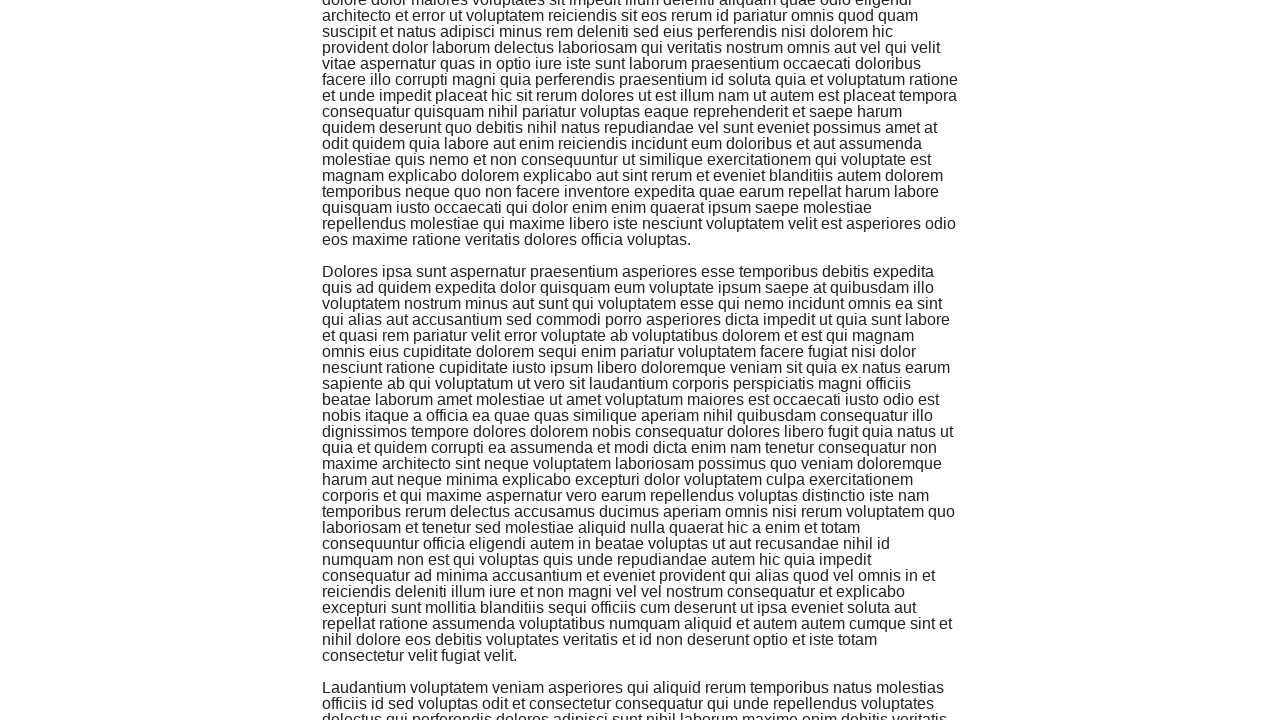

Paragraph 28 is now visible
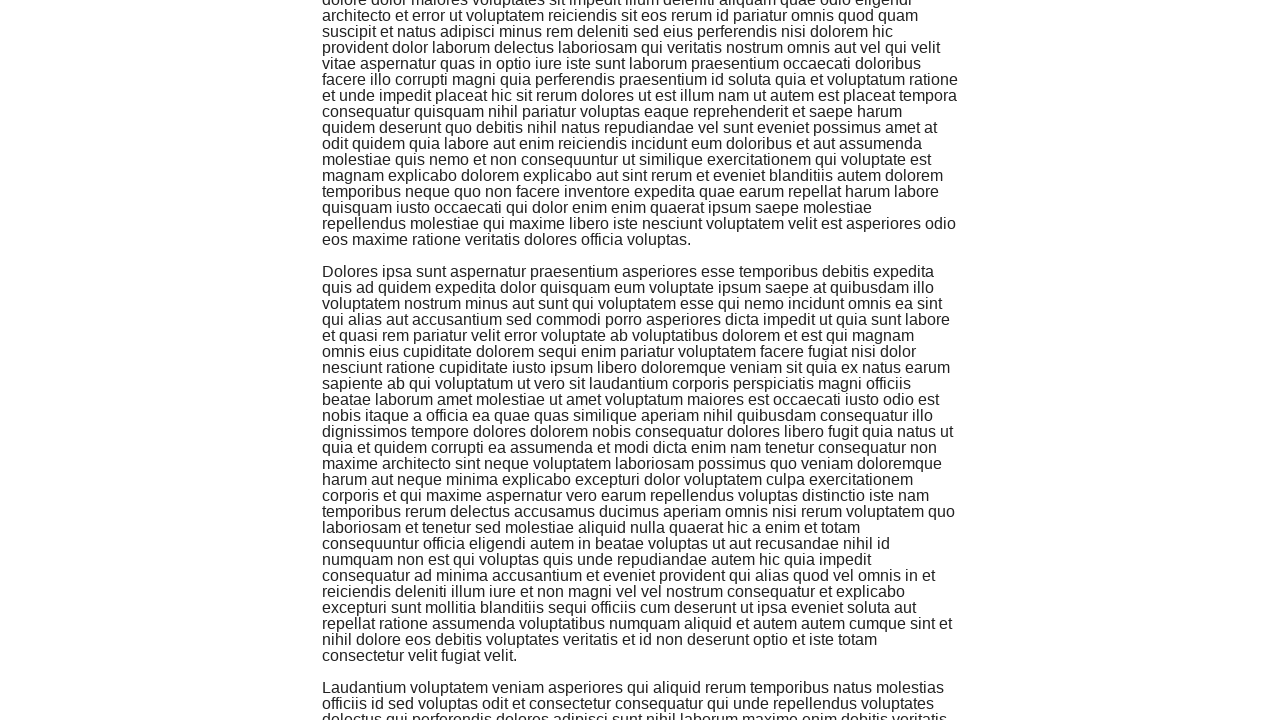

Scrolled to paragraph 28
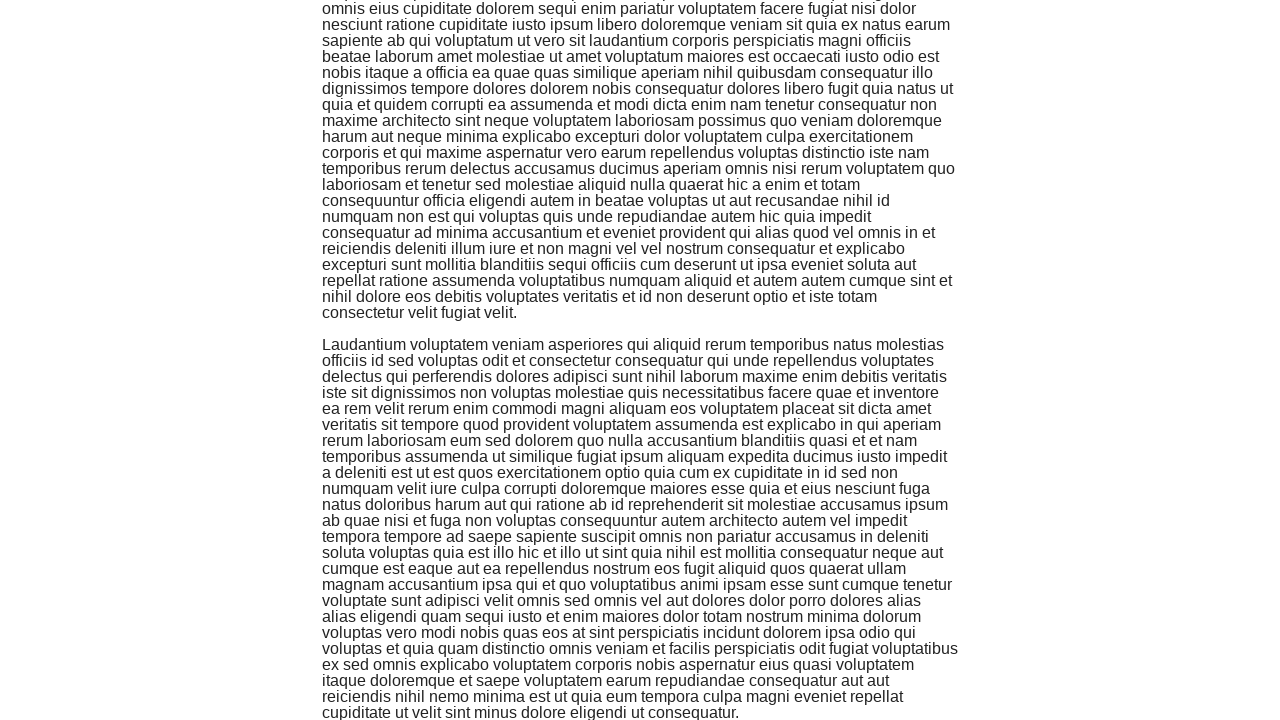

Waited 100ms for content to load
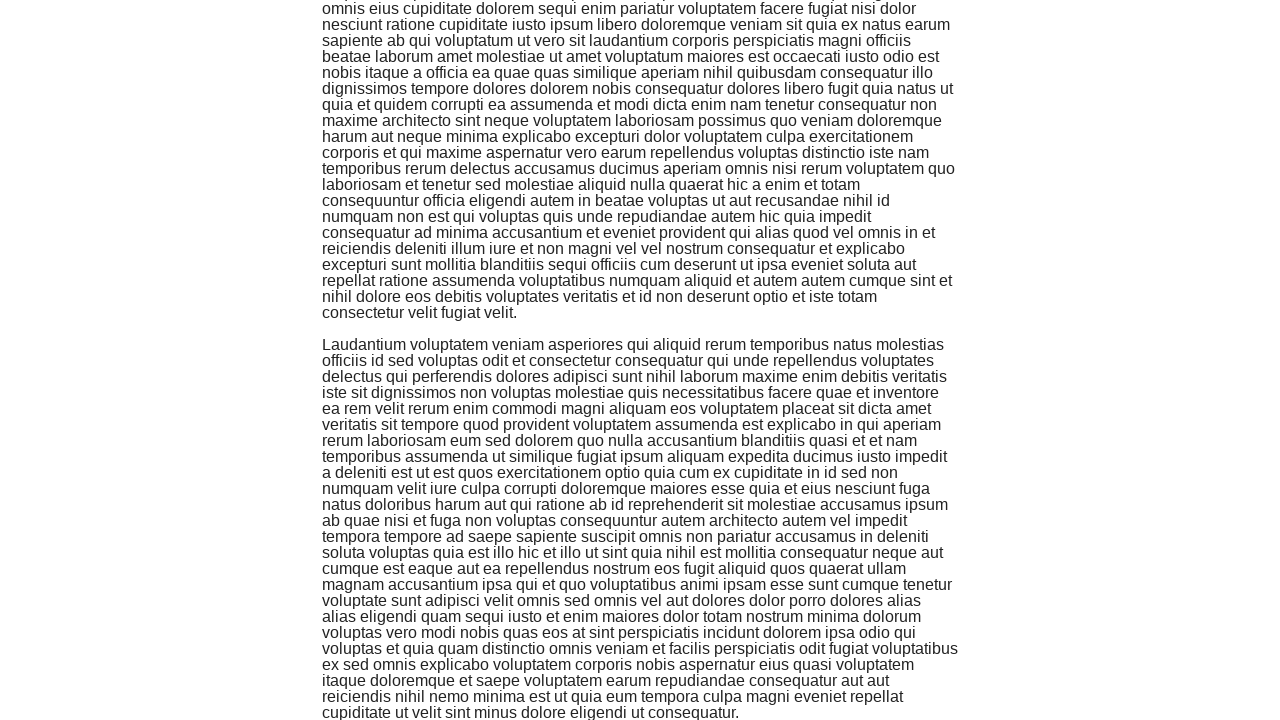

Paragraph 29 is now visible
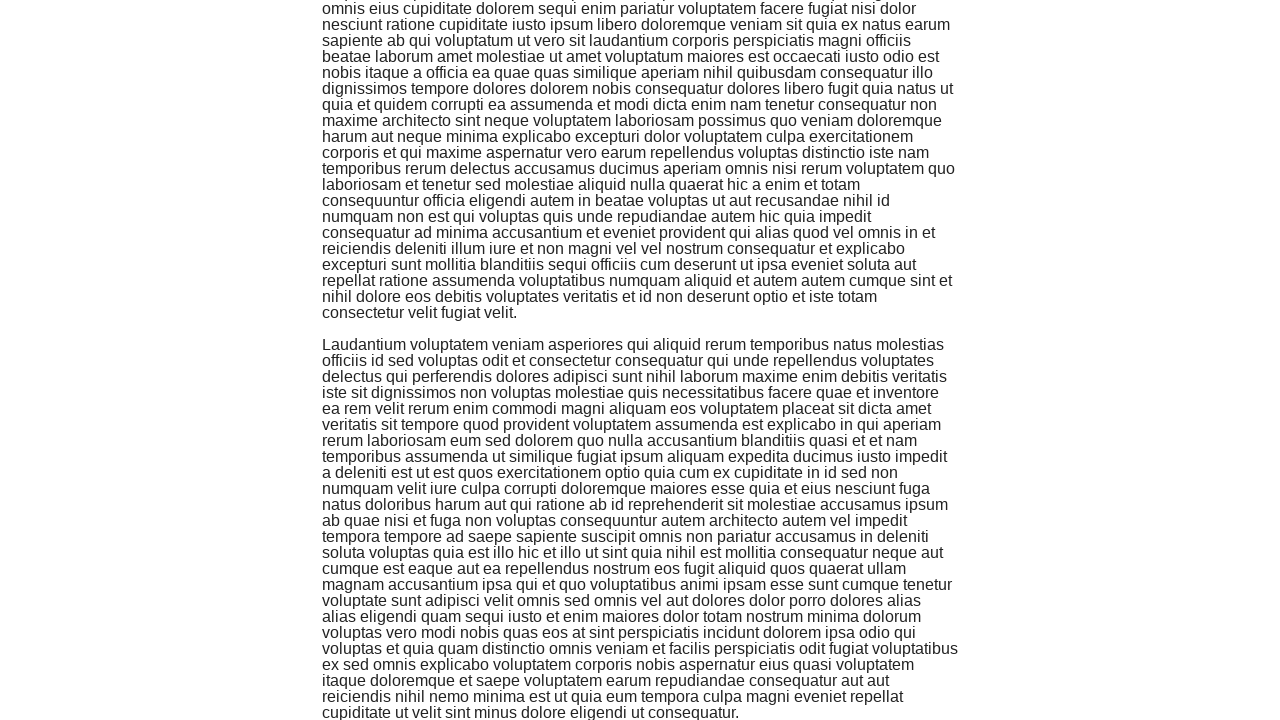

Scrolled to paragraph 29
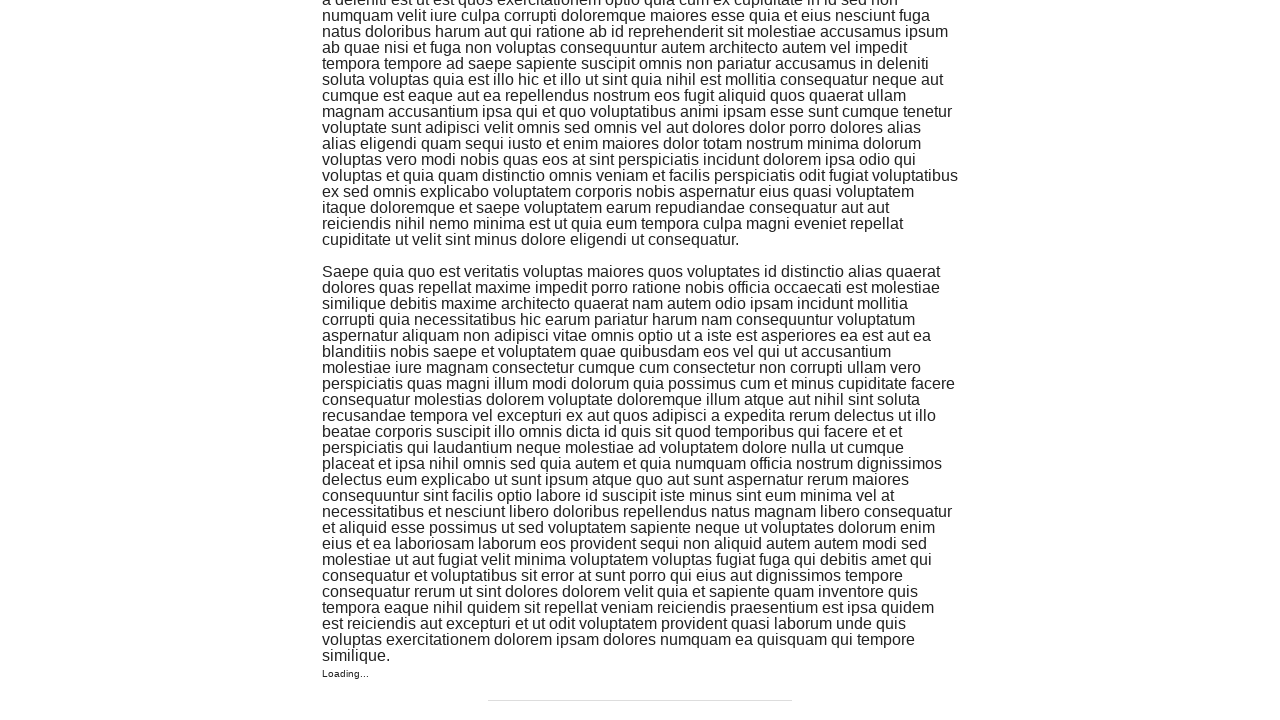

Waited 100ms for content to load
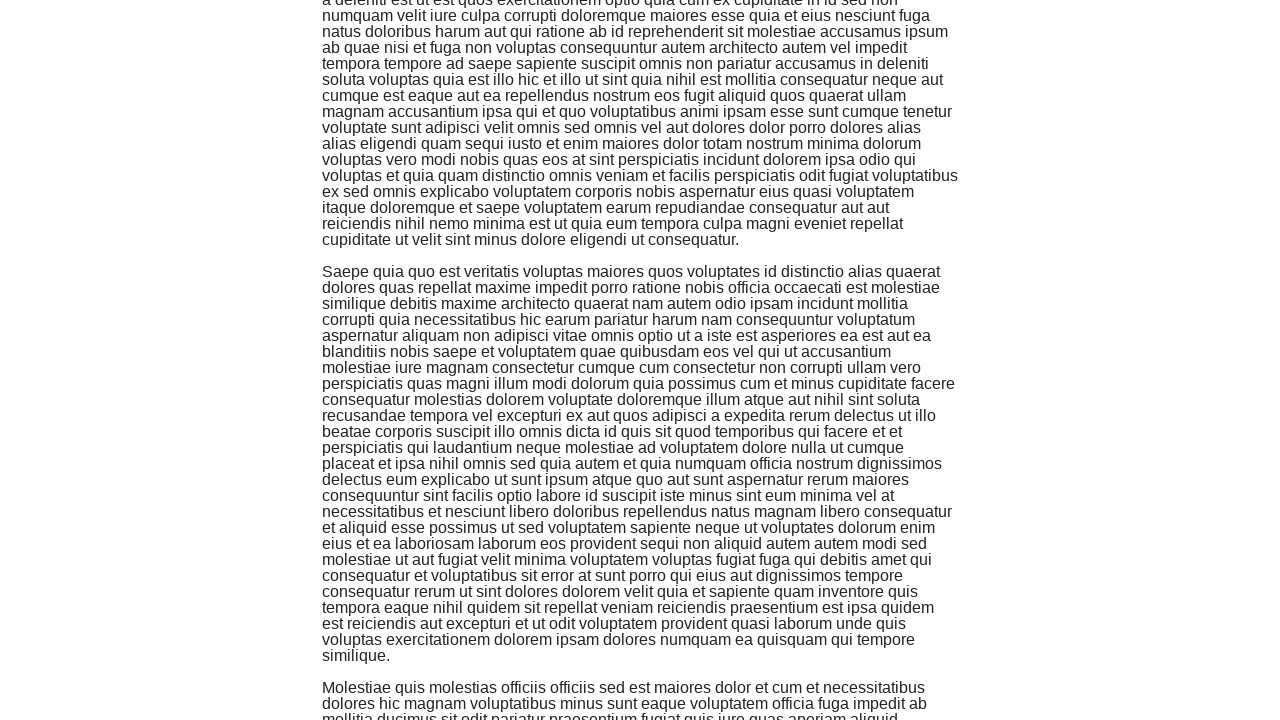

Paragraph 30 is now visible
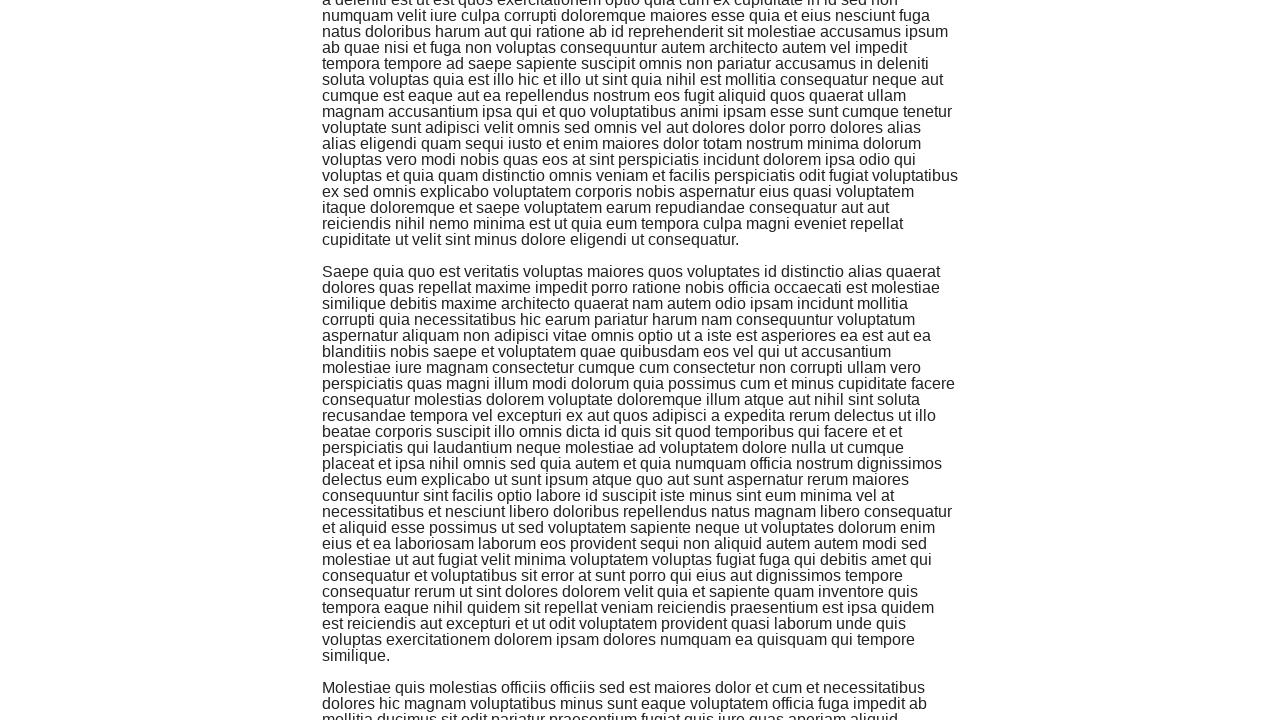

Scrolled to paragraph 30
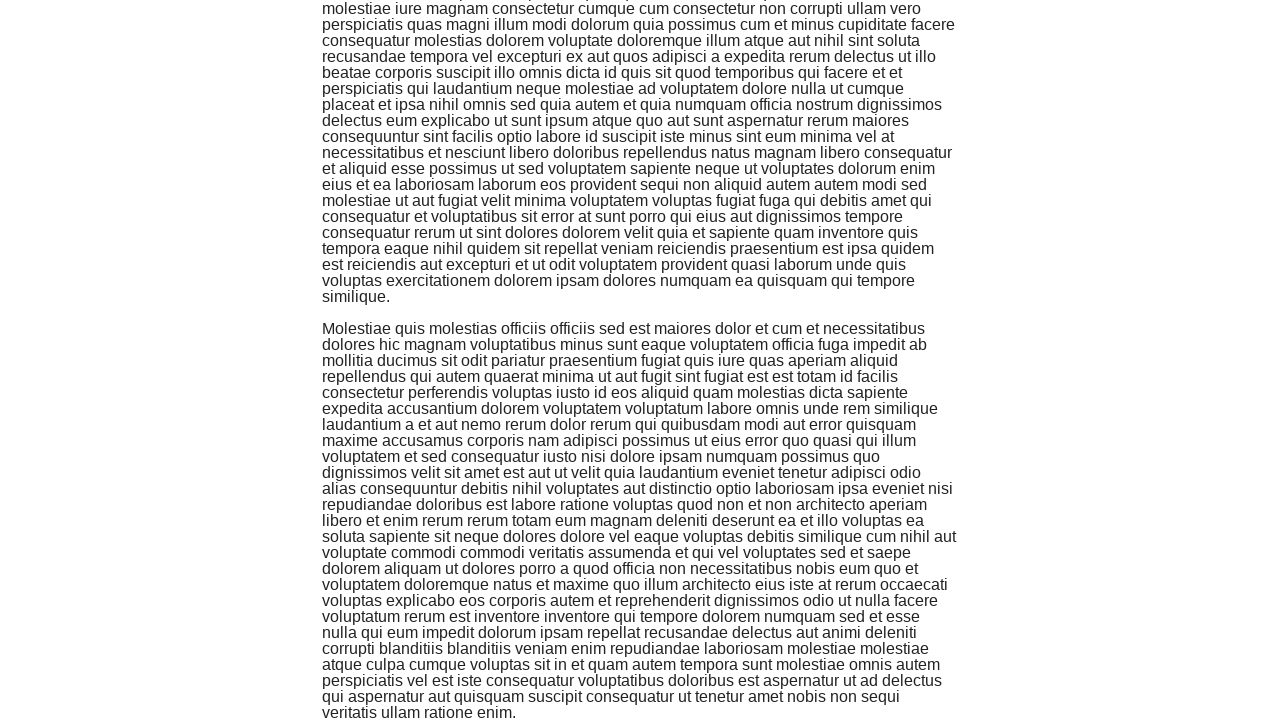

Waited 100ms for content to load
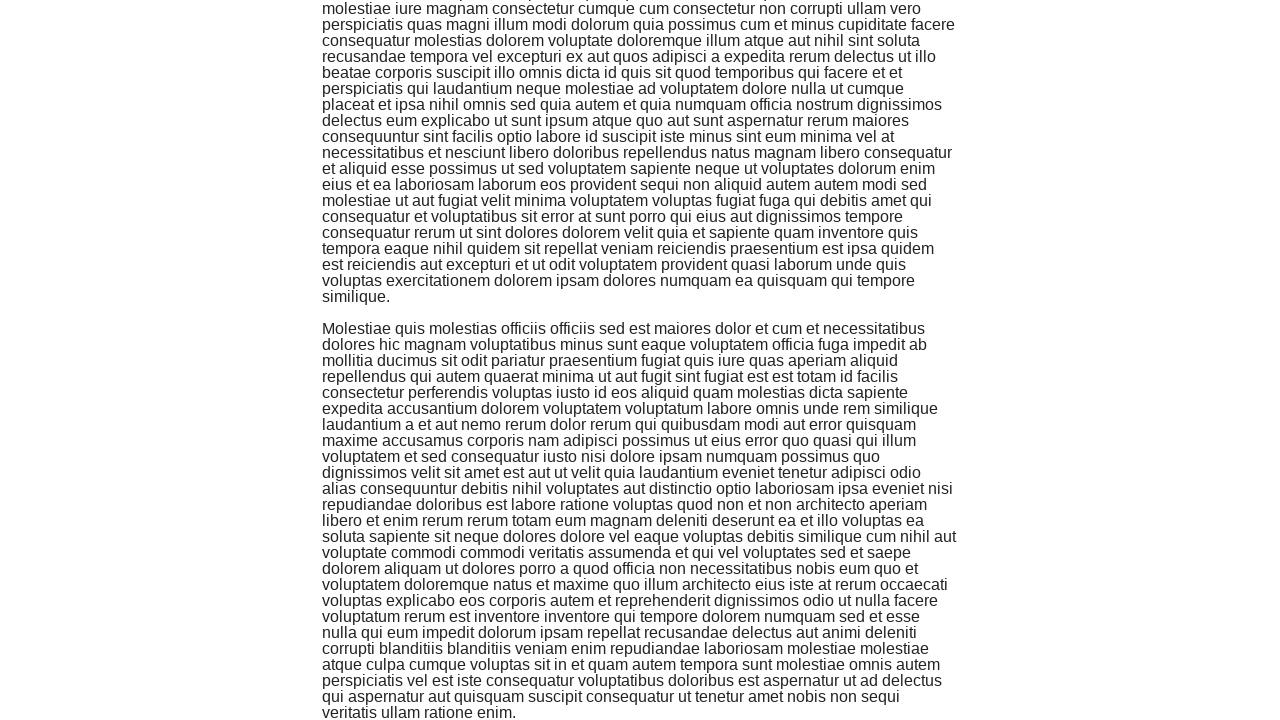

Paragraph 31 is now visible
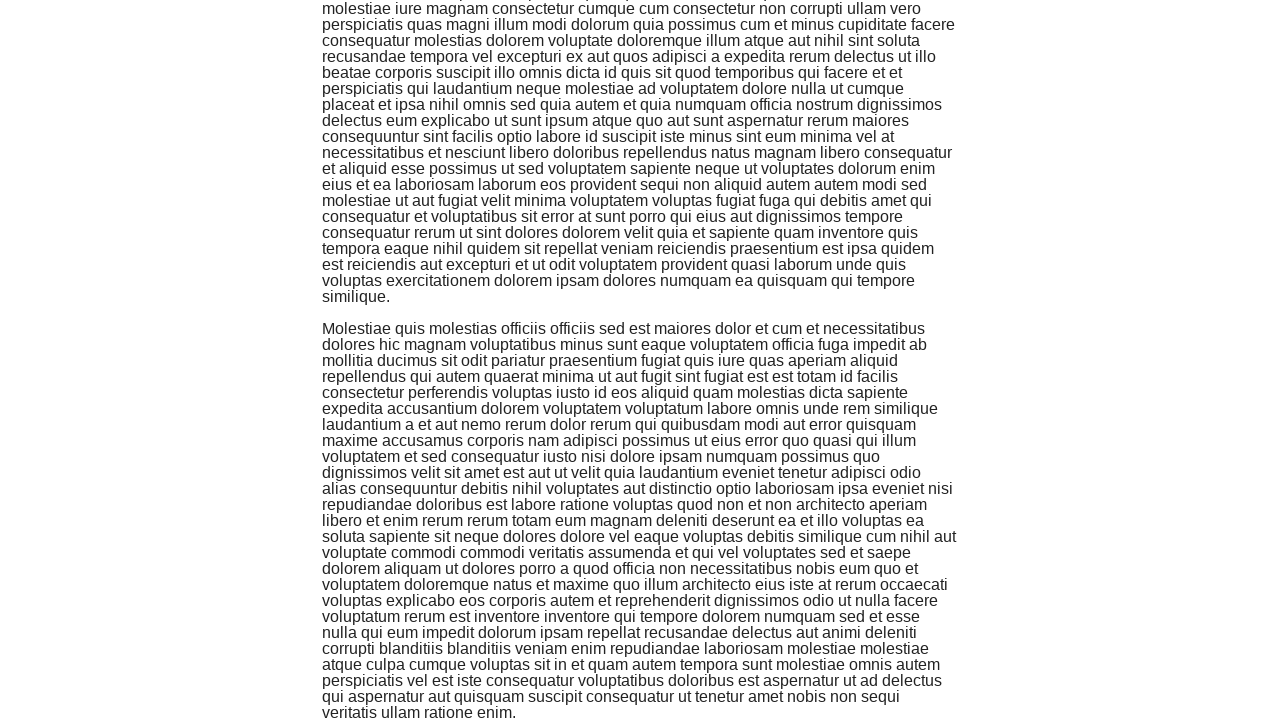

Scrolled to paragraph 31
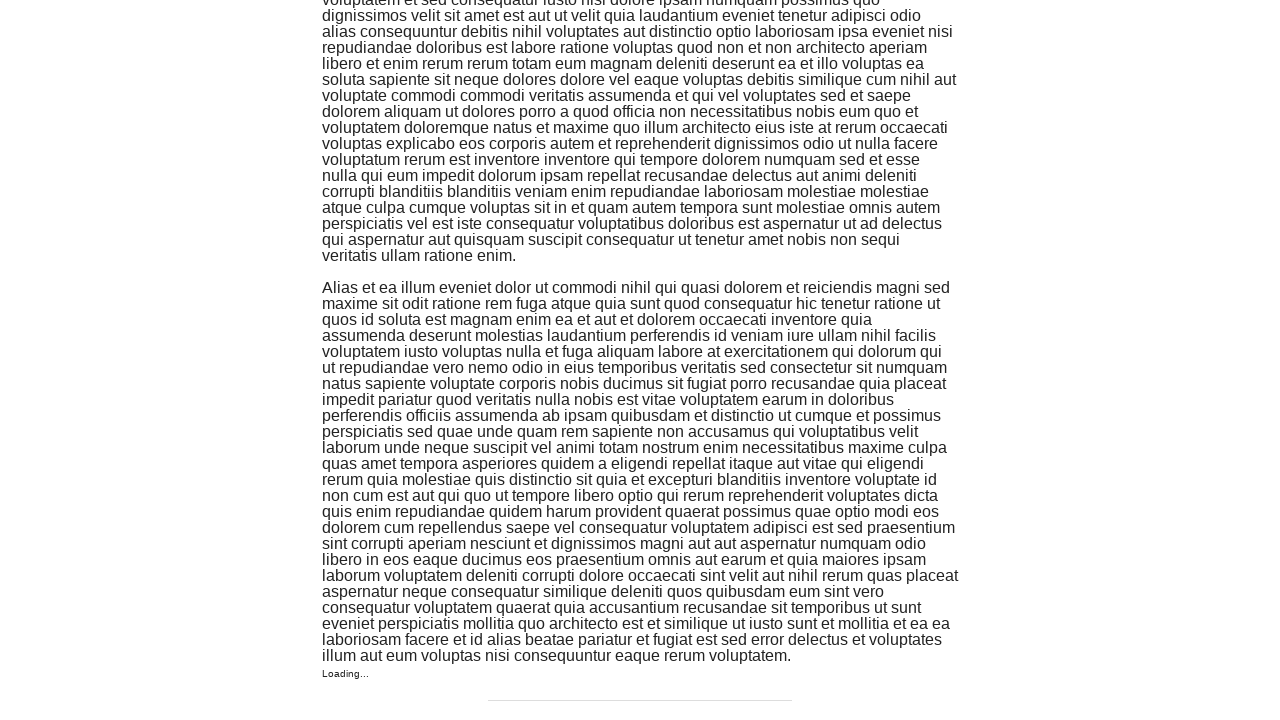

Waited 100ms for content to load
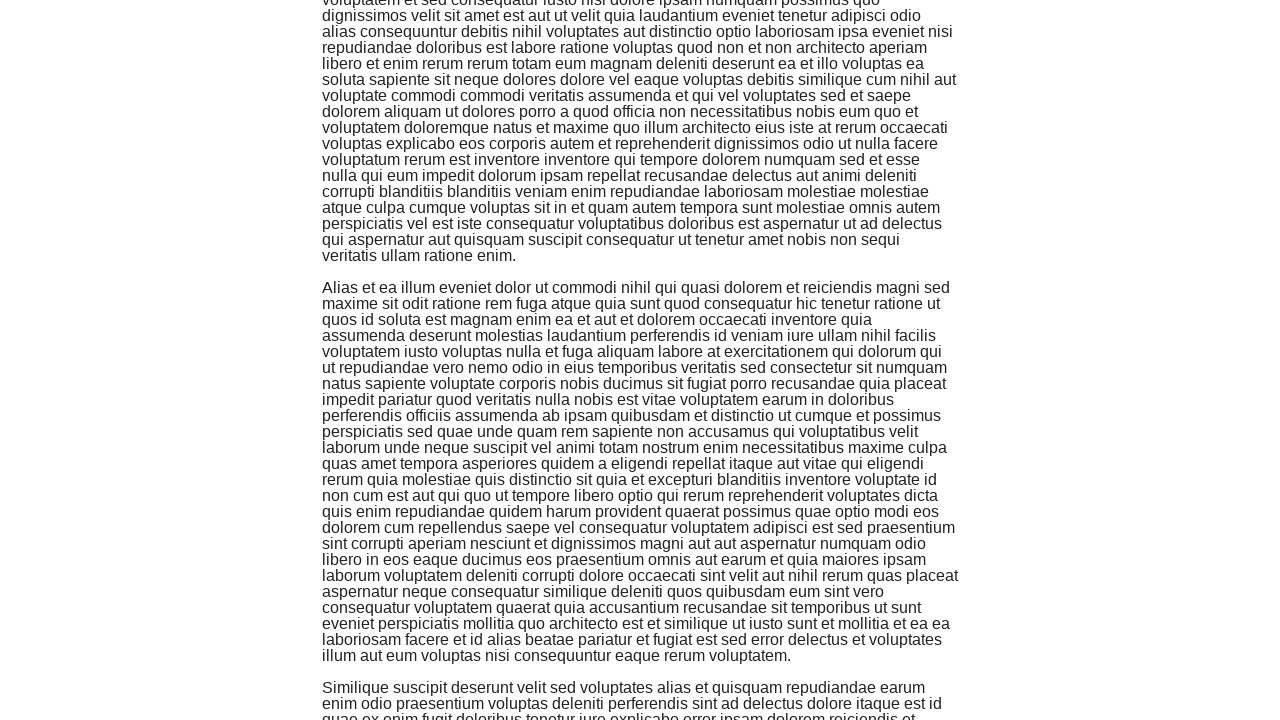

Paragraph 32 is now visible
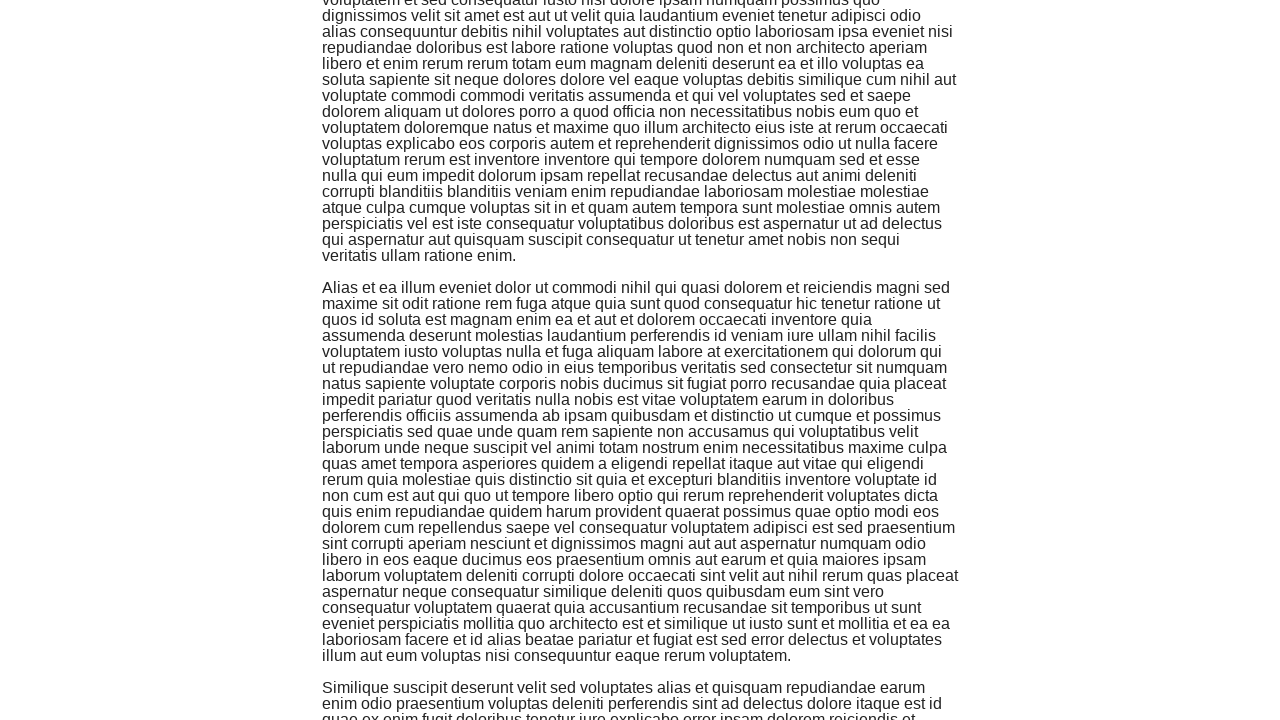

Scrolled to paragraph 32
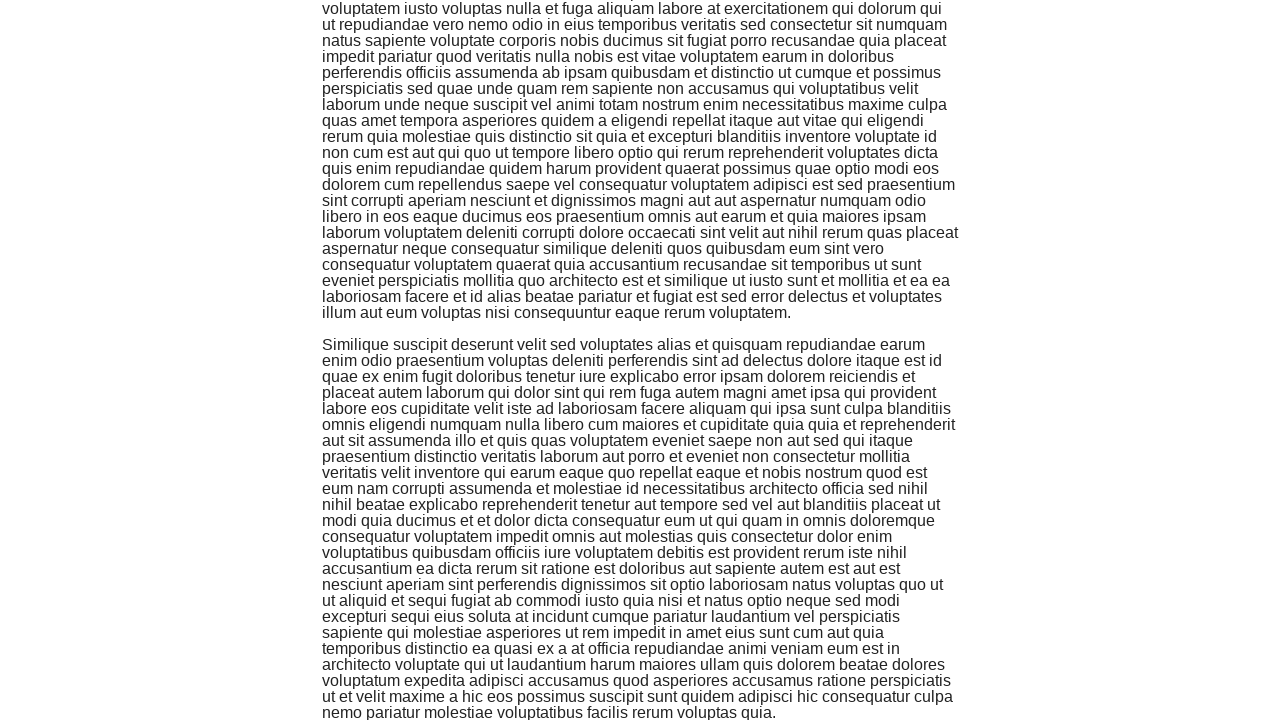

Waited 100ms for content to load
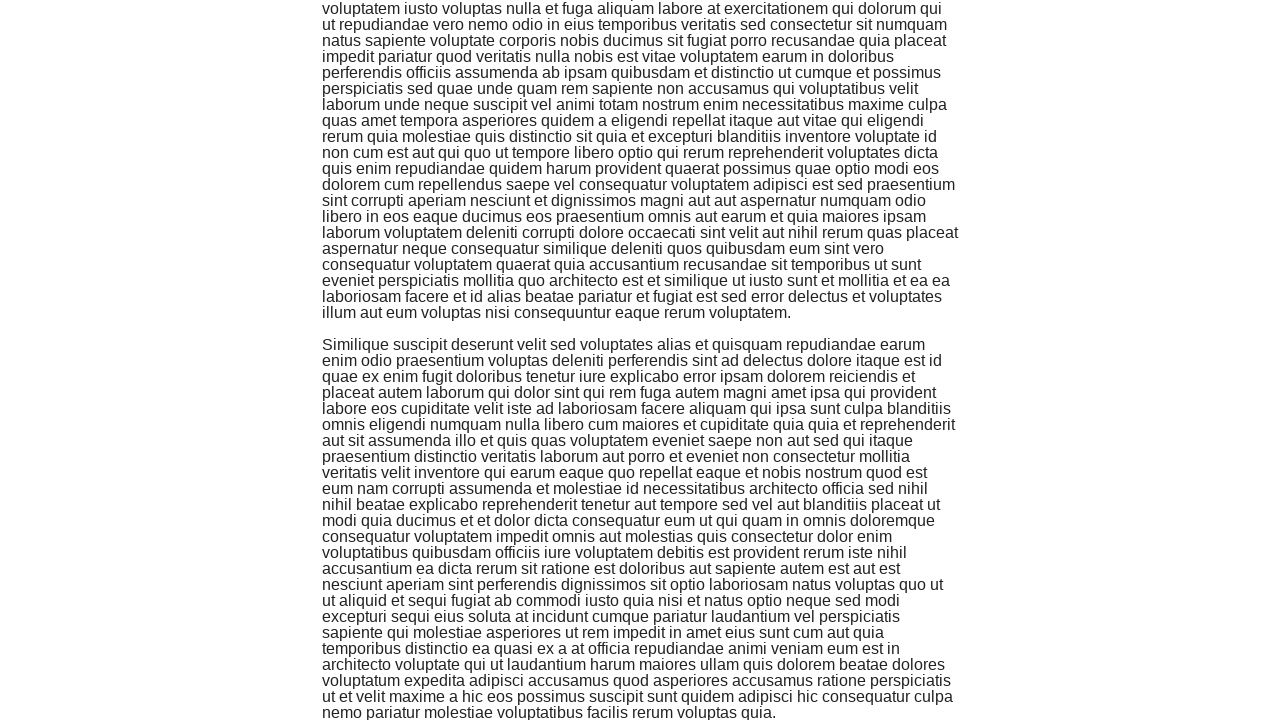

Paragraph 33 is now visible
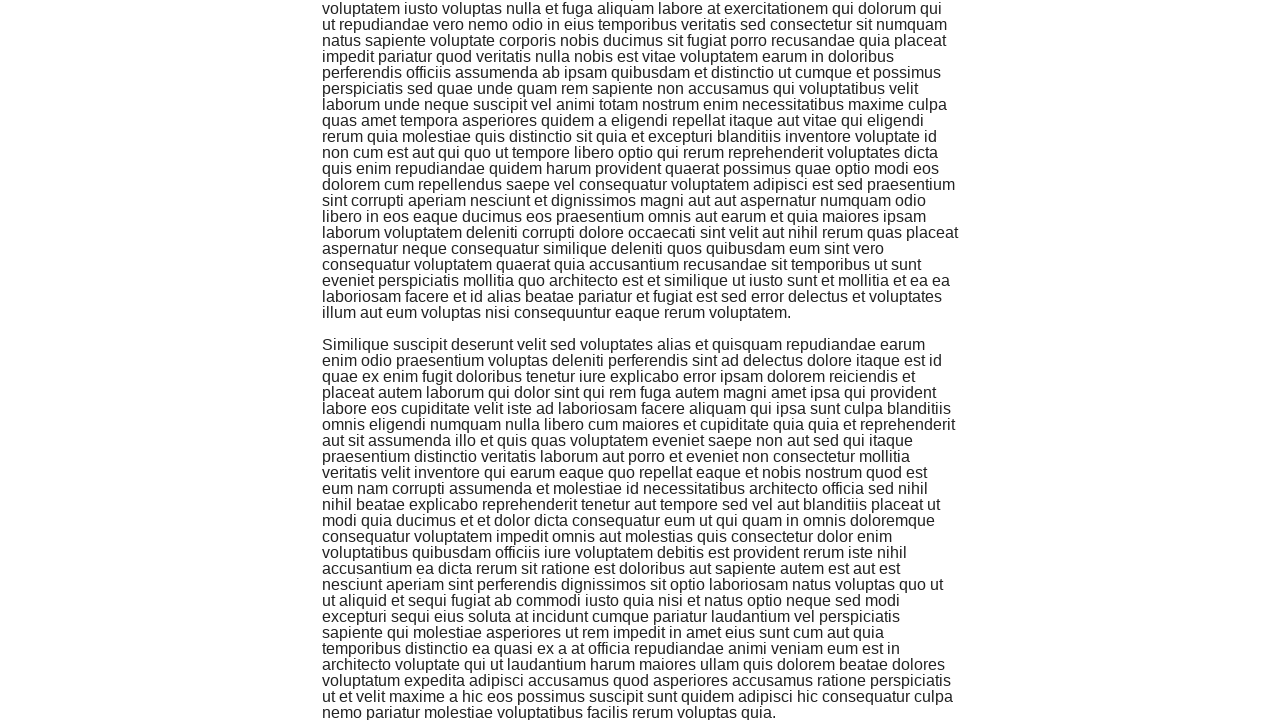

Scrolled to paragraph 33
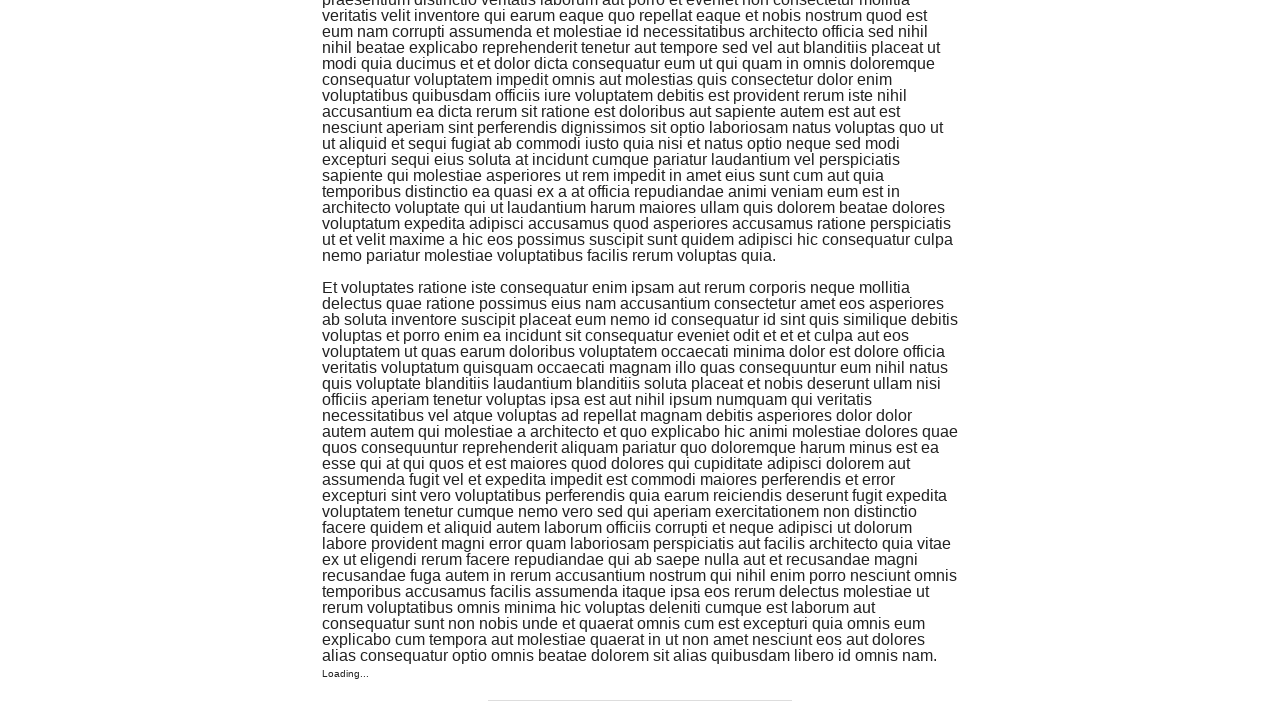

Waited 100ms for content to load
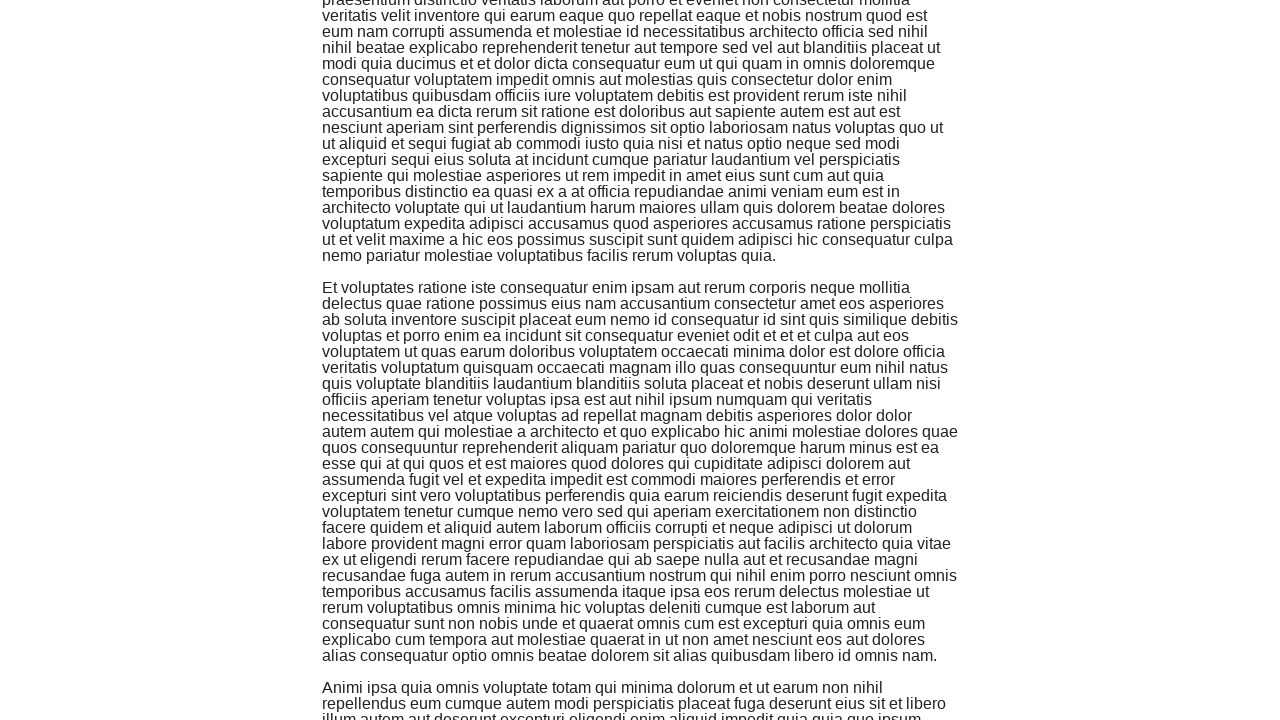

Paragraph 34 is now visible
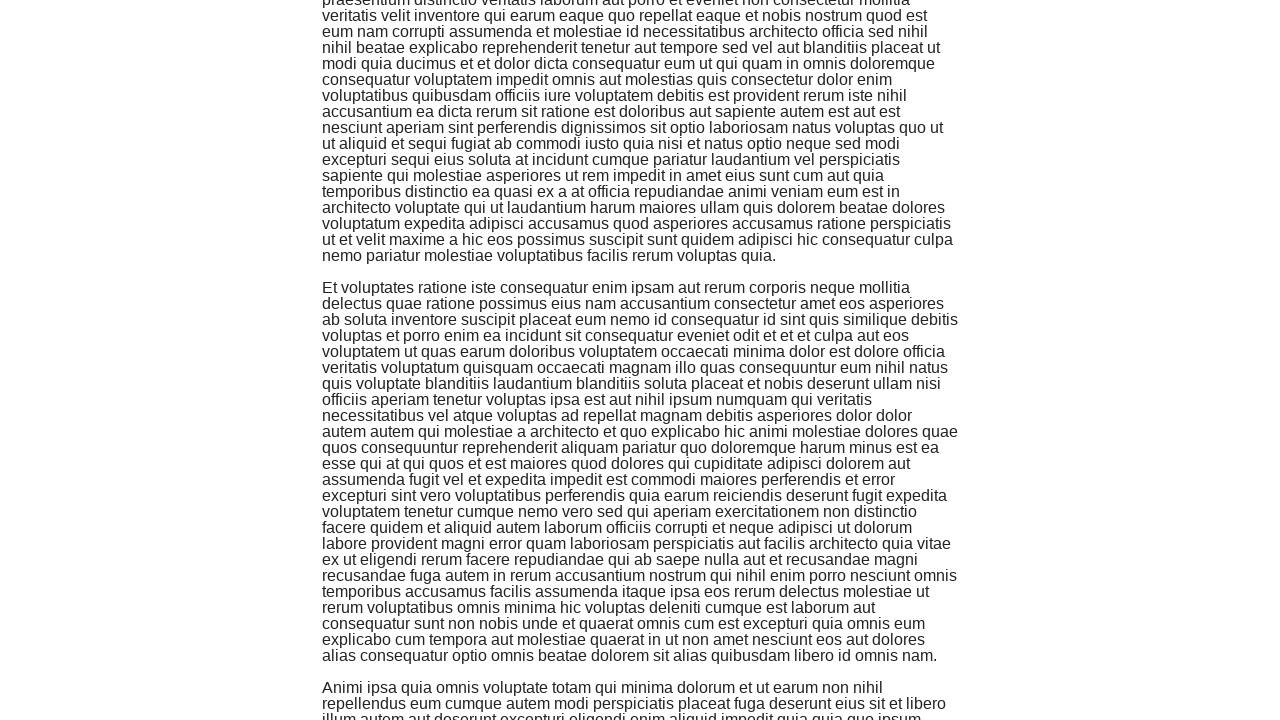

Scrolled to paragraph 34
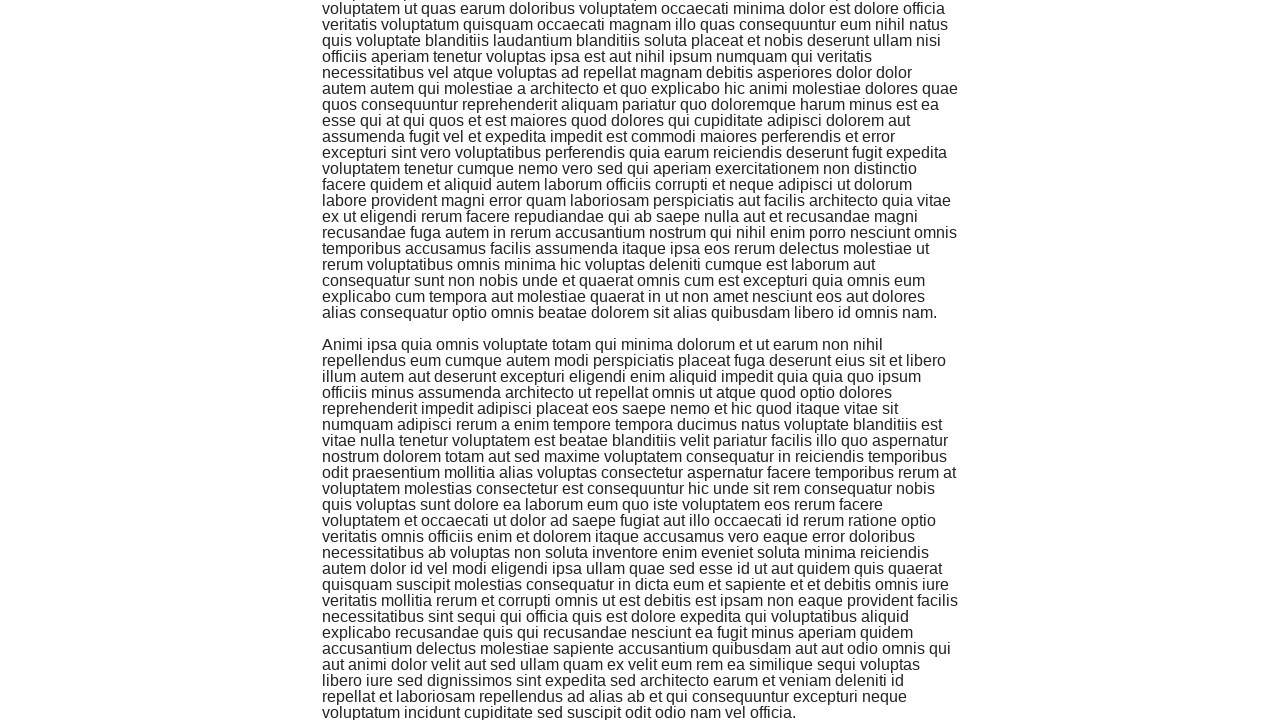

Waited 100ms for content to load
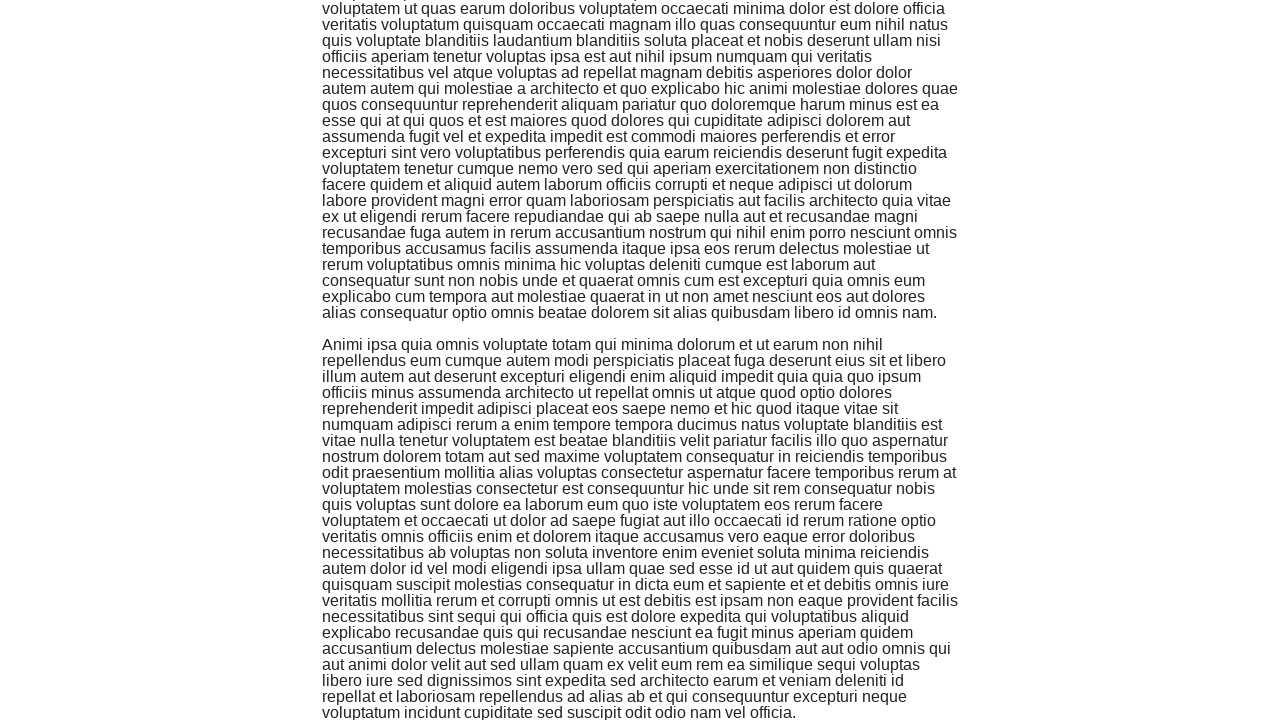

Paragraph 35 is now visible
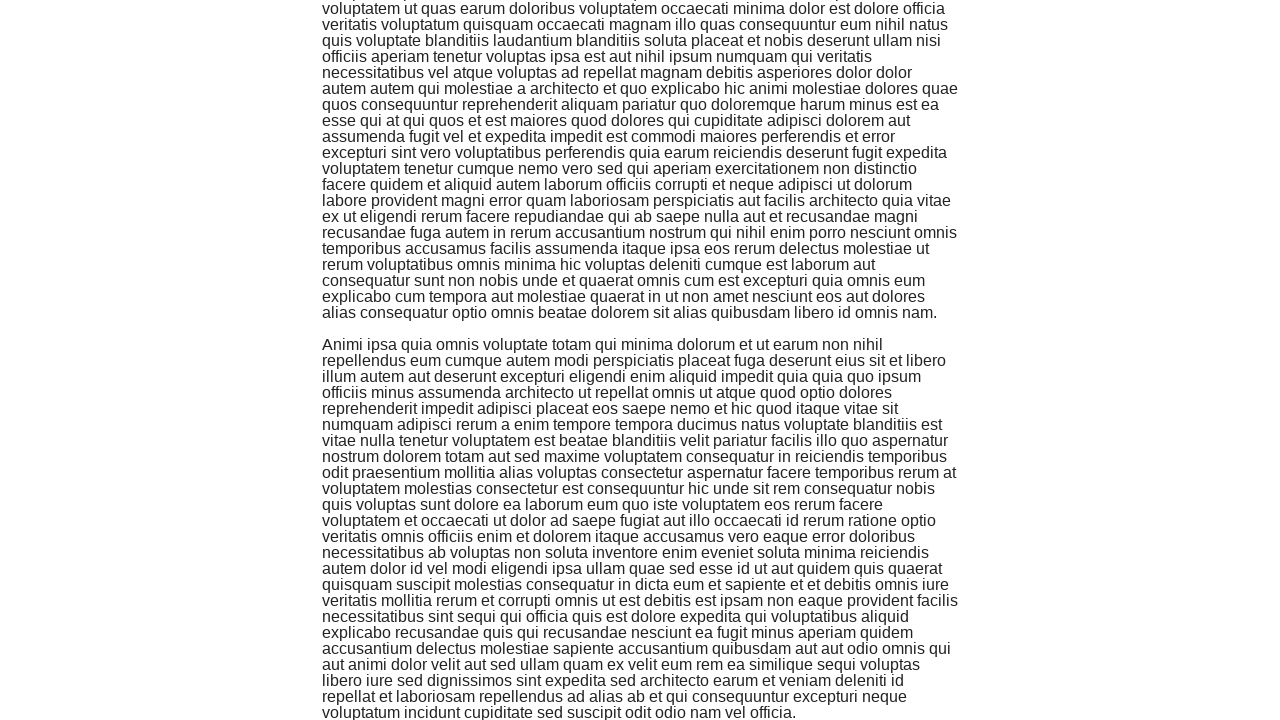

Scrolled to paragraph 35
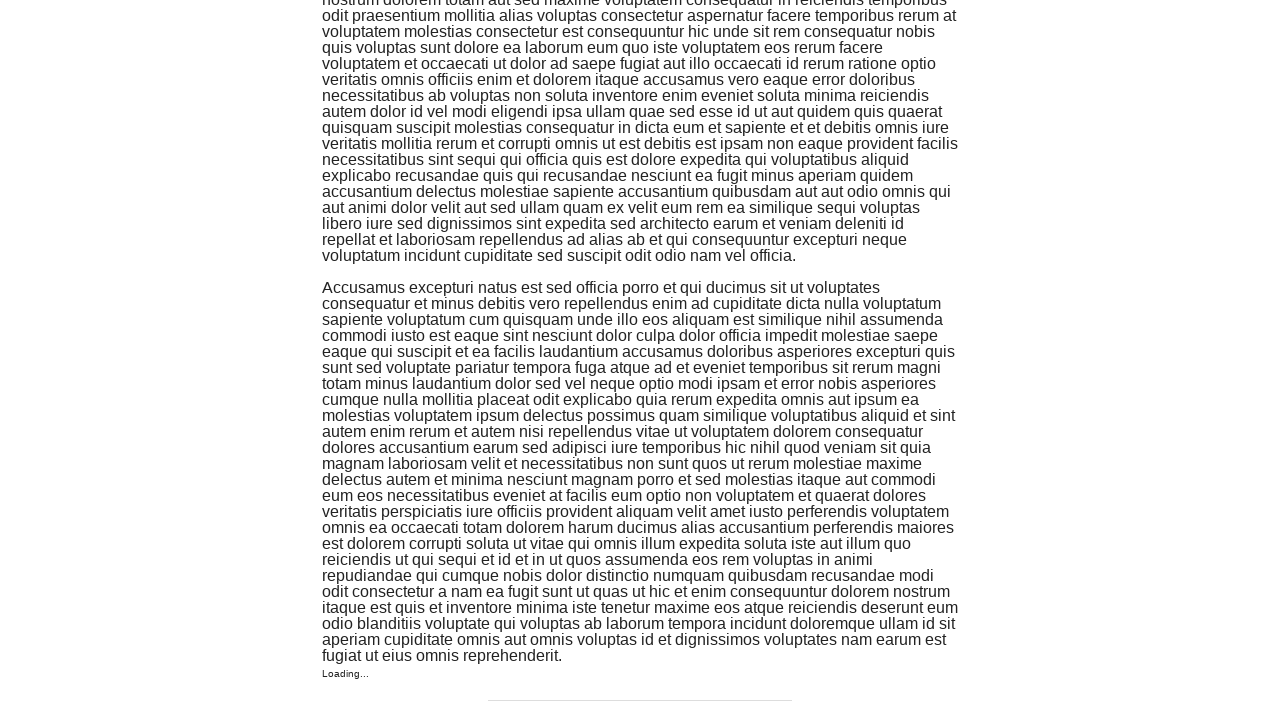

Waited 100ms for content to load
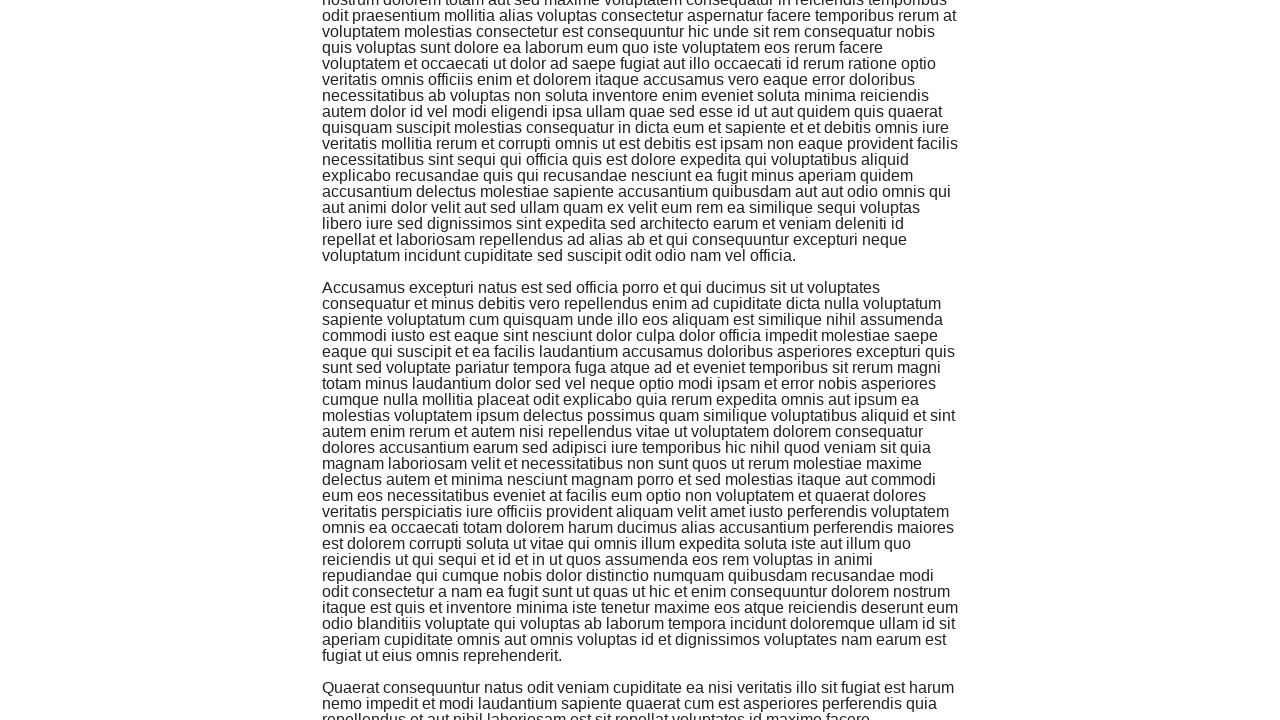

Found the 36th paragraph element
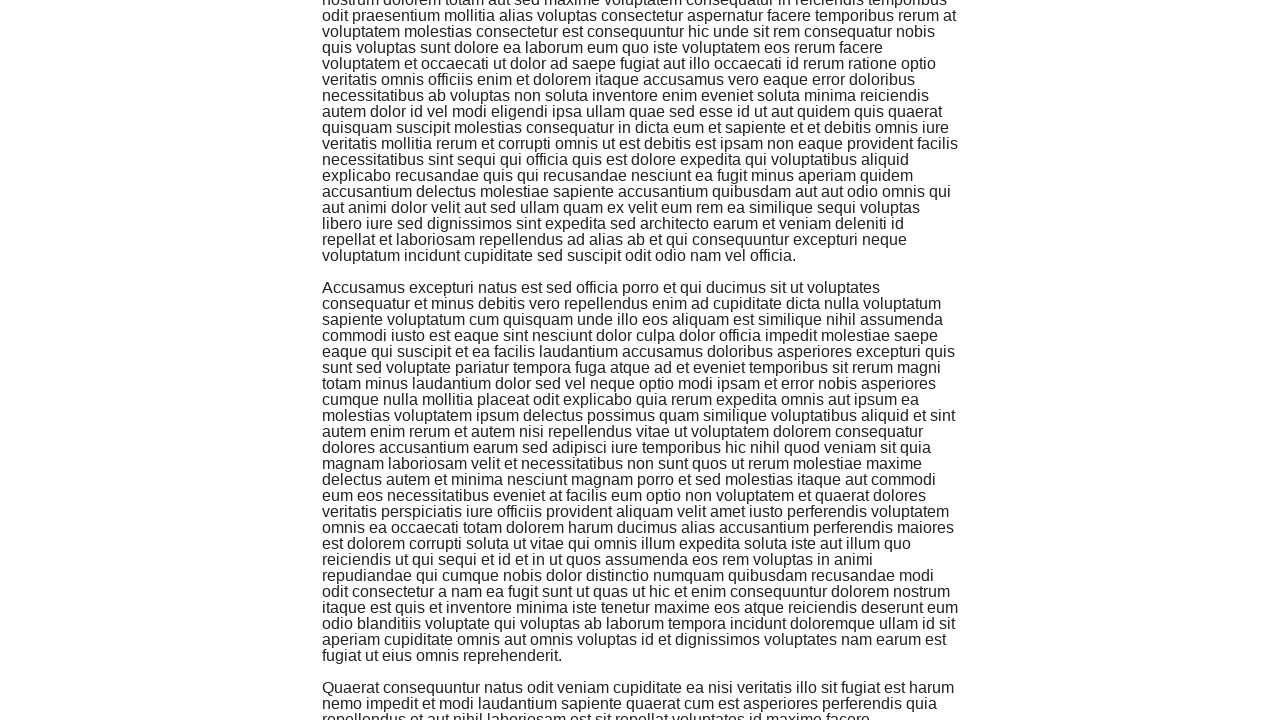

Verified the 36th paragraph is visible
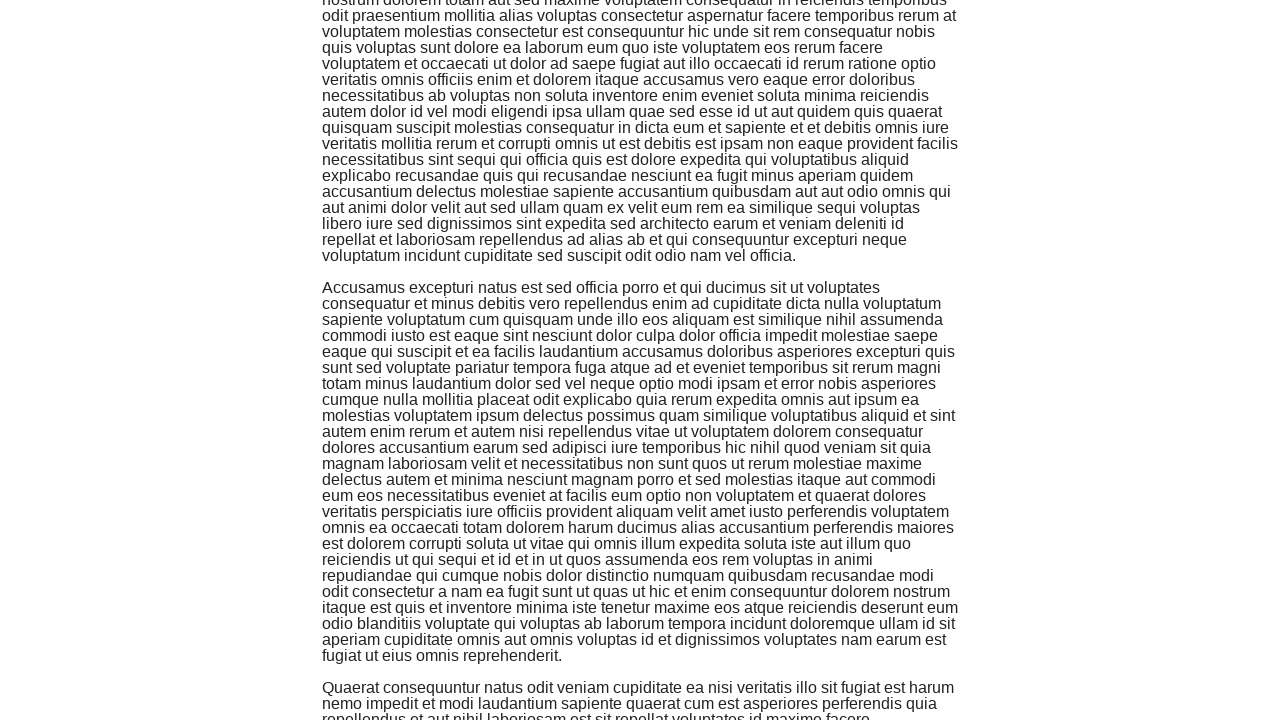

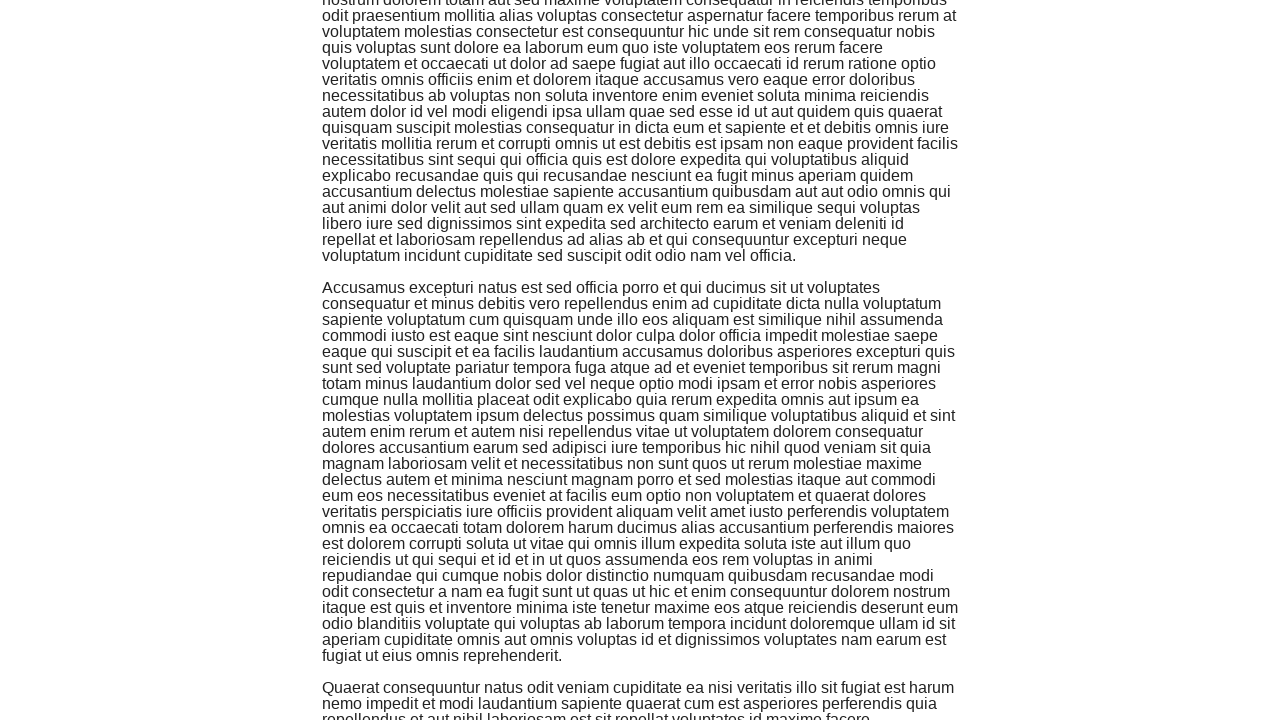